Tests filling a large form by entering text into all input fields and clicking the submit button

Starting URL: http://suninjuly.github.io/huge_form.html

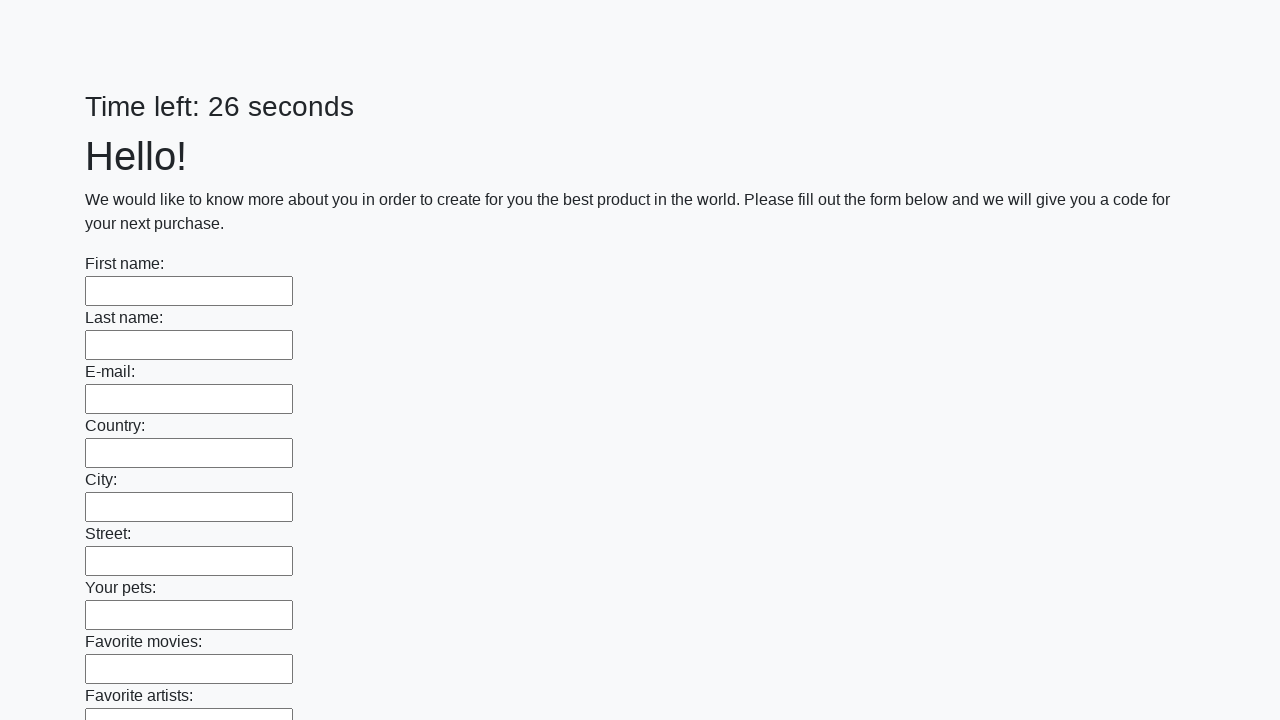

Filled input field with 'a' on input >> nth=0
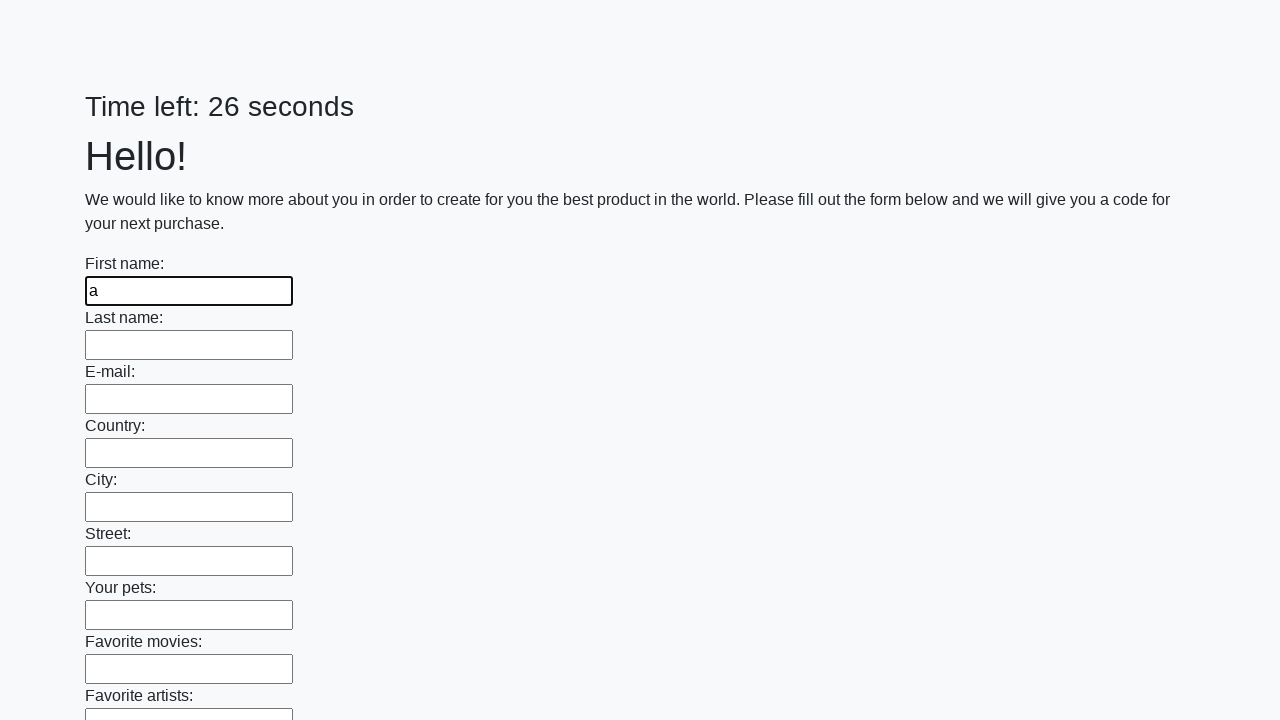

Filled input field with 'a' on input >> nth=1
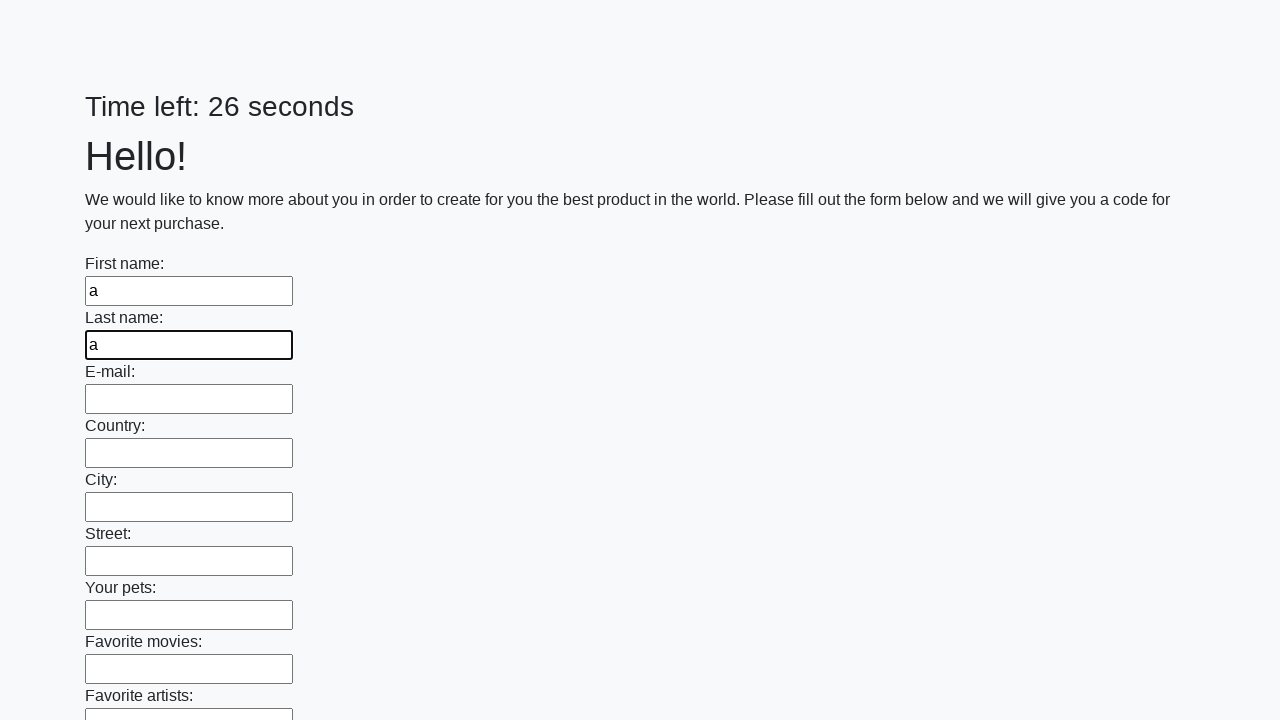

Filled input field with 'a' on input >> nth=2
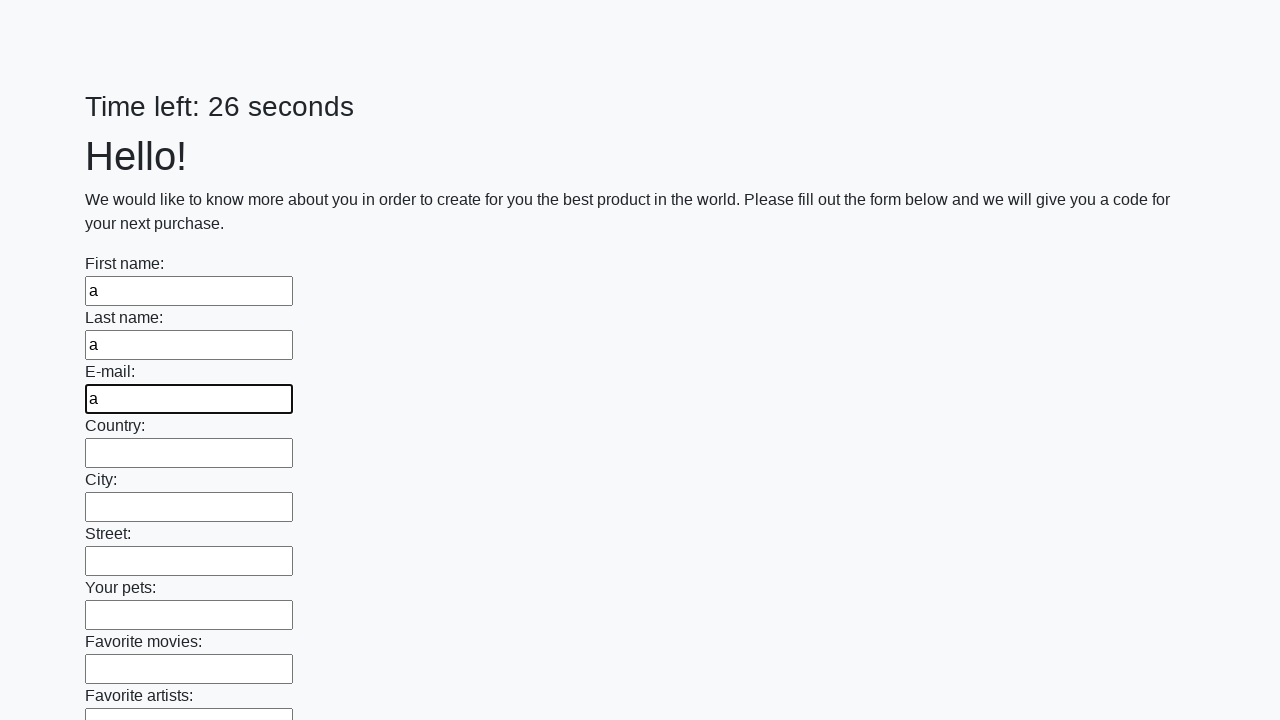

Filled input field with 'a' on input >> nth=3
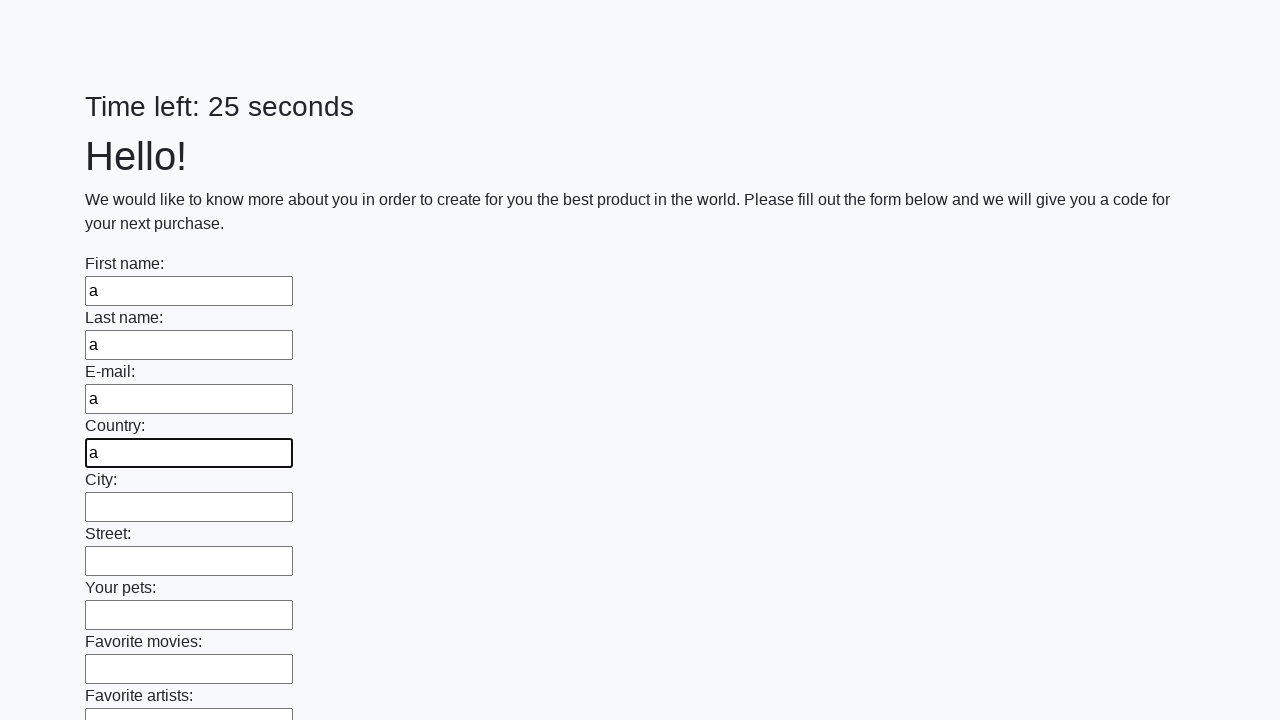

Filled input field with 'a' on input >> nth=4
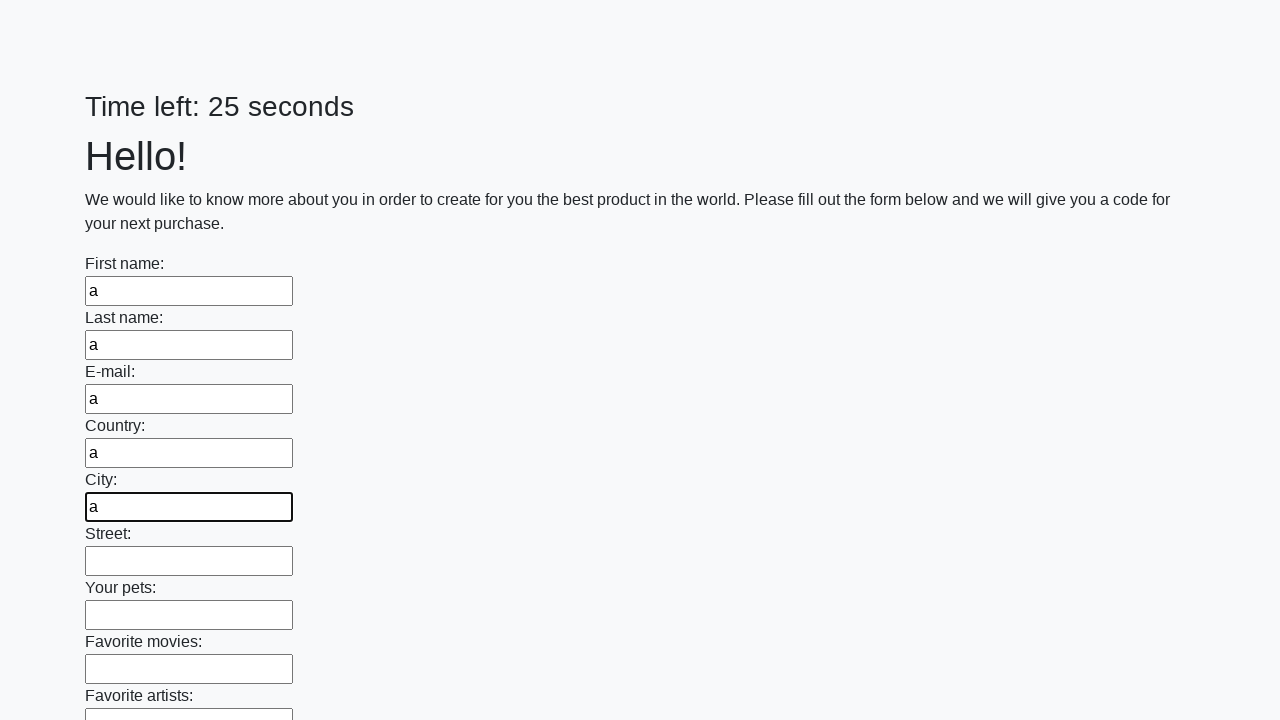

Filled input field with 'a' on input >> nth=5
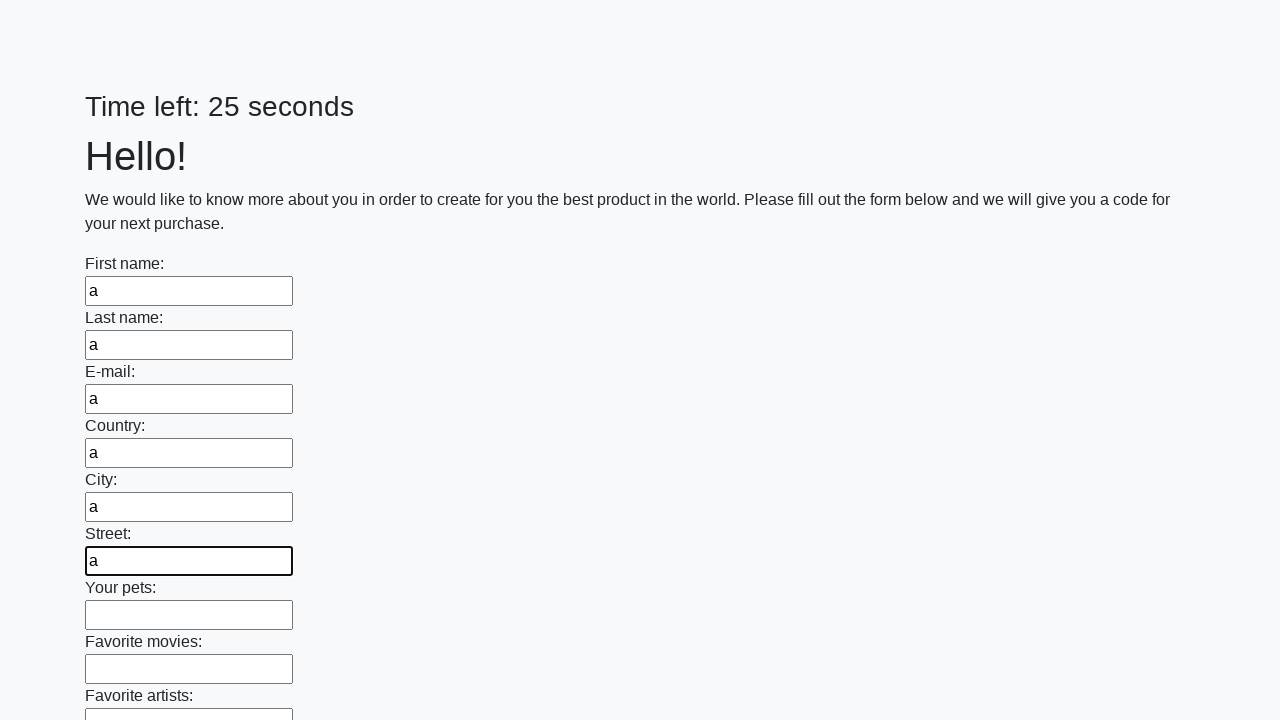

Filled input field with 'a' on input >> nth=6
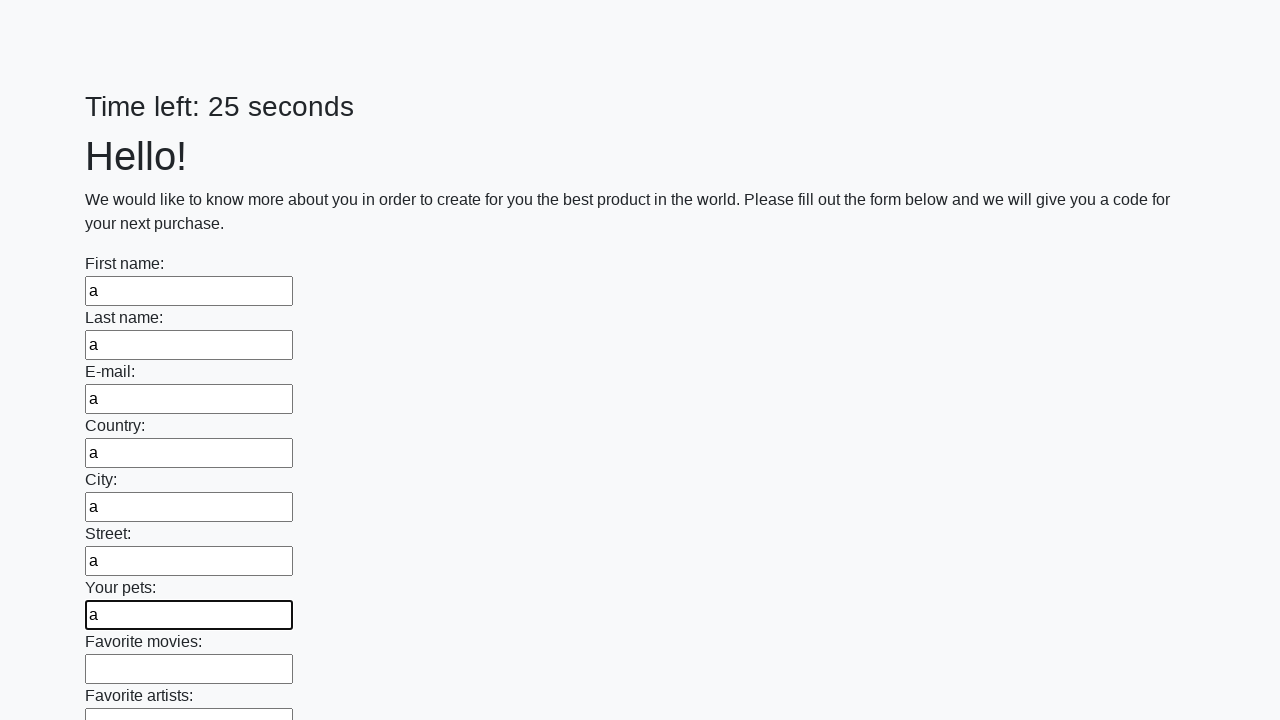

Filled input field with 'a' on input >> nth=7
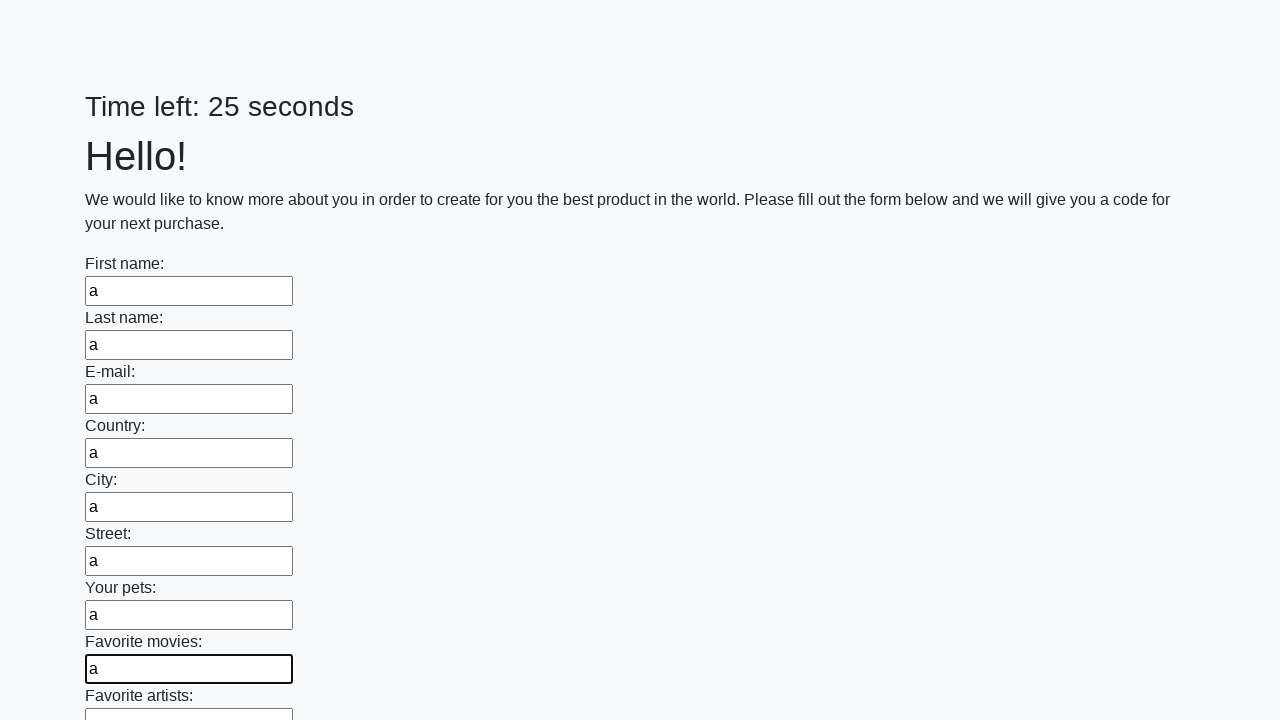

Filled input field with 'a' on input >> nth=8
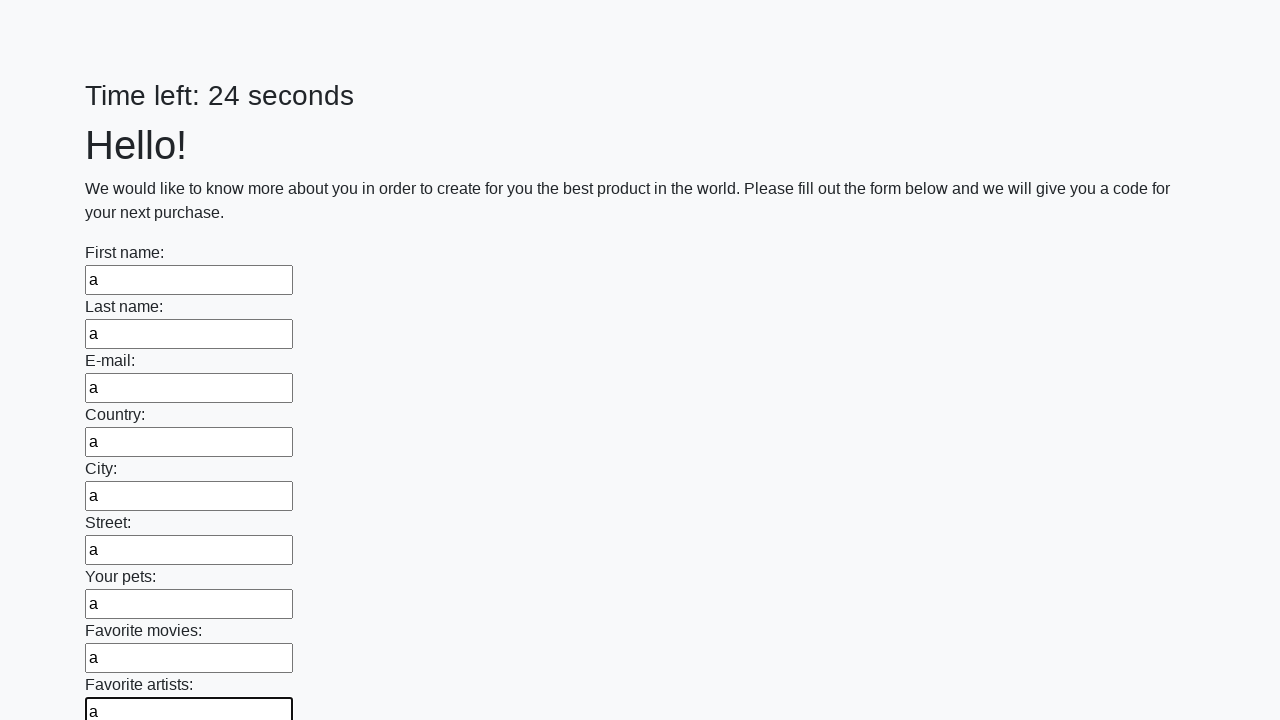

Filled input field with 'a' on input >> nth=9
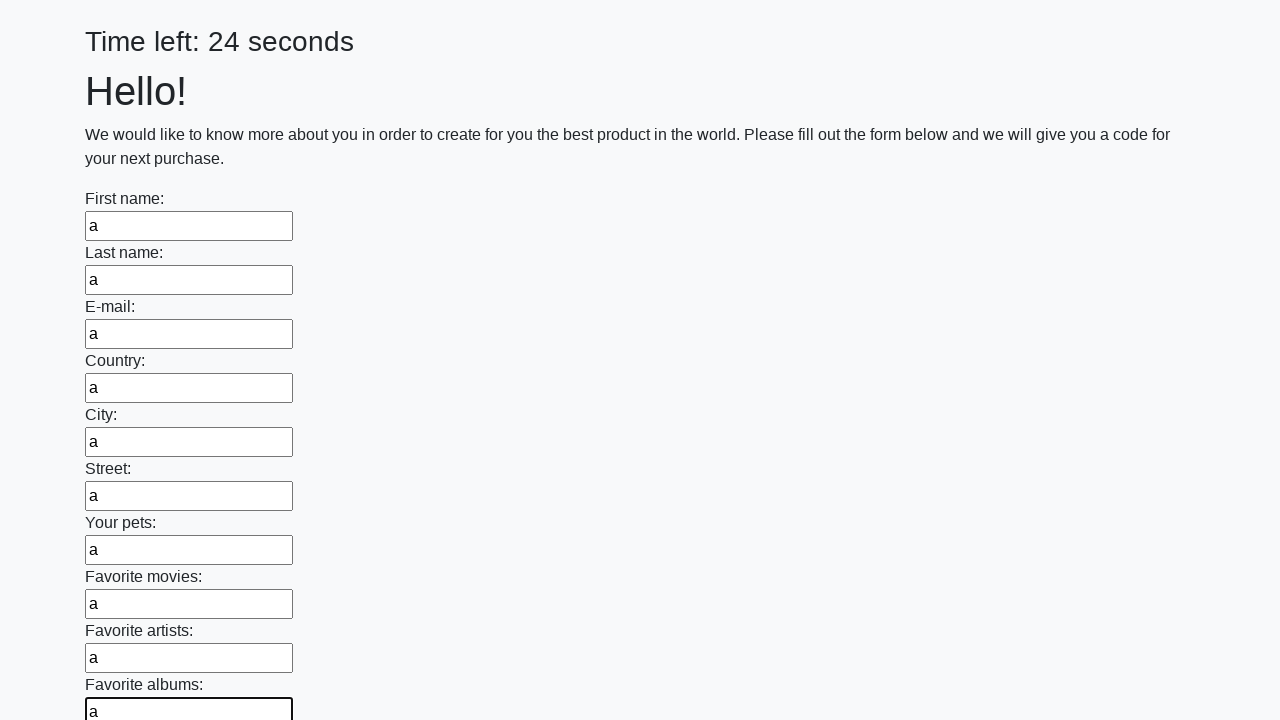

Filled input field with 'a' on input >> nth=10
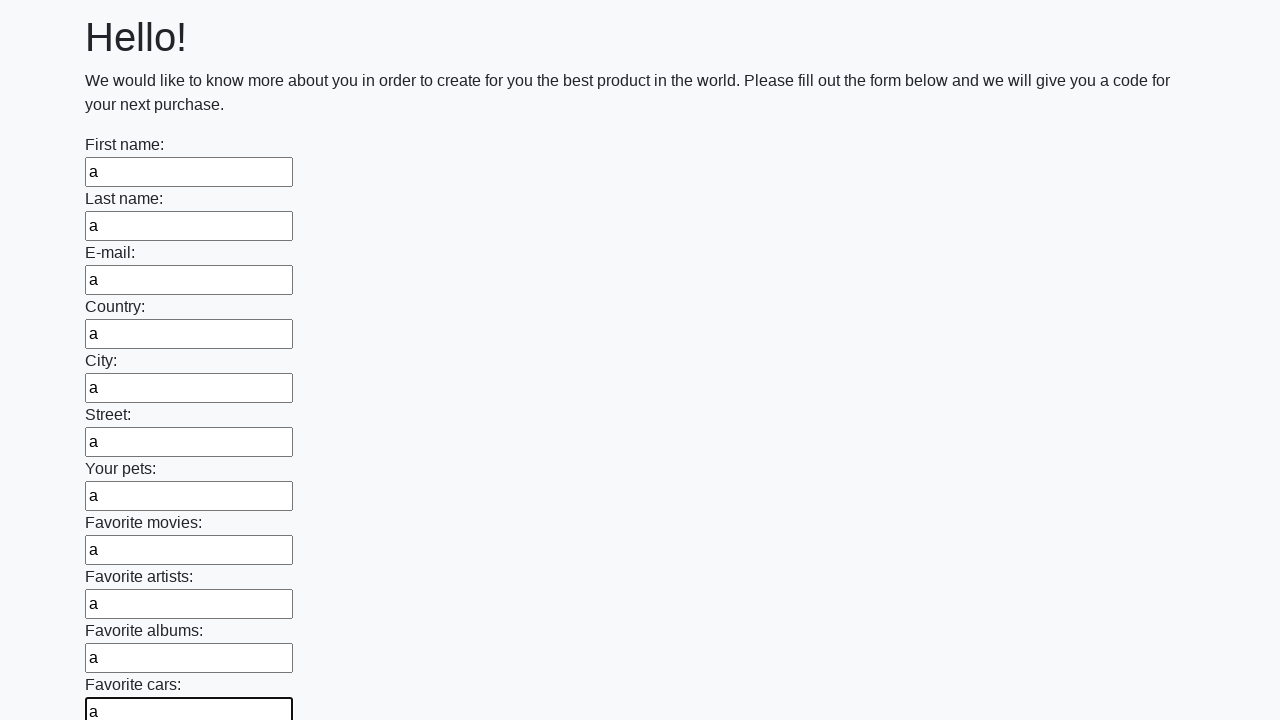

Filled input field with 'a' on input >> nth=11
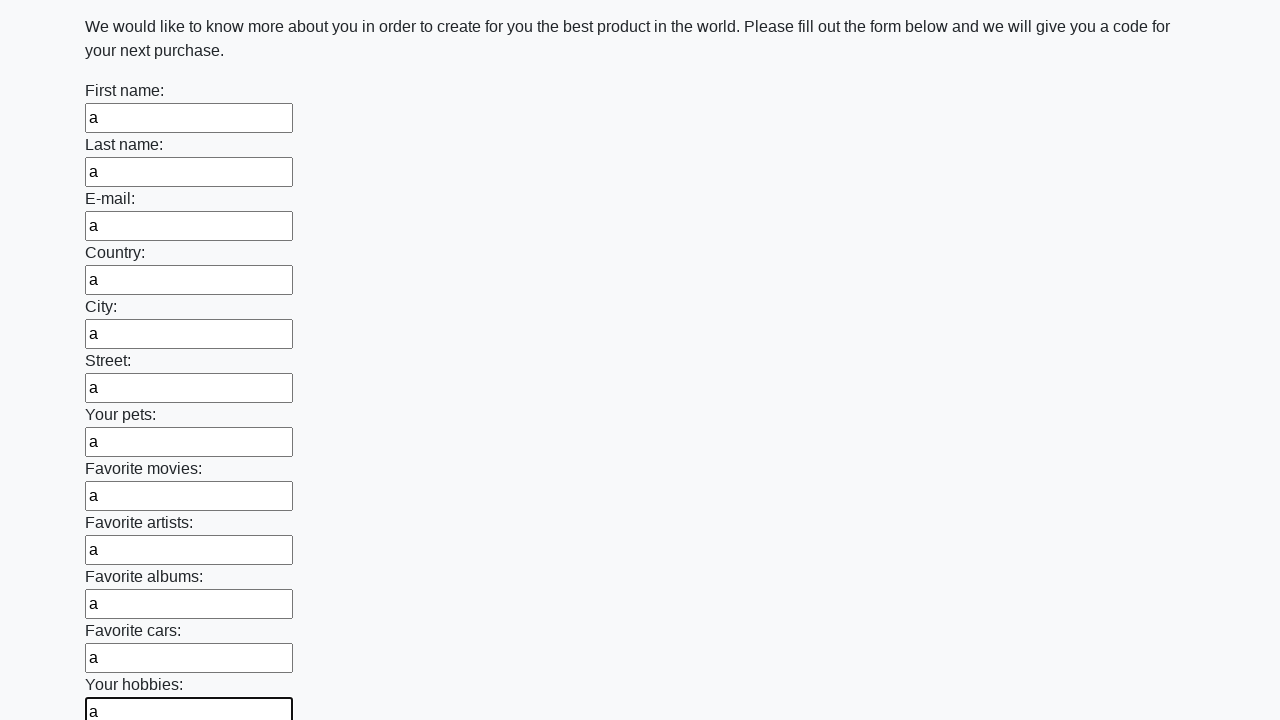

Filled input field with 'a' on input >> nth=12
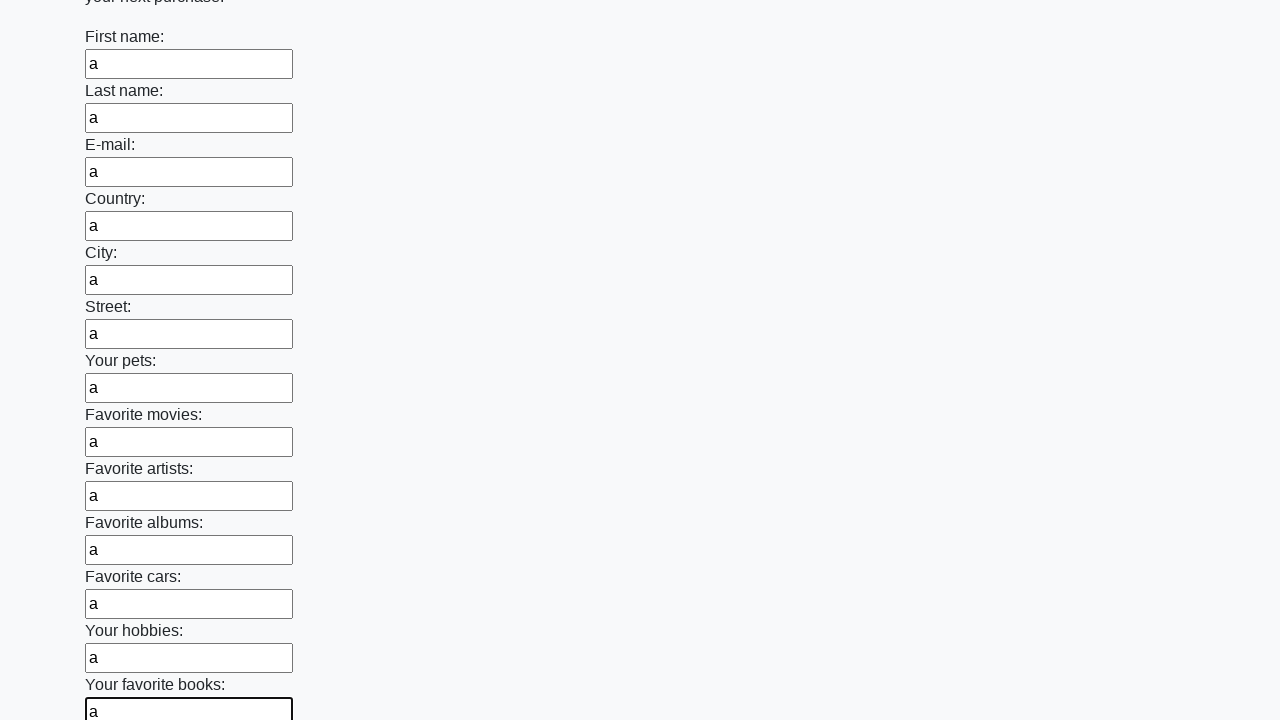

Filled input field with 'a' on input >> nth=13
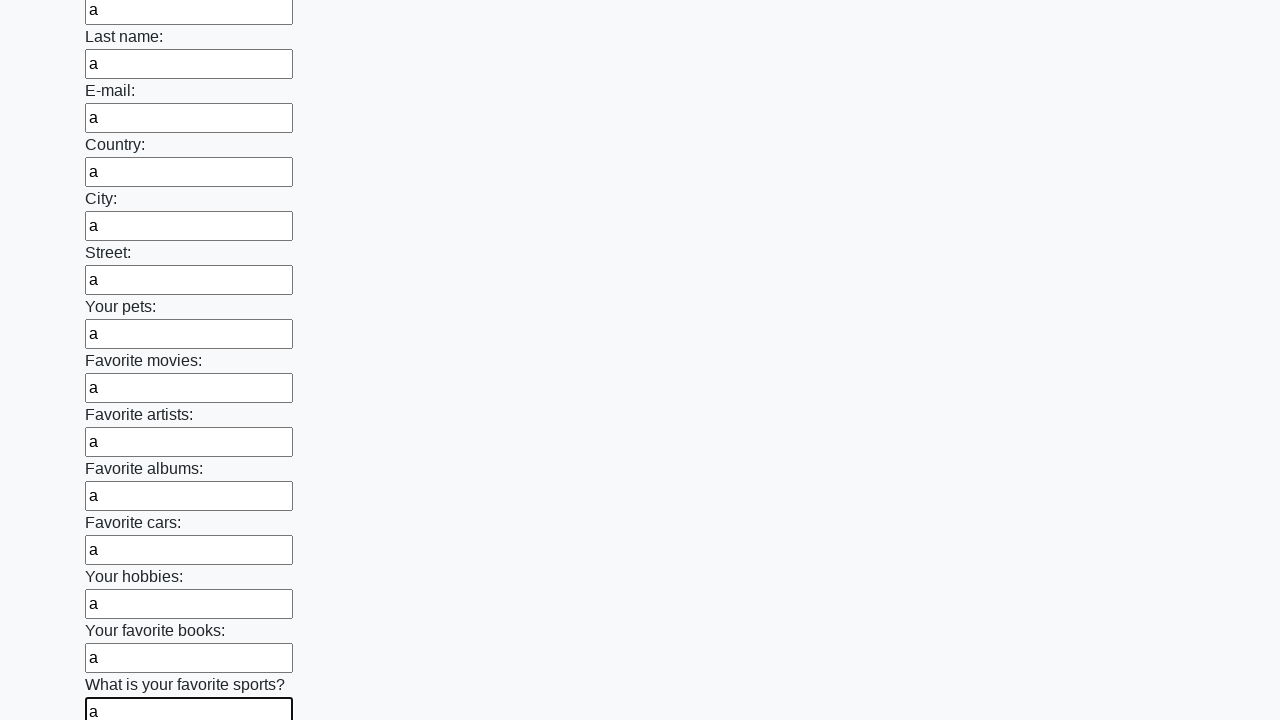

Filled input field with 'a' on input >> nth=14
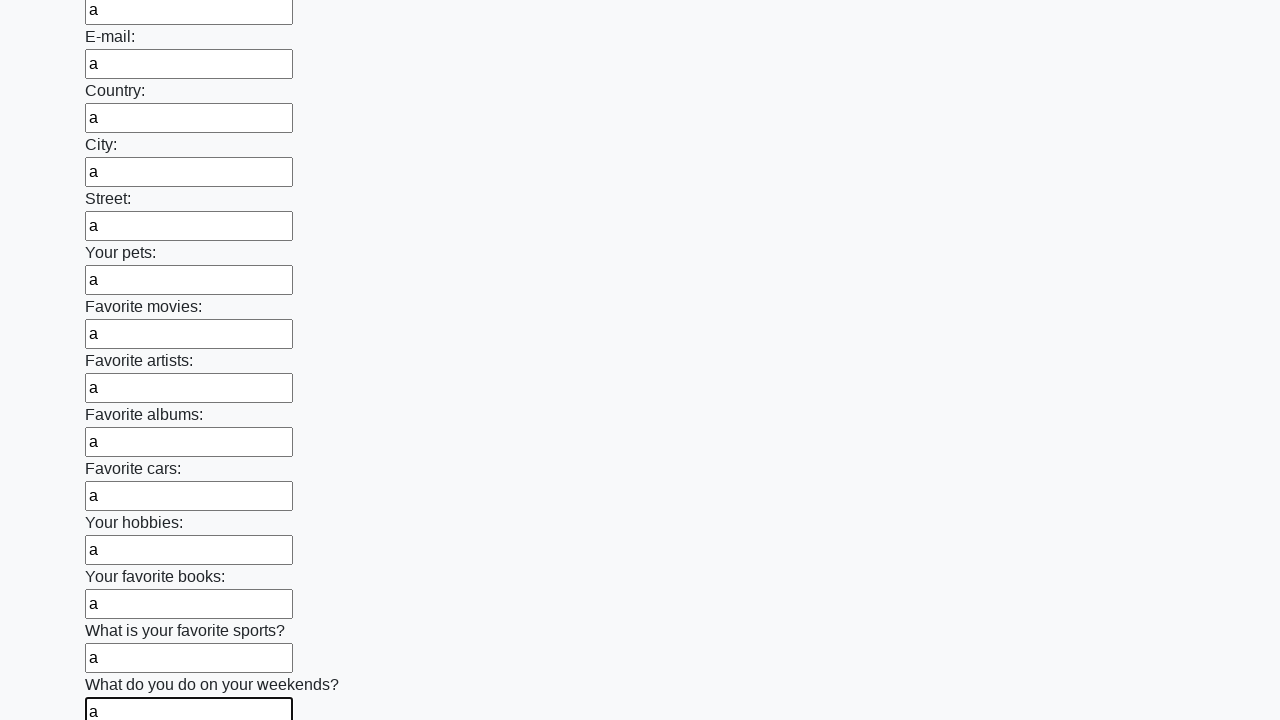

Filled input field with 'a' on input >> nth=15
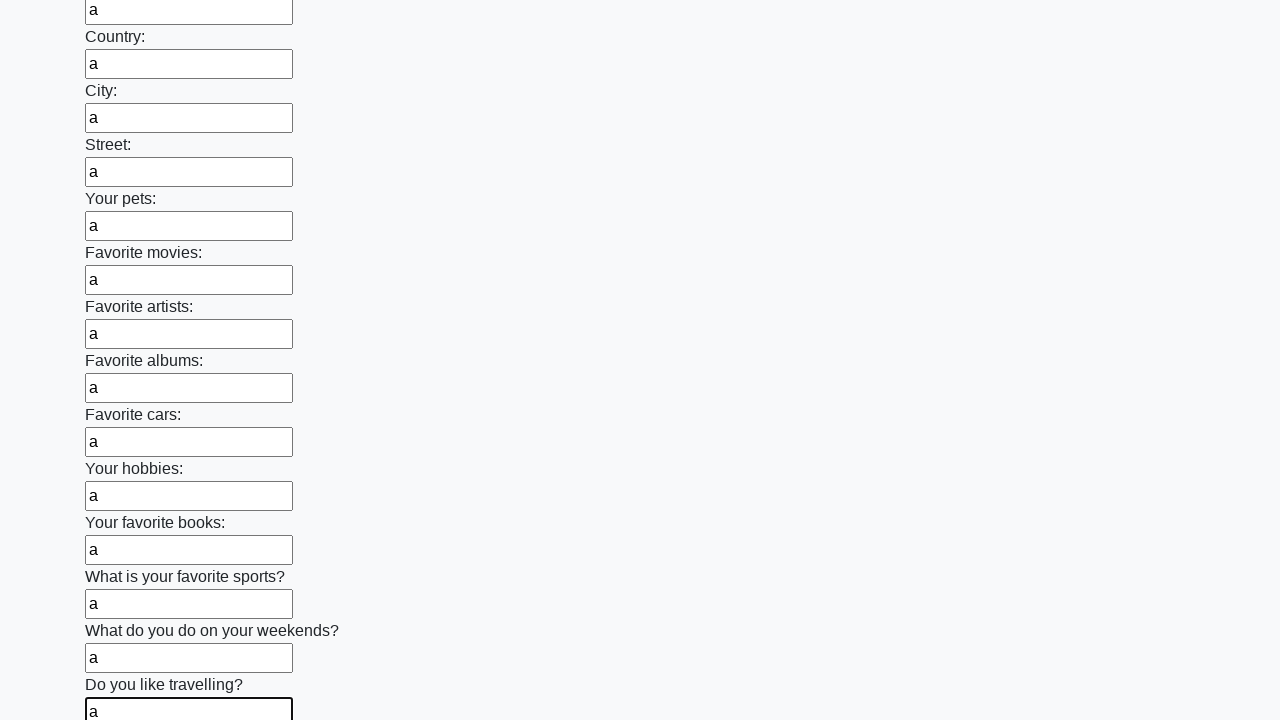

Filled input field with 'a' on input >> nth=16
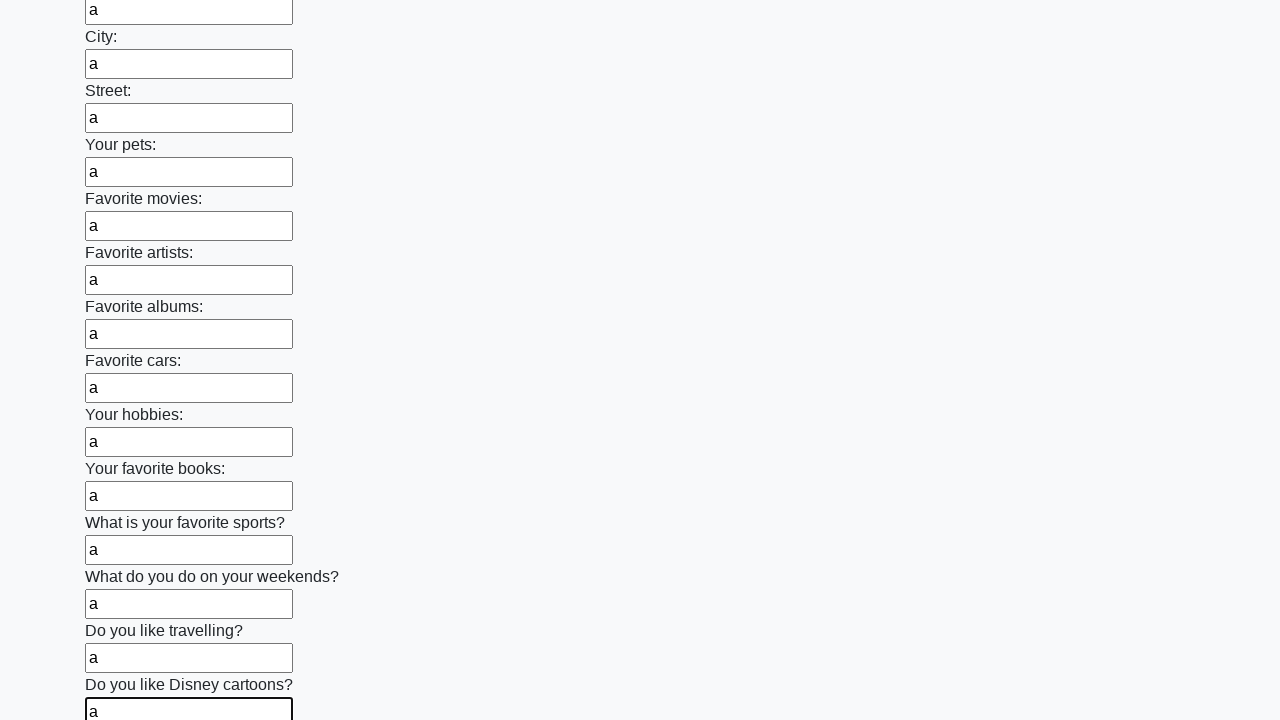

Filled input field with 'a' on input >> nth=17
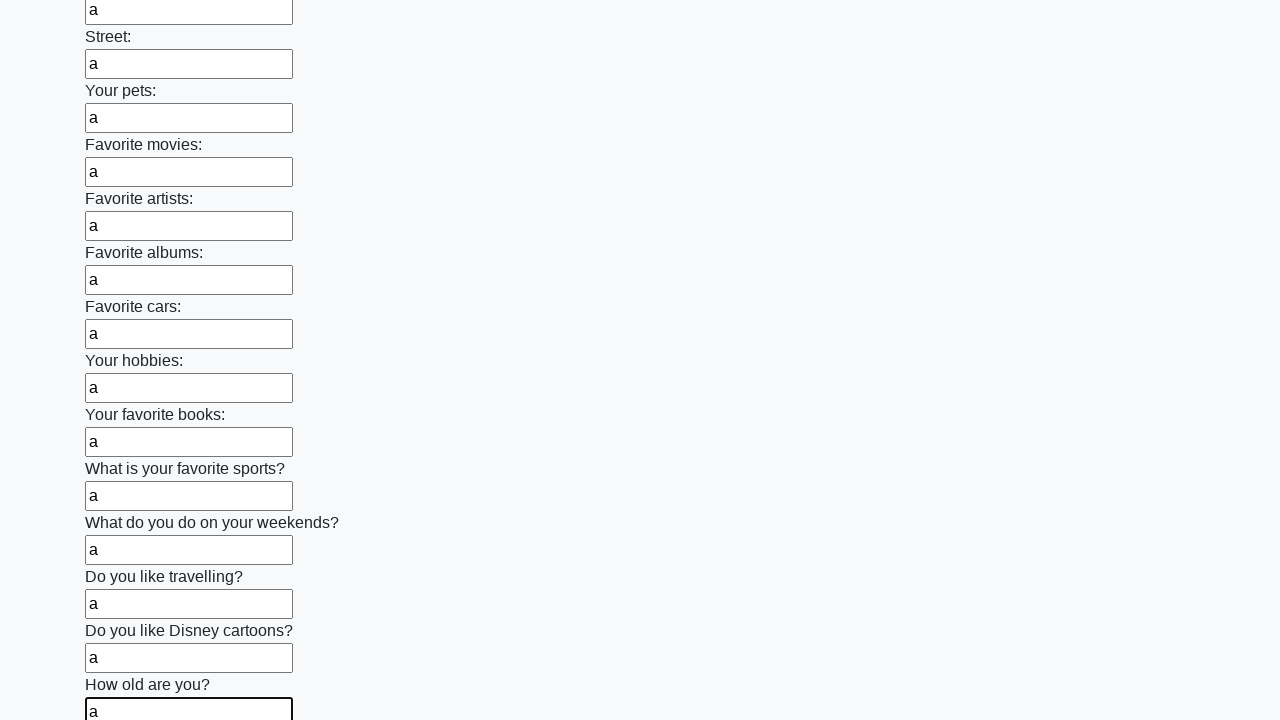

Filled input field with 'a' on input >> nth=18
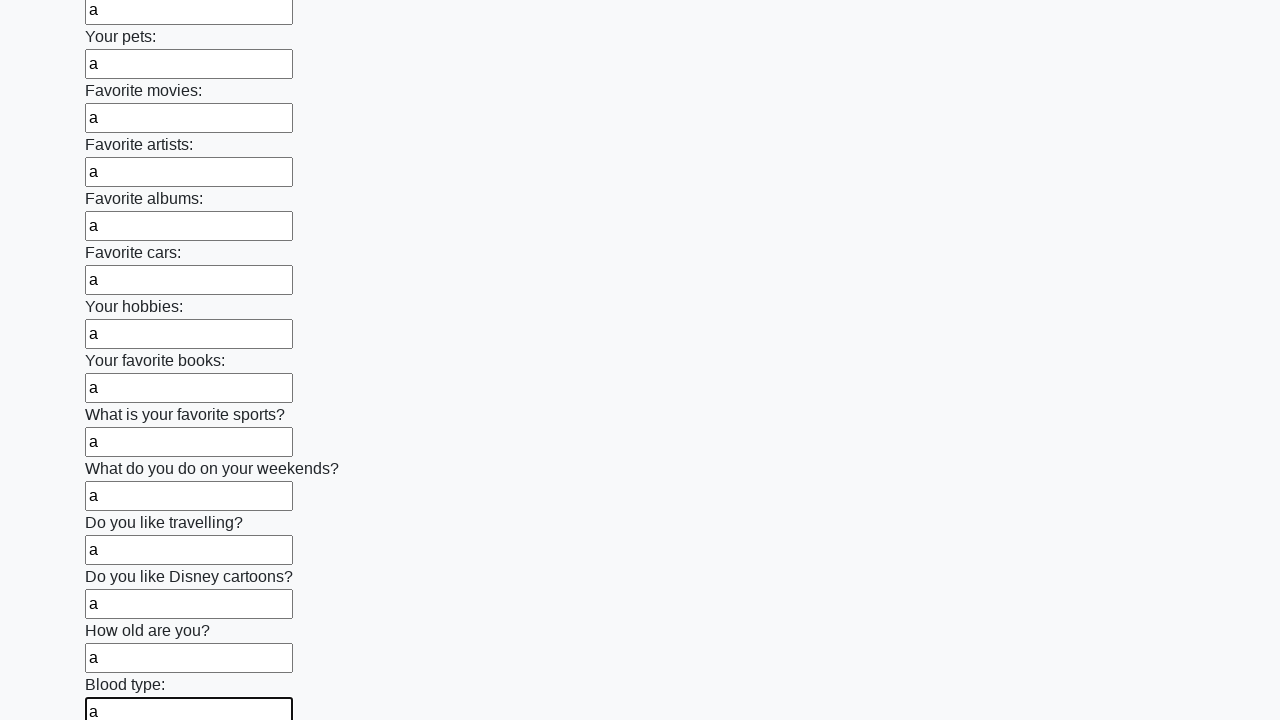

Filled input field with 'a' on input >> nth=19
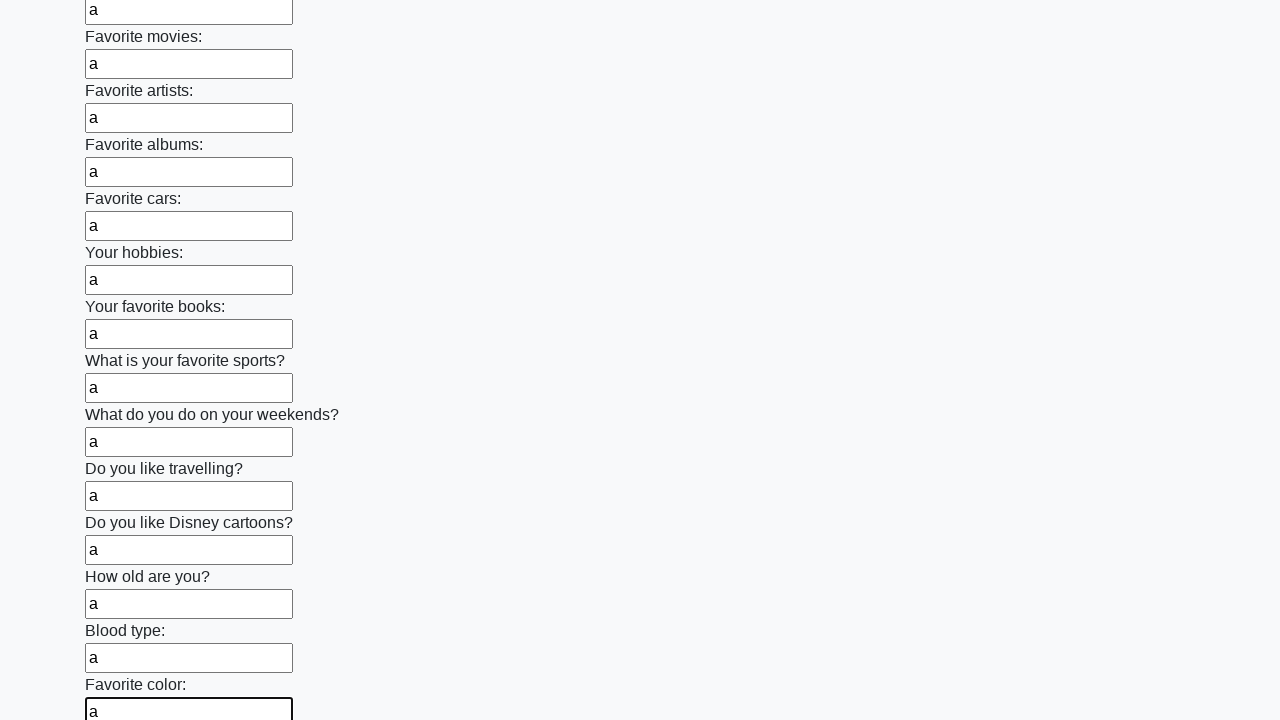

Filled input field with 'a' on input >> nth=20
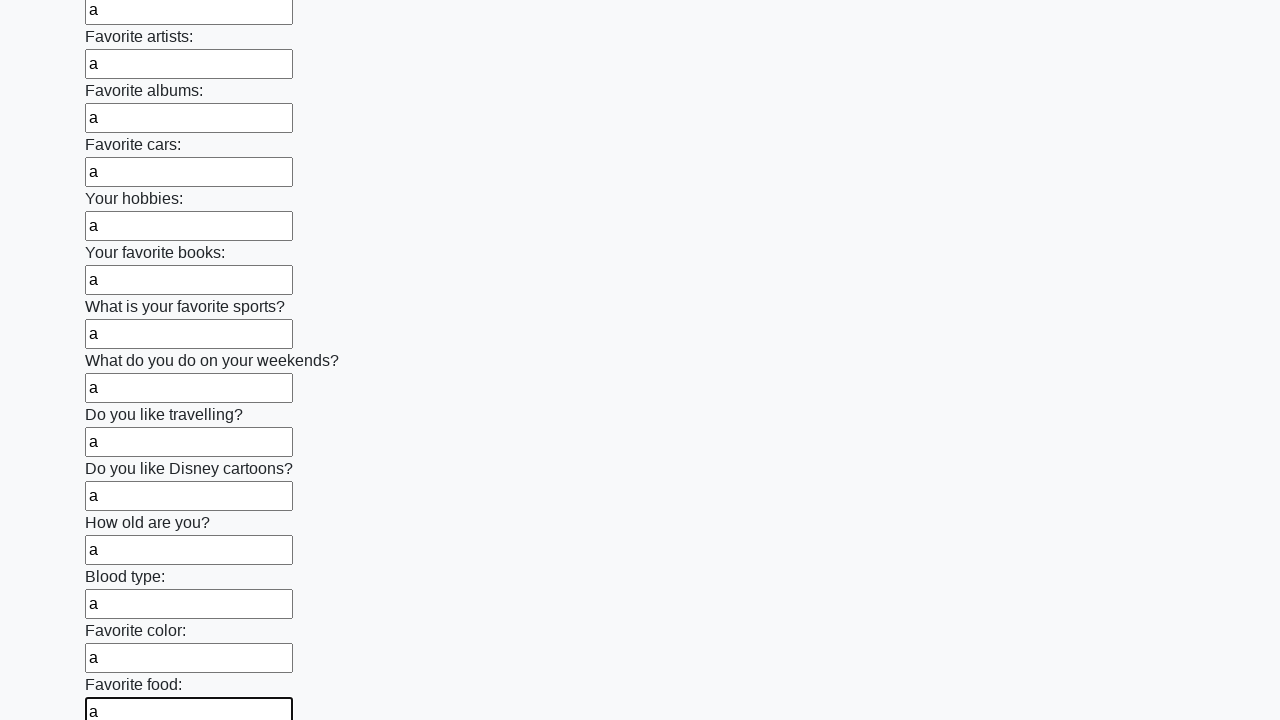

Filled input field with 'a' on input >> nth=21
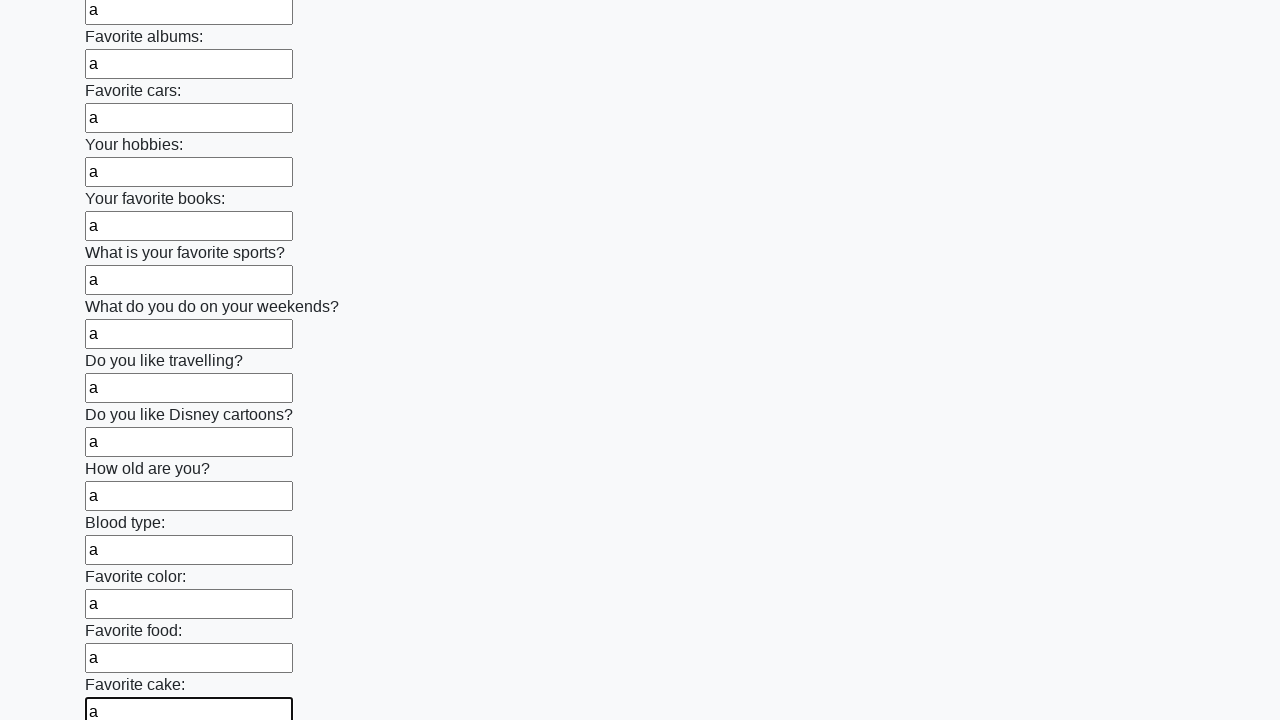

Filled input field with 'a' on input >> nth=22
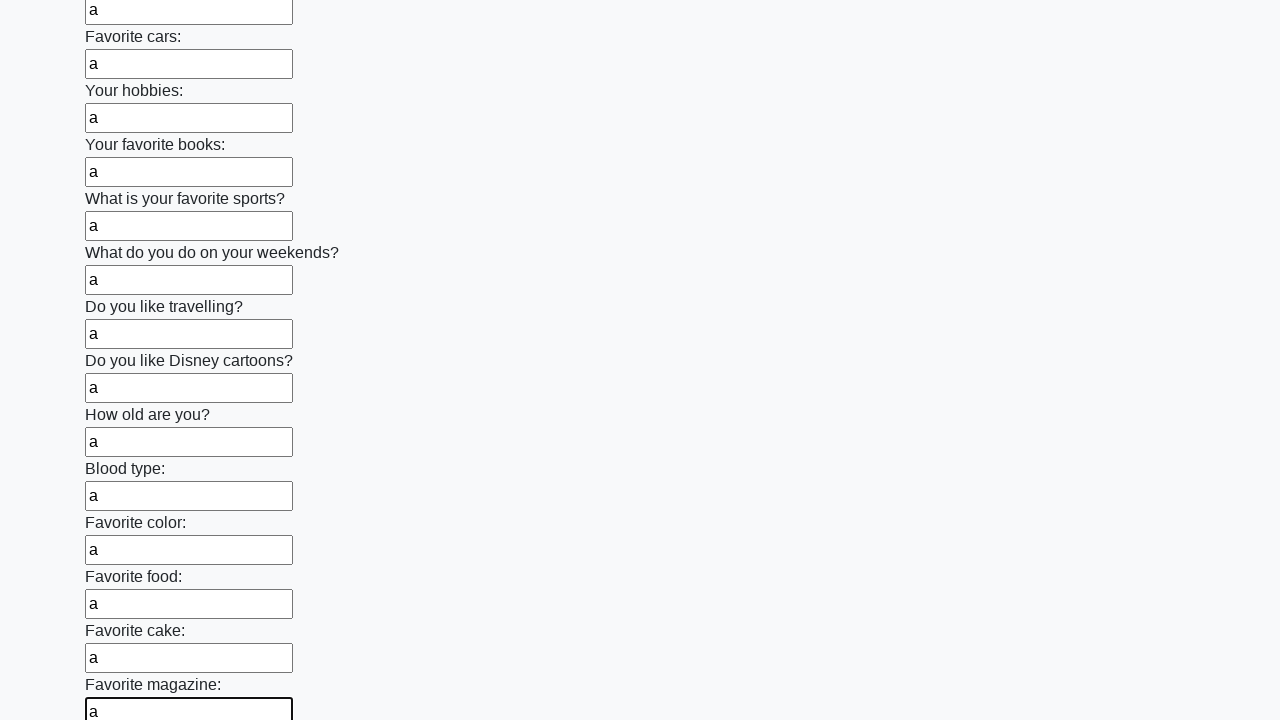

Filled input field with 'a' on input >> nth=23
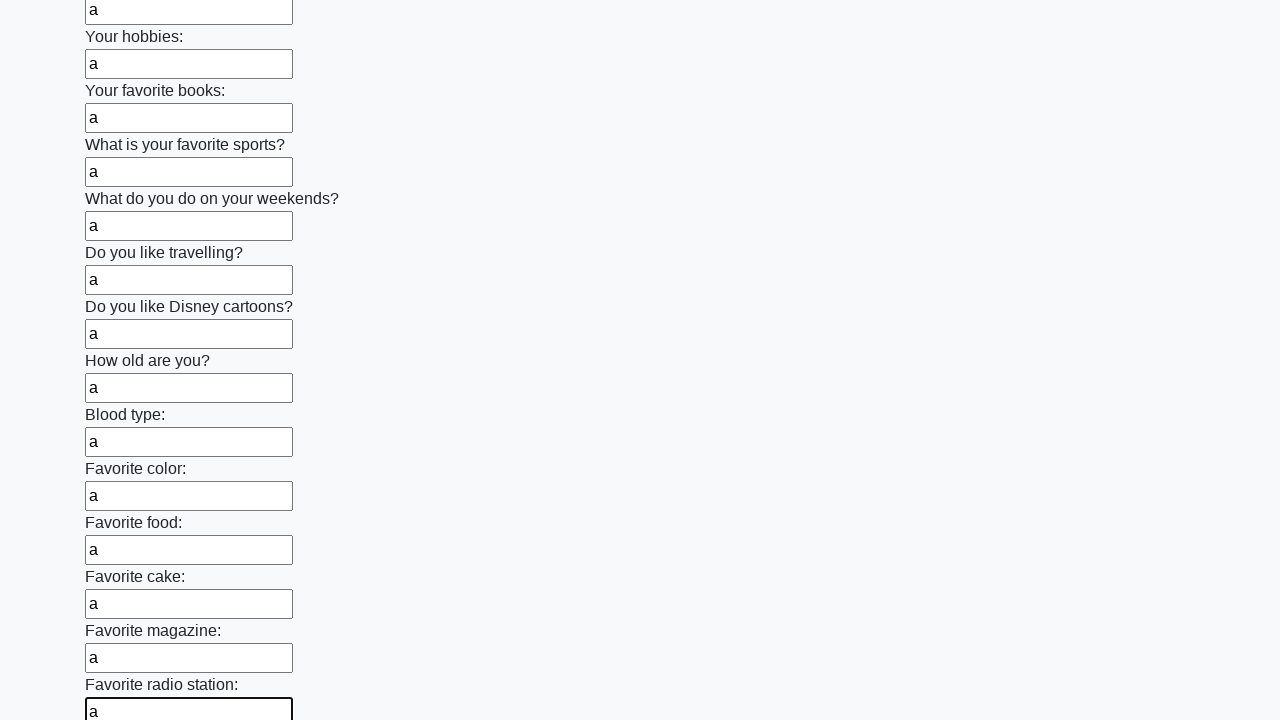

Filled input field with 'a' on input >> nth=24
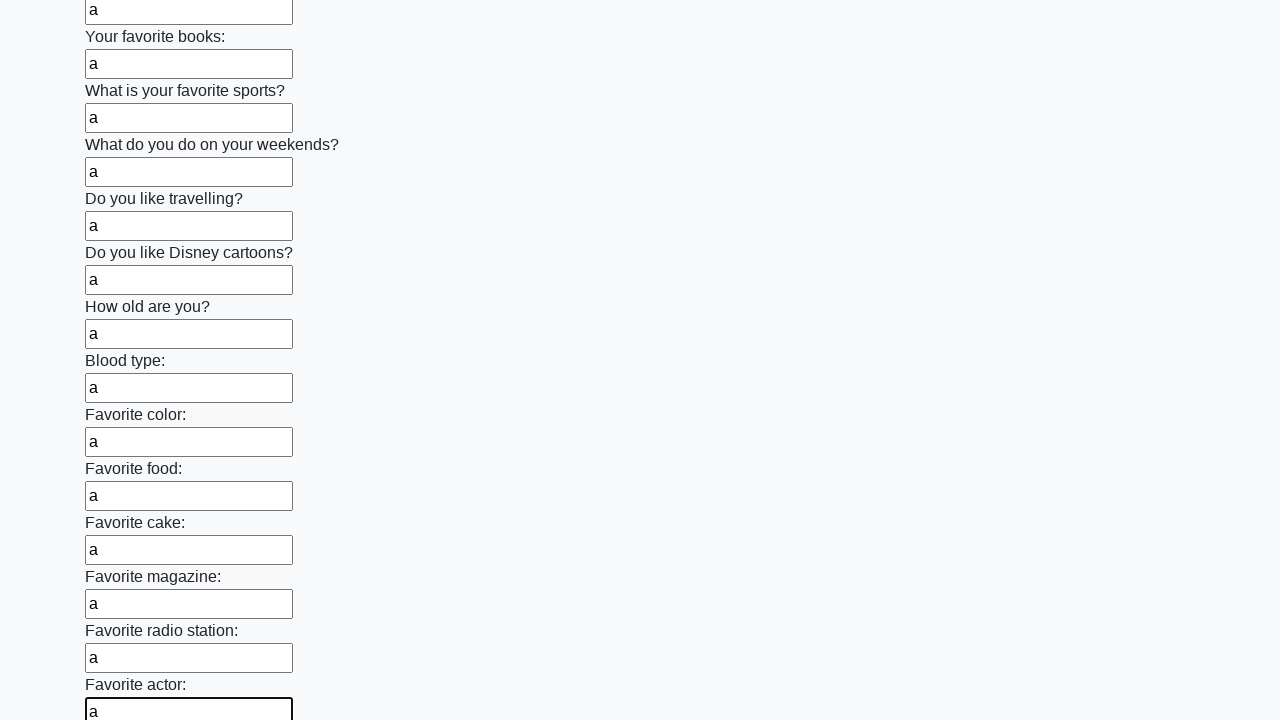

Filled input field with 'a' on input >> nth=25
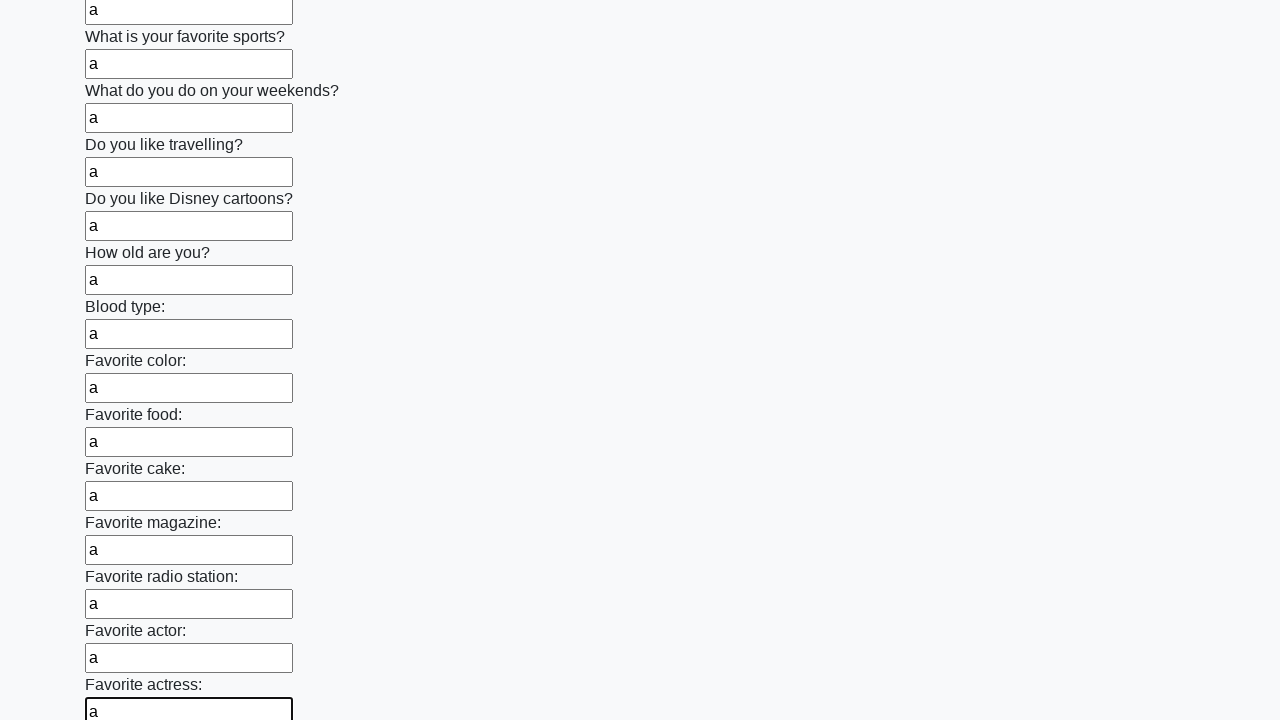

Filled input field with 'a' on input >> nth=26
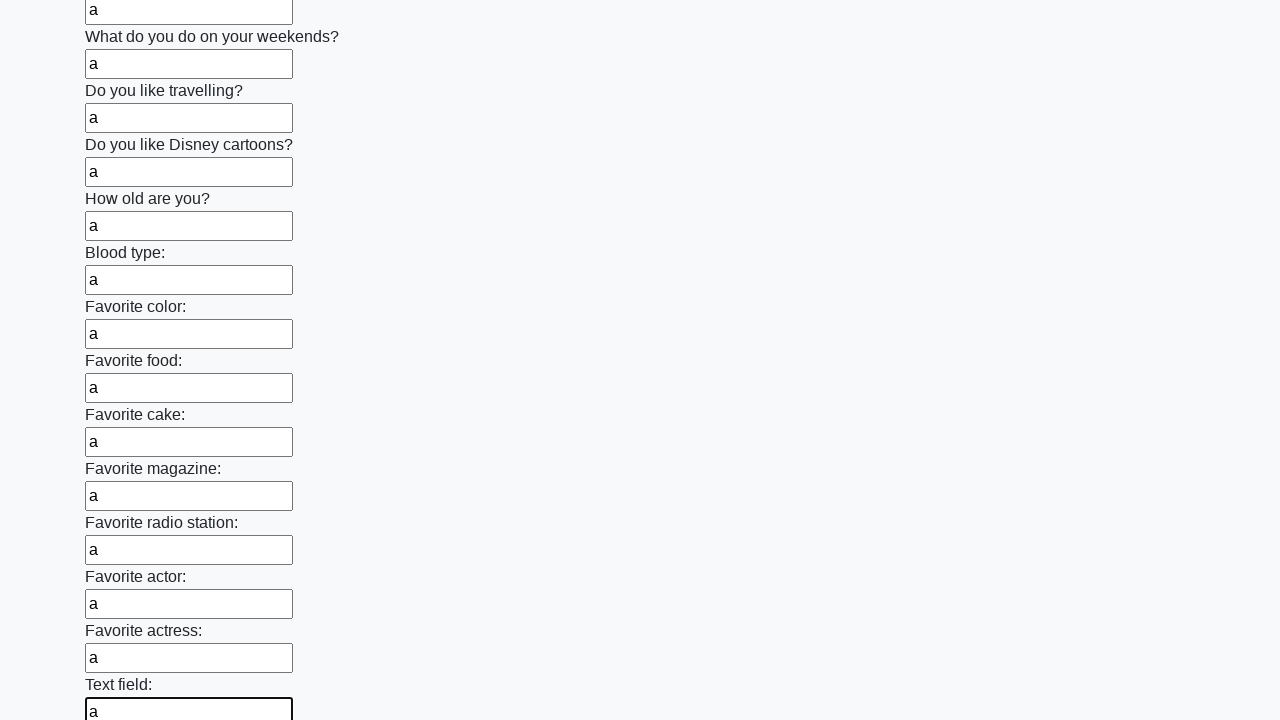

Filled input field with 'a' on input >> nth=27
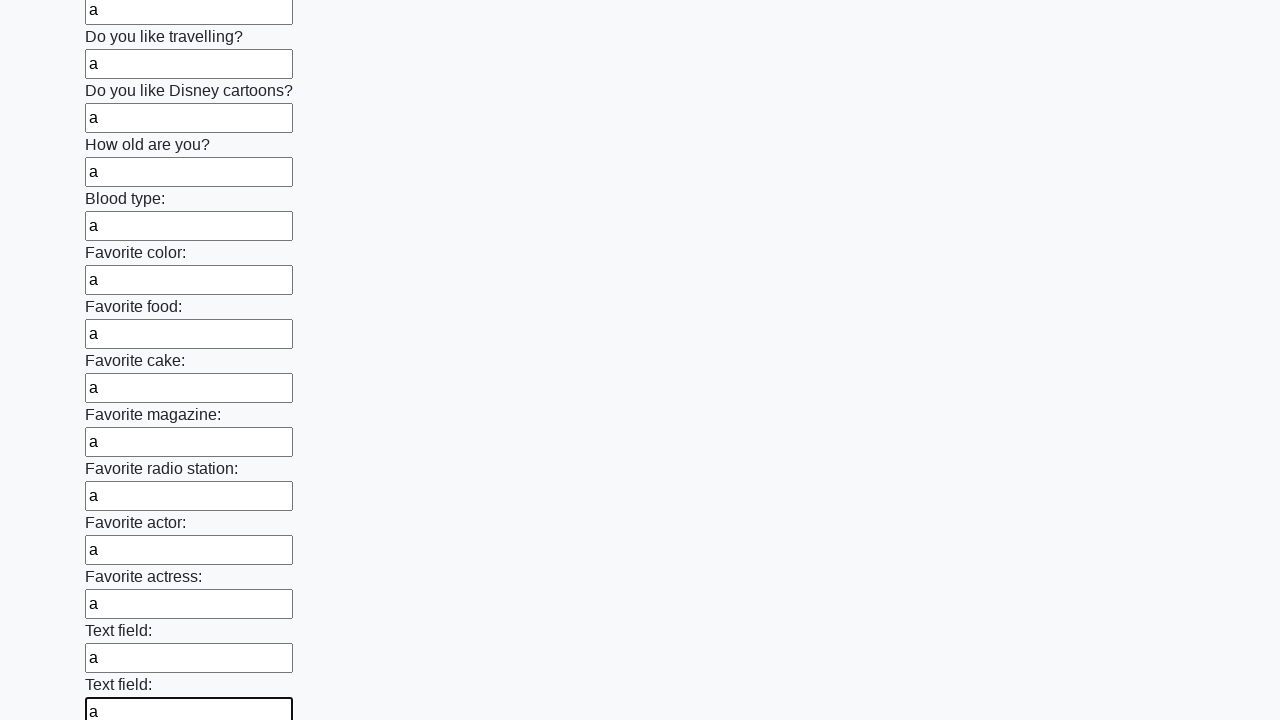

Filled input field with 'a' on input >> nth=28
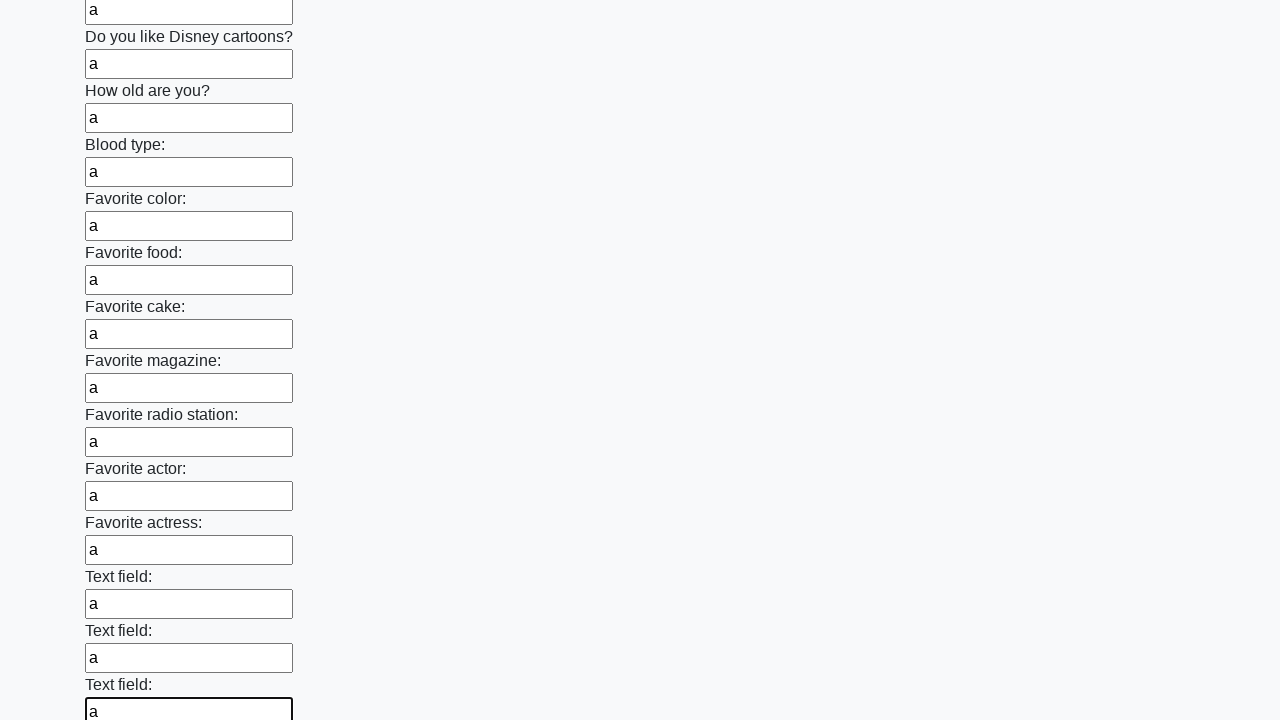

Filled input field with 'a' on input >> nth=29
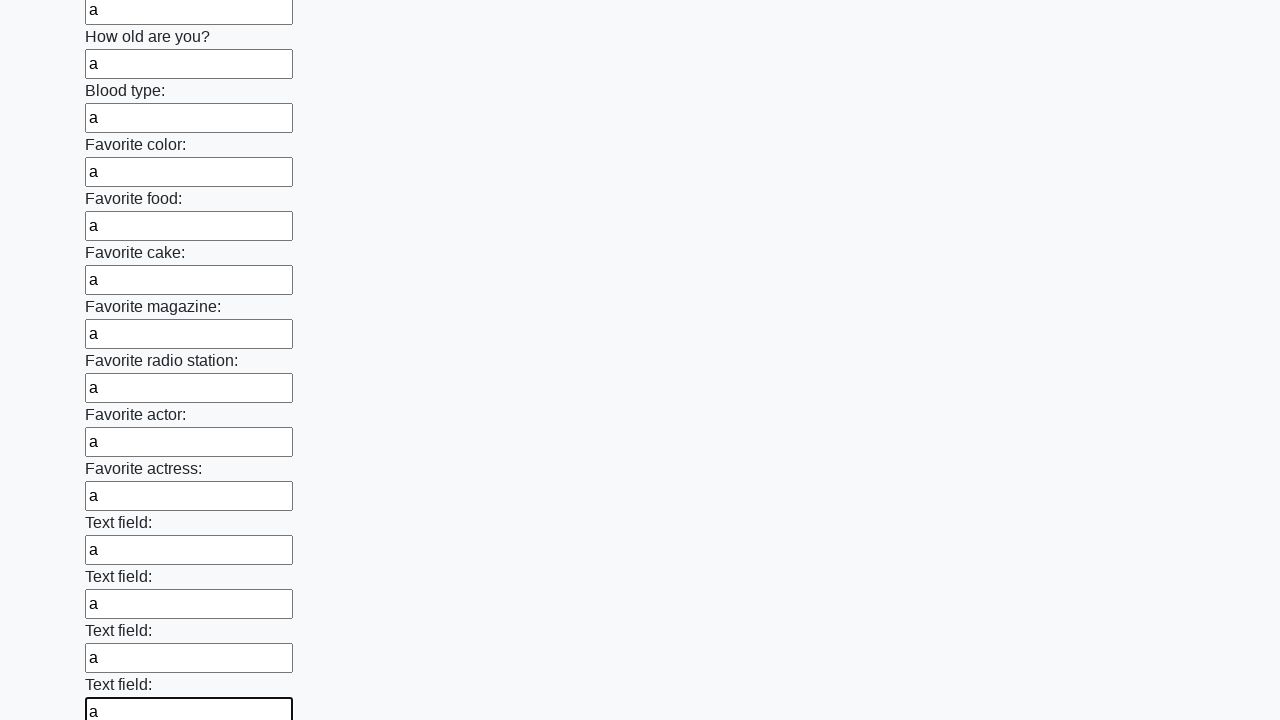

Filled input field with 'a' on input >> nth=30
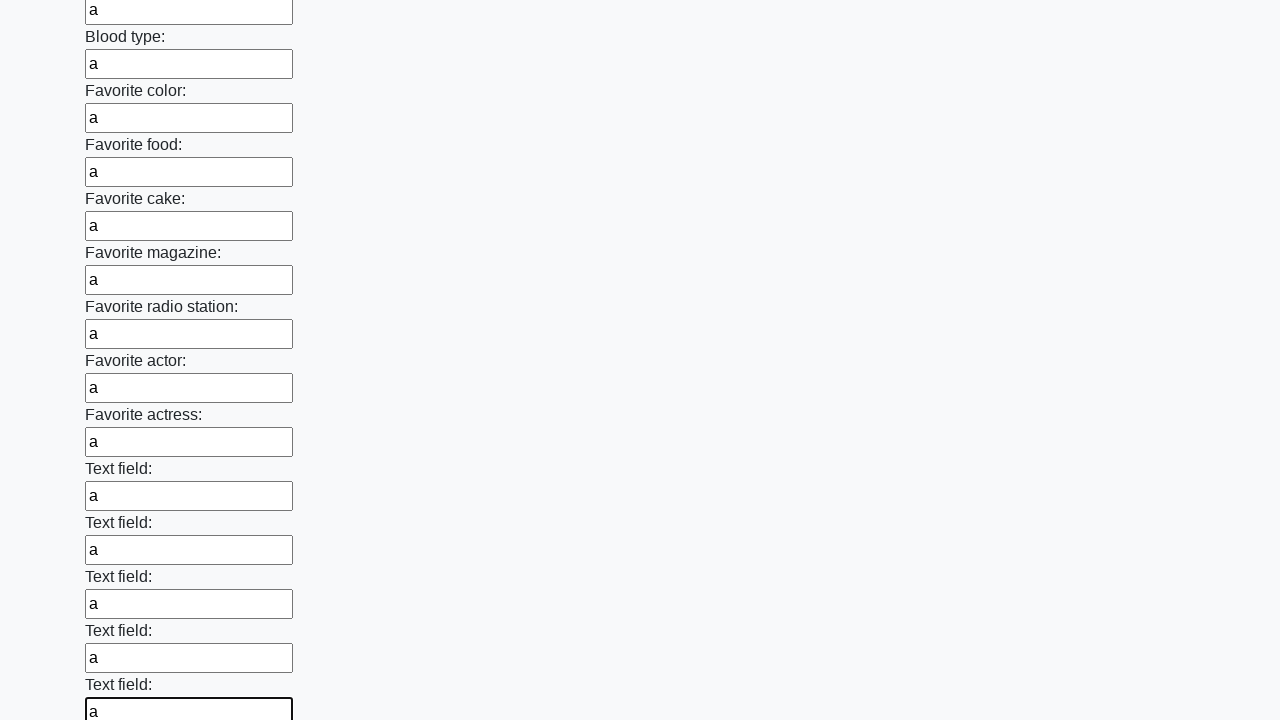

Filled input field with 'a' on input >> nth=31
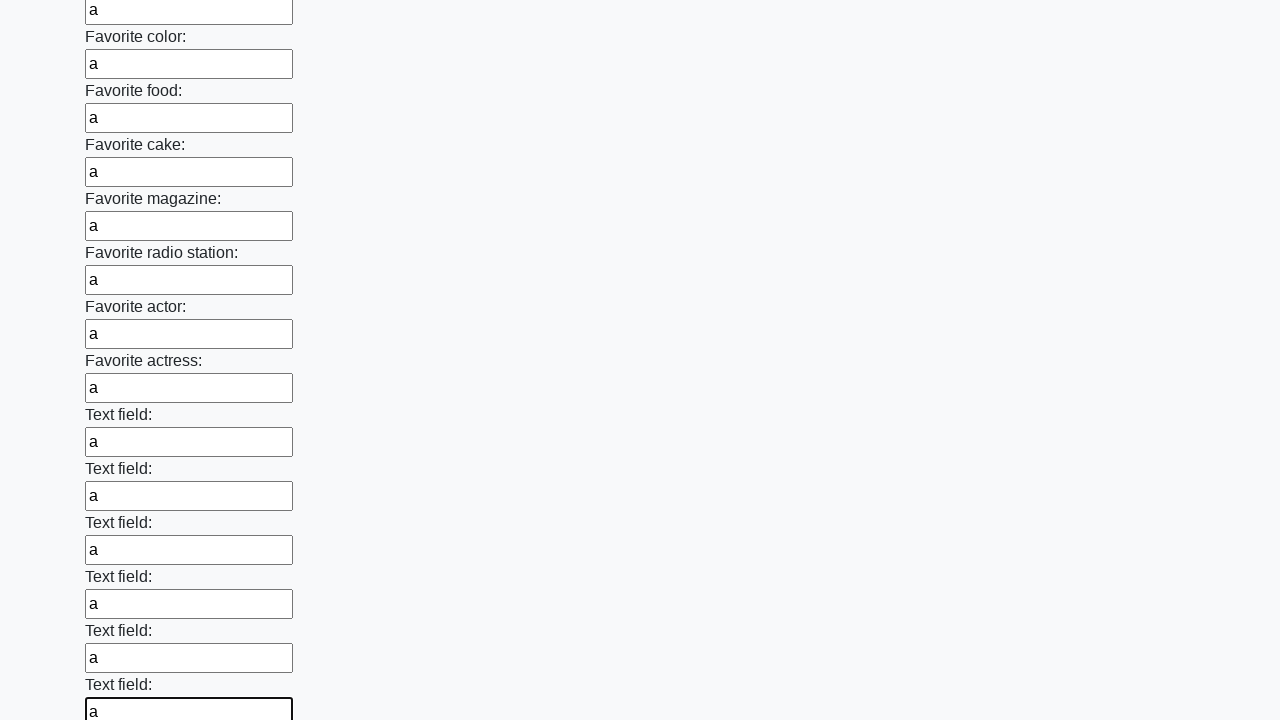

Filled input field with 'a' on input >> nth=32
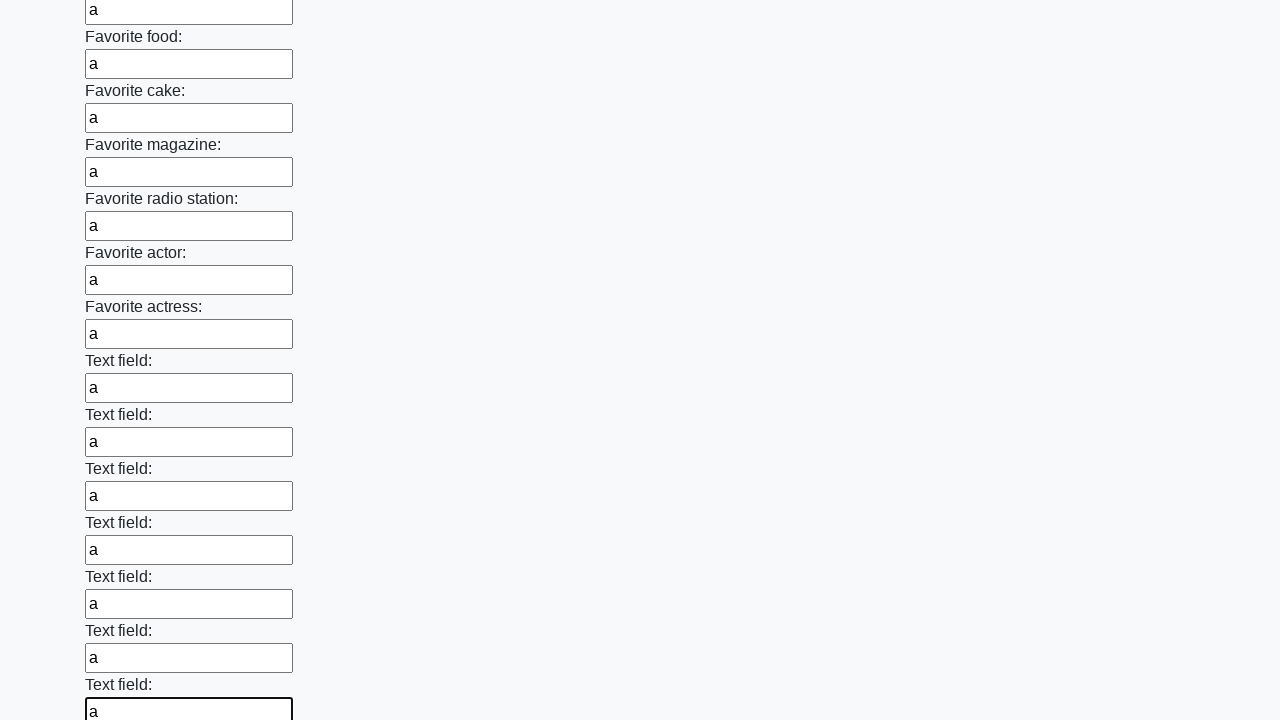

Filled input field with 'a' on input >> nth=33
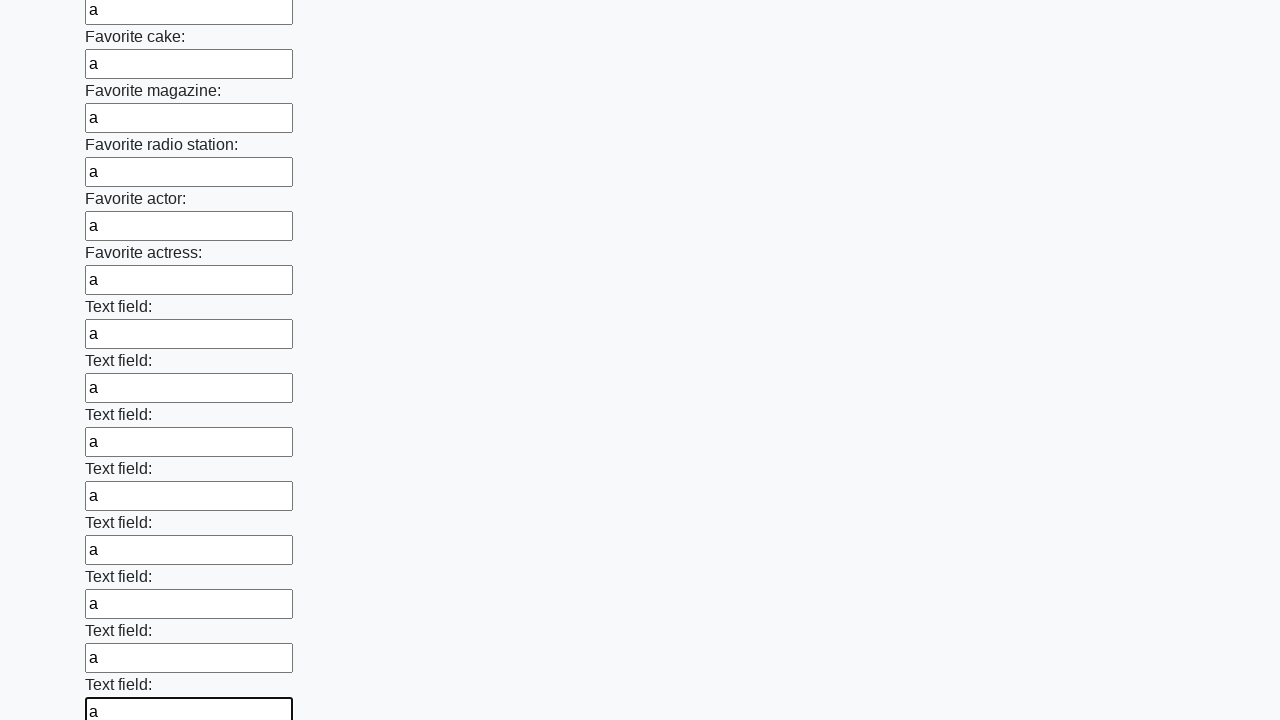

Filled input field with 'a' on input >> nth=34
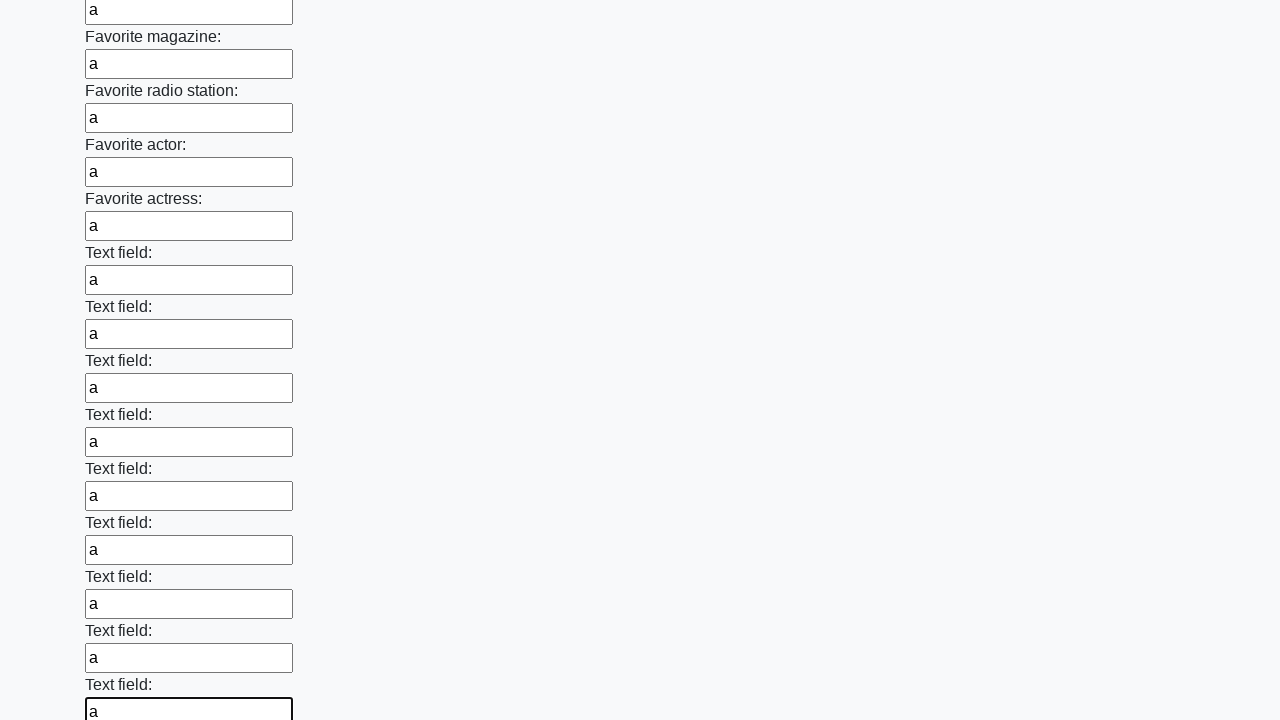

Filled input field with 'a' on input >> nth=35
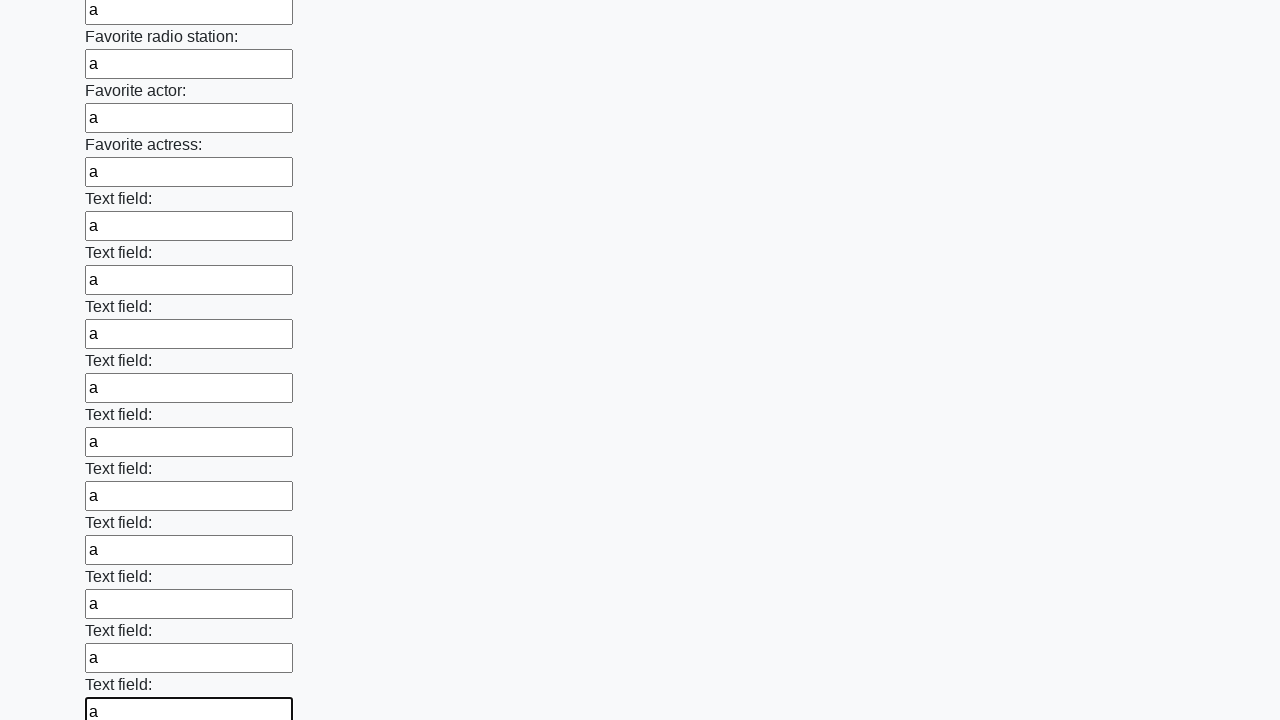

Filled input field with 'a' on input >> nth=36
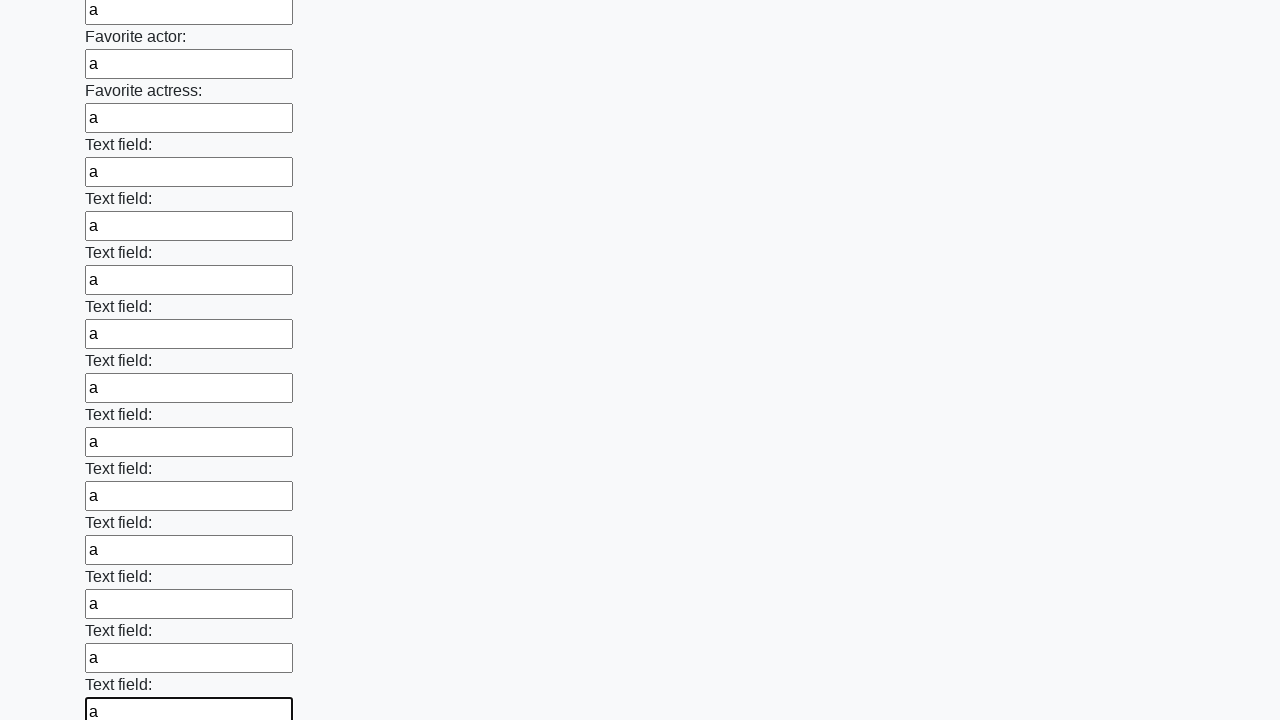

Filled input field with 'a' on input >> nth=37
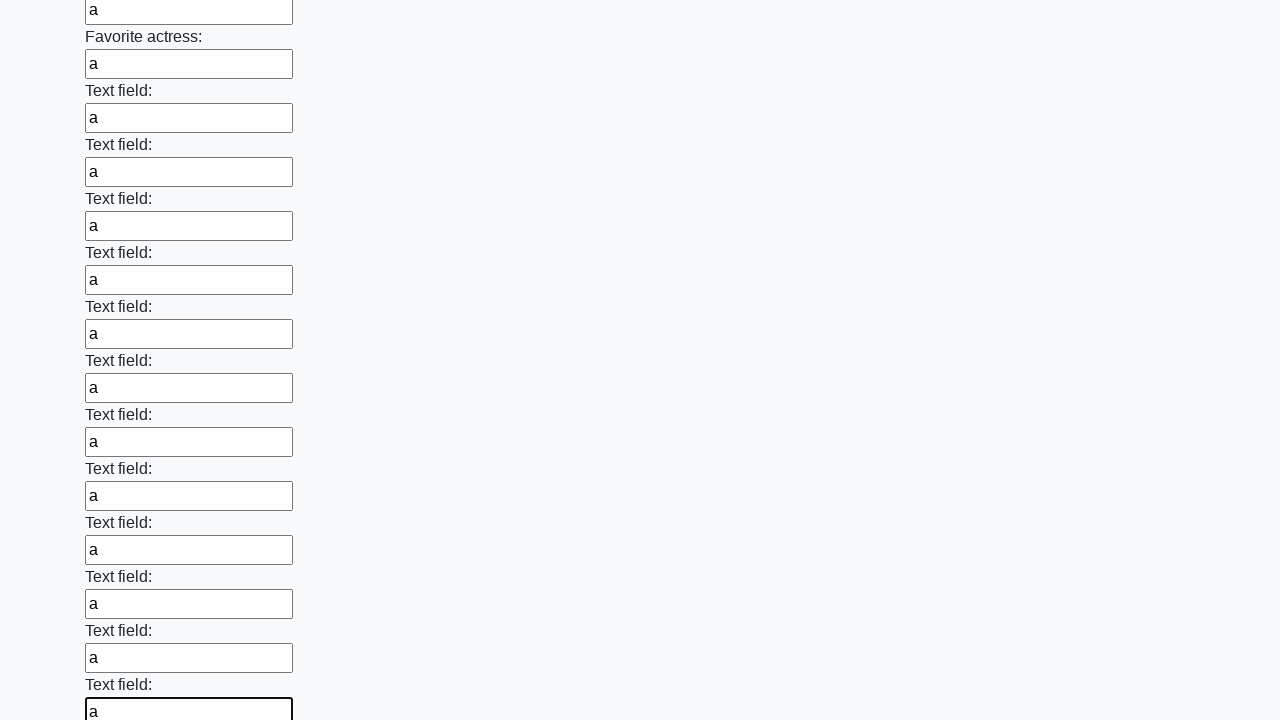

Filled input field with 'a' on input >> nth=38
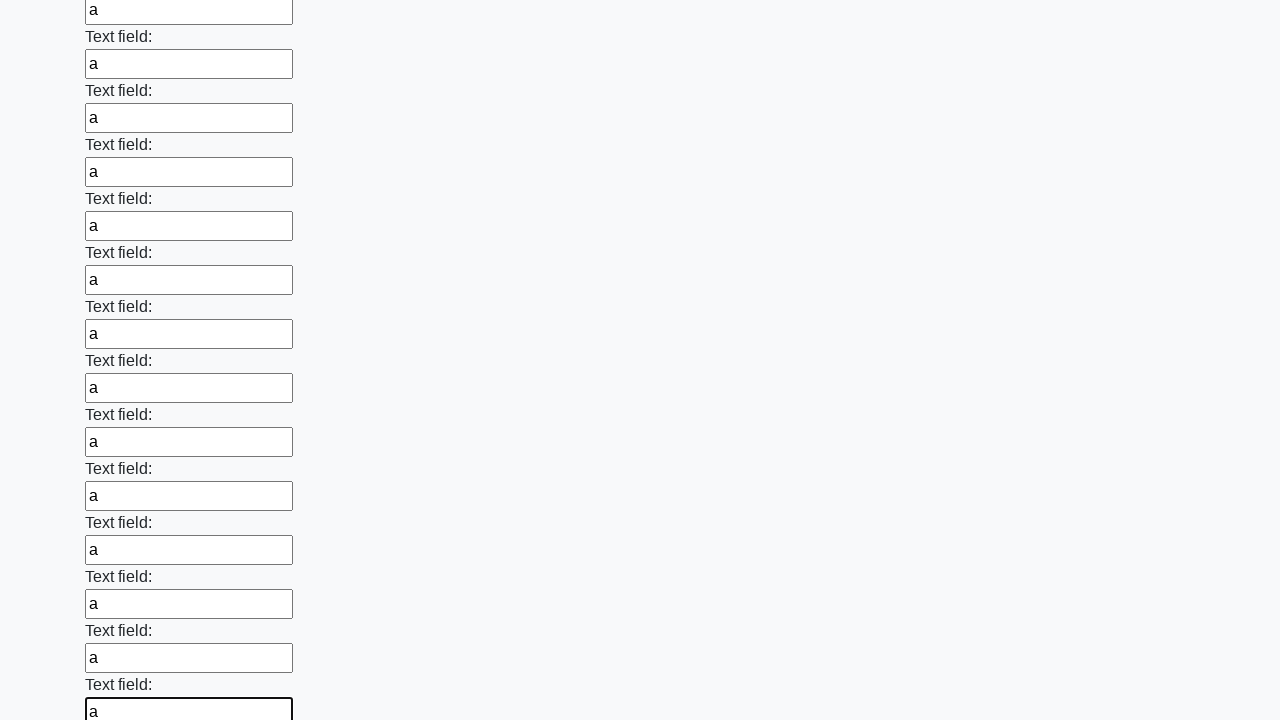

Filled input field with 'a' on input >> nth=39
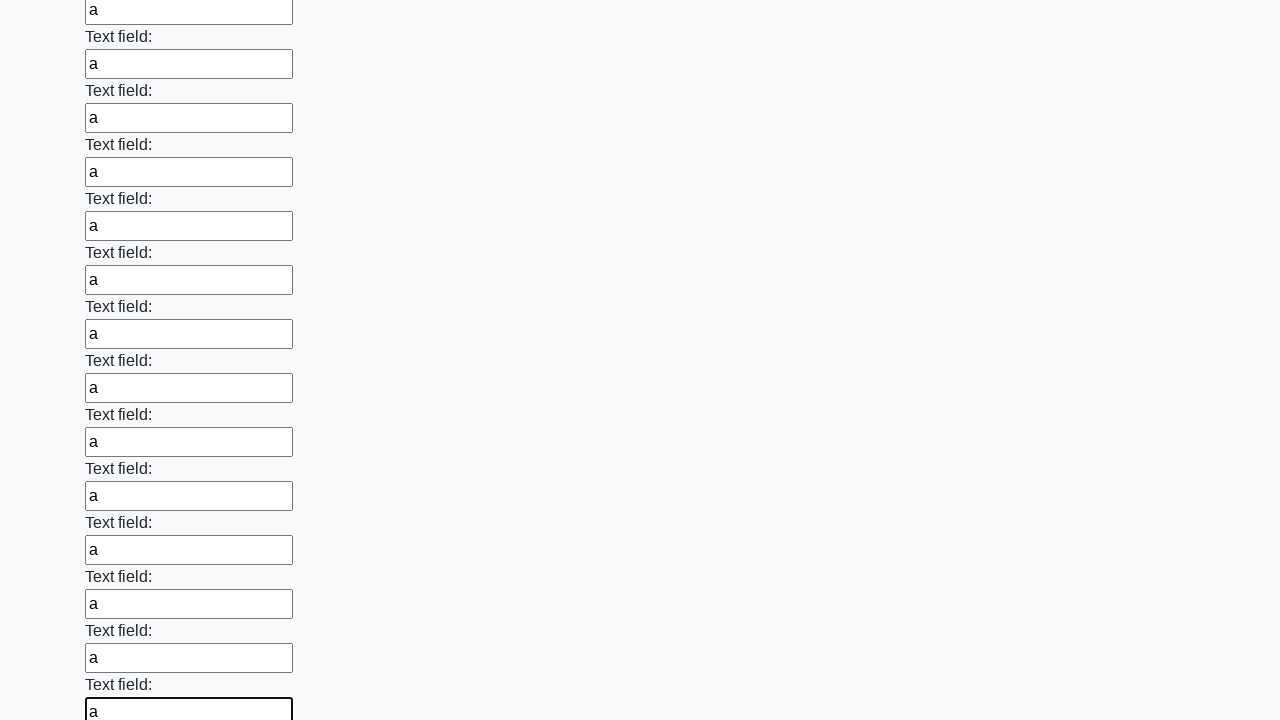

Filled input field with 'a' on input >> nth=40
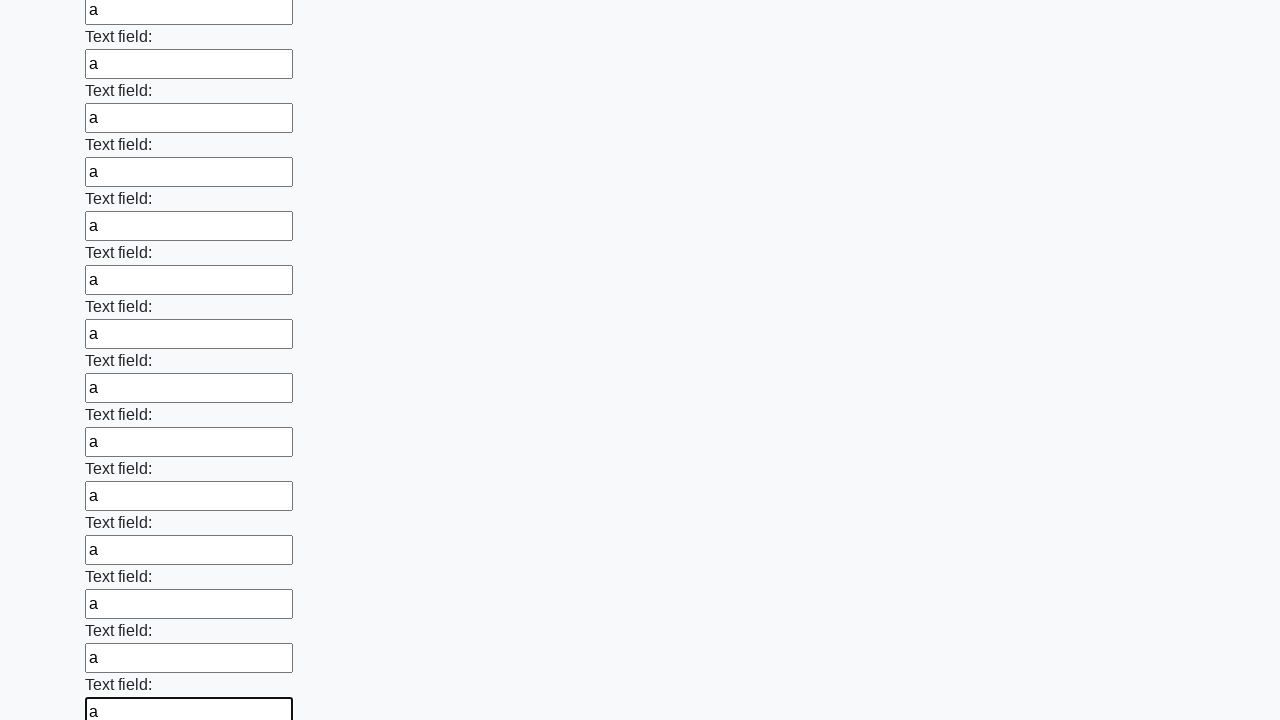

Filled input field with 'a' on input >> nth=41
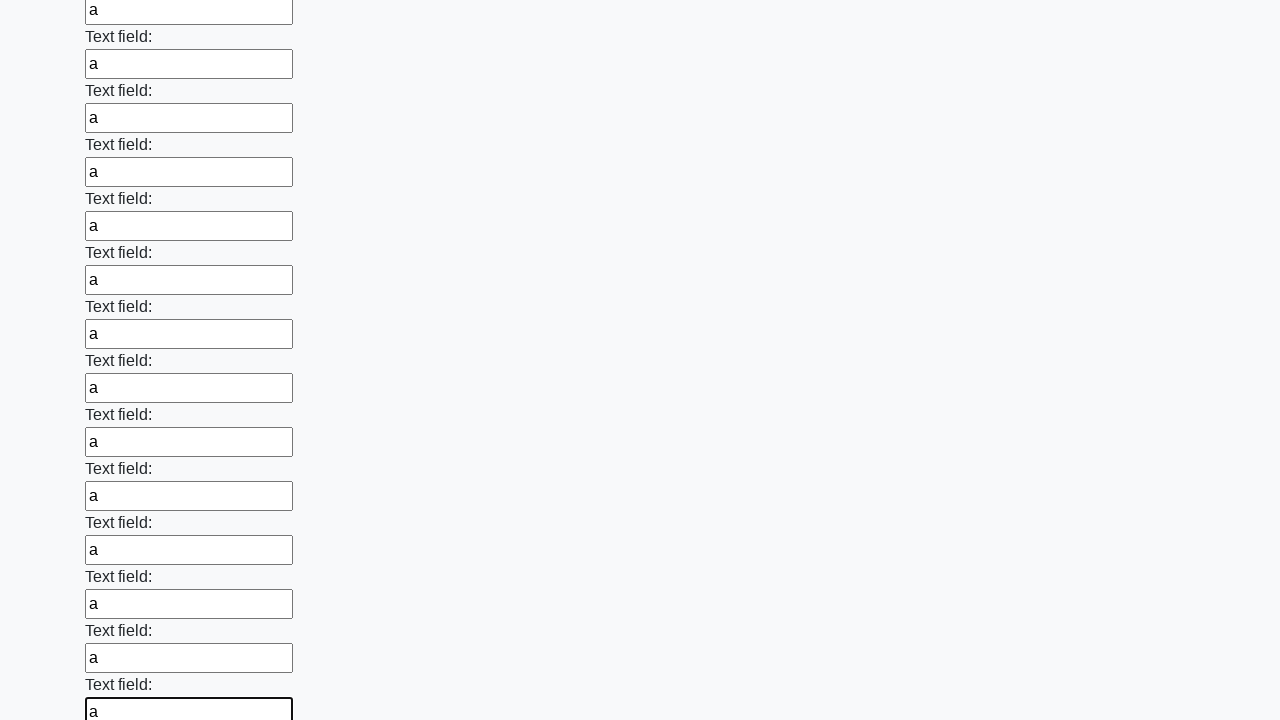

Filled input field with 'a' on input >> nth=42
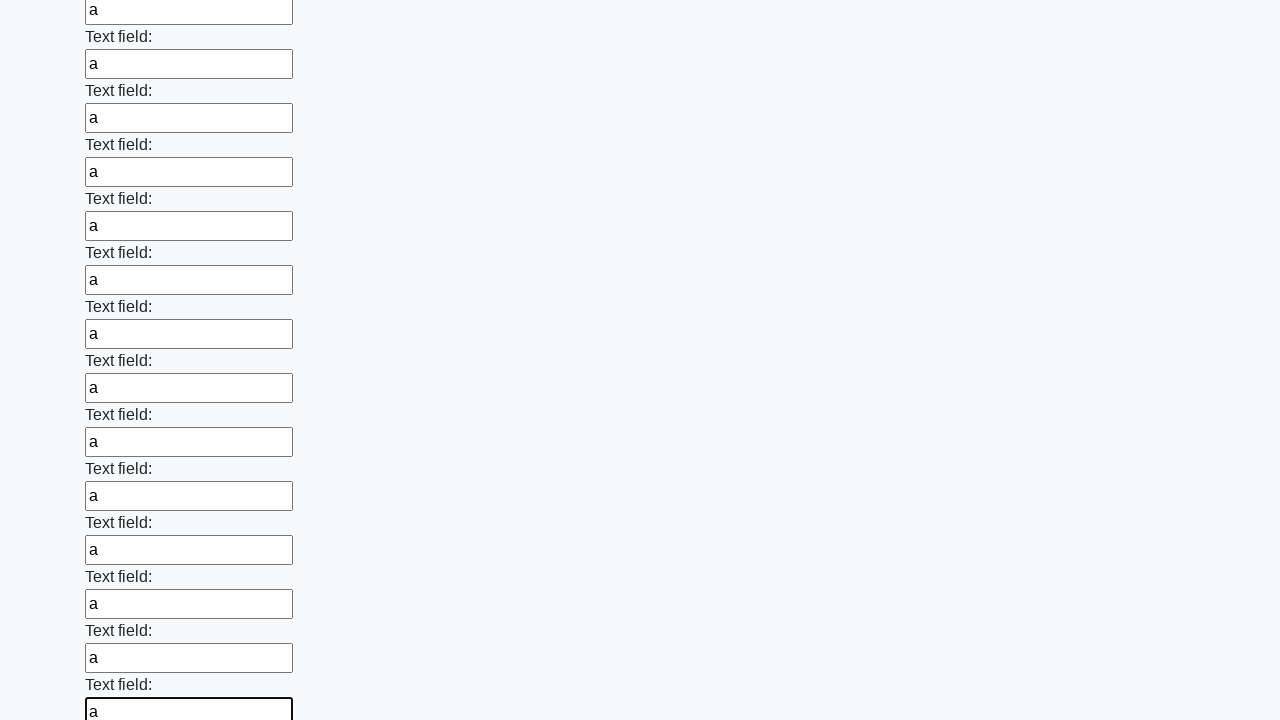

Filled input field with 'a' on input >> nth=43
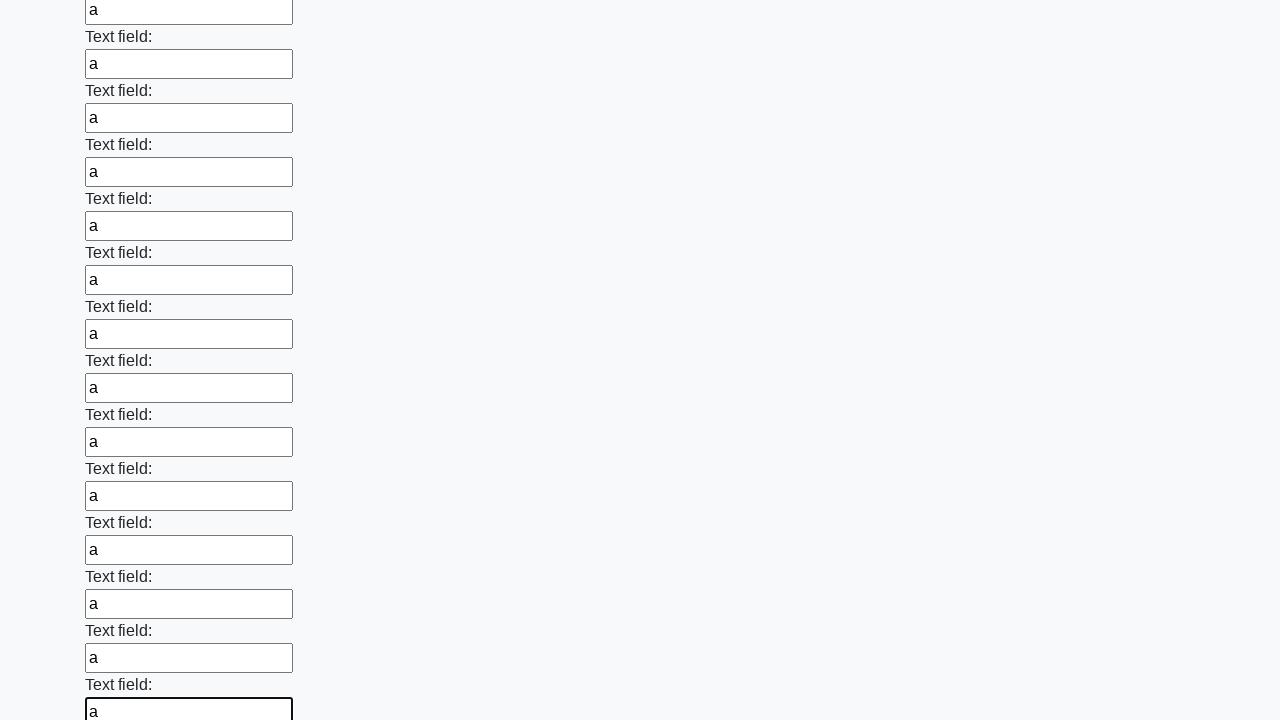

Filled input field with 'a' on input >> nth=44
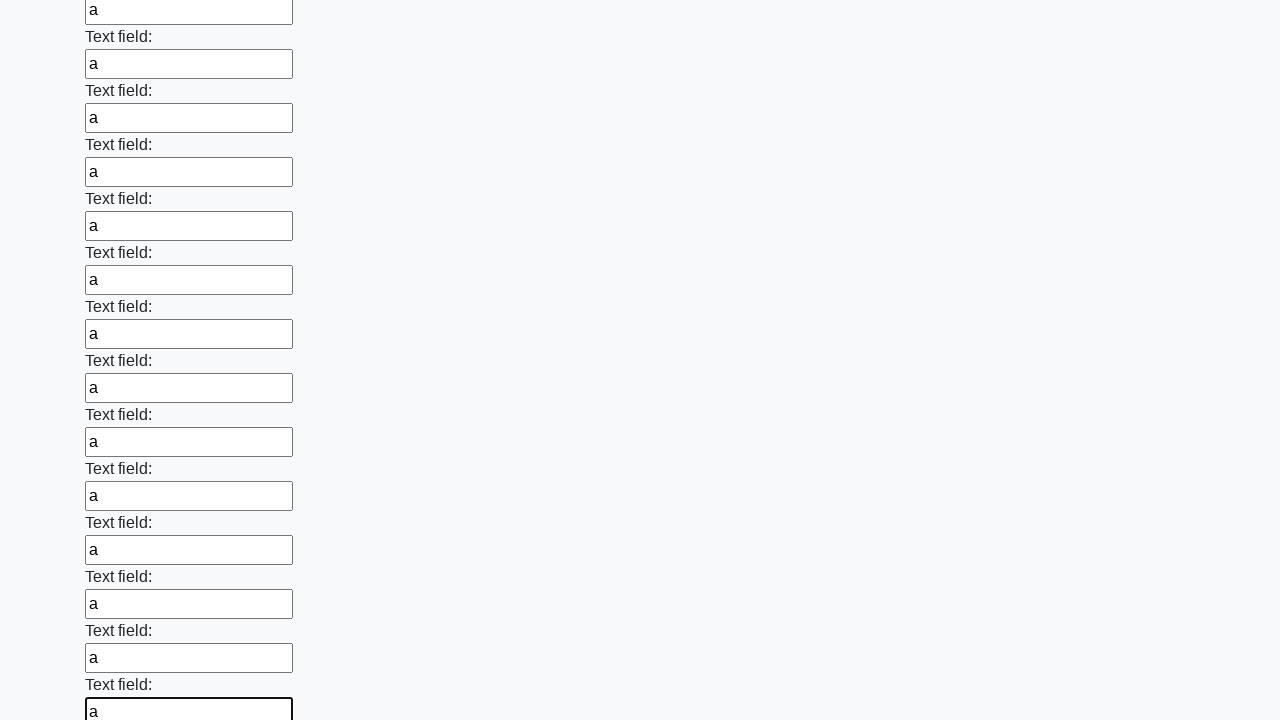

Filled input field with 'a' on input >> nth=45
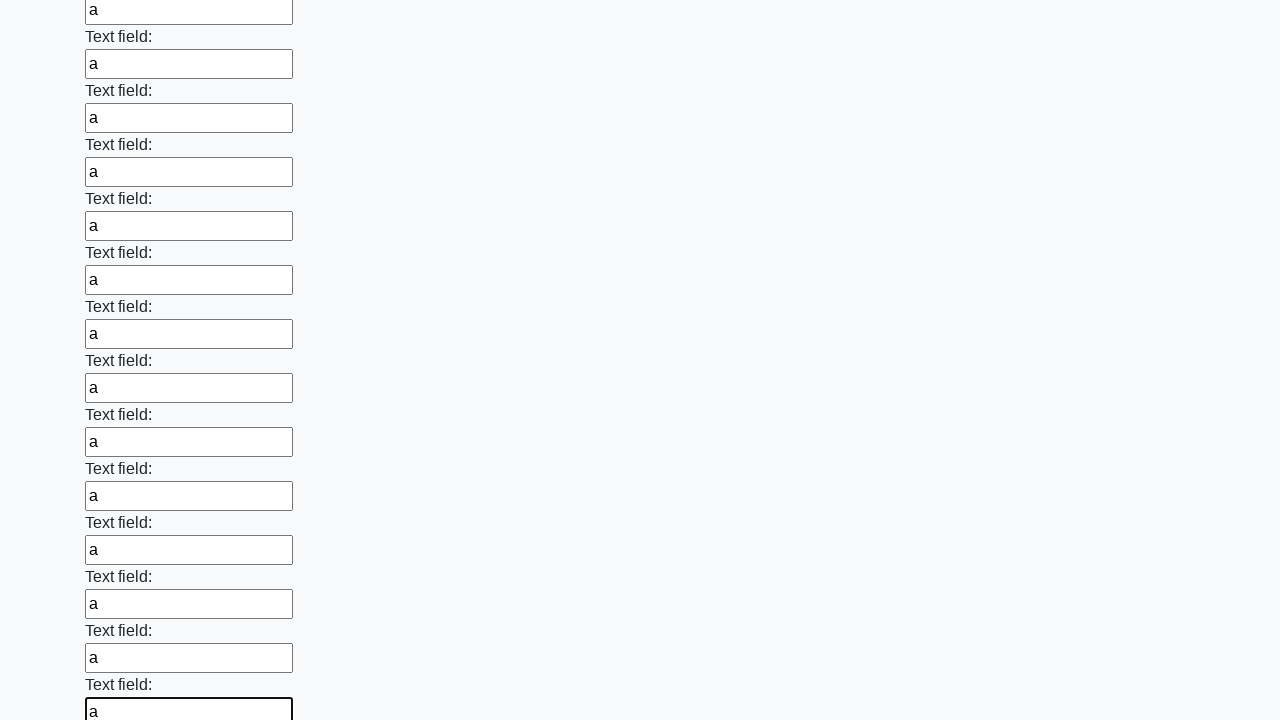

Filled input field with 'a' on input >> nth=46
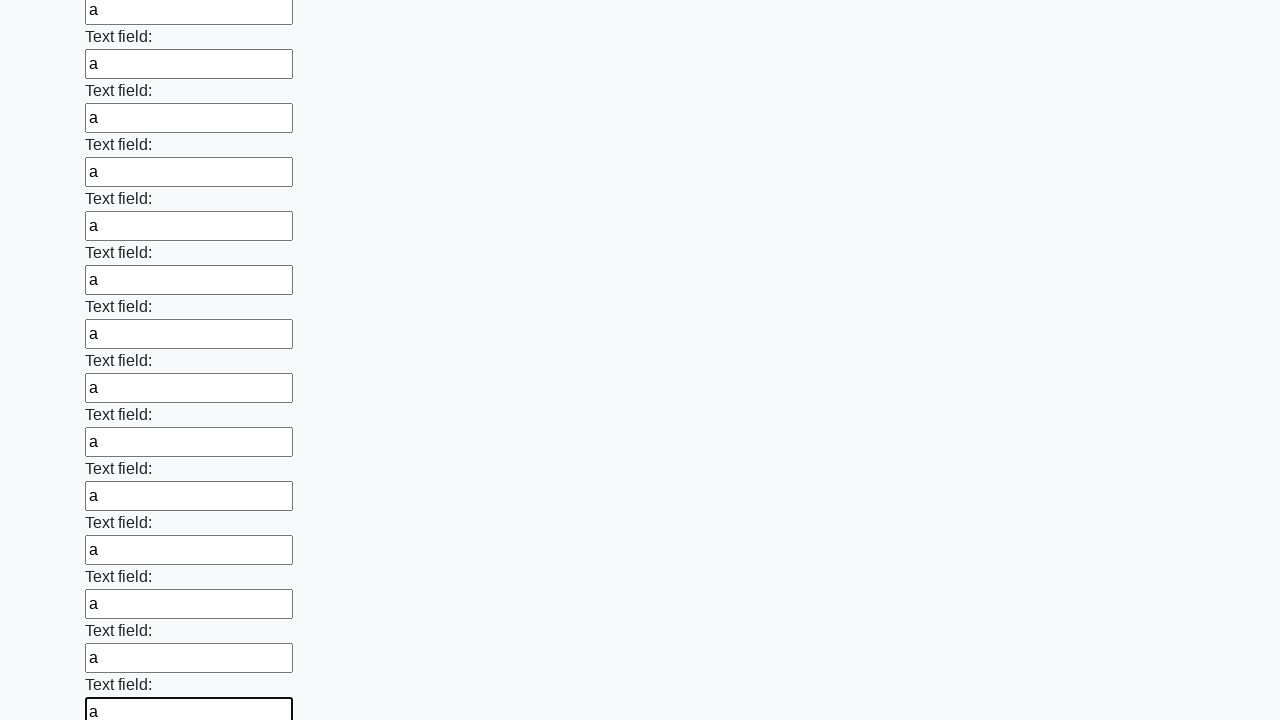

Filled input field with 'a' on input >> nth=47
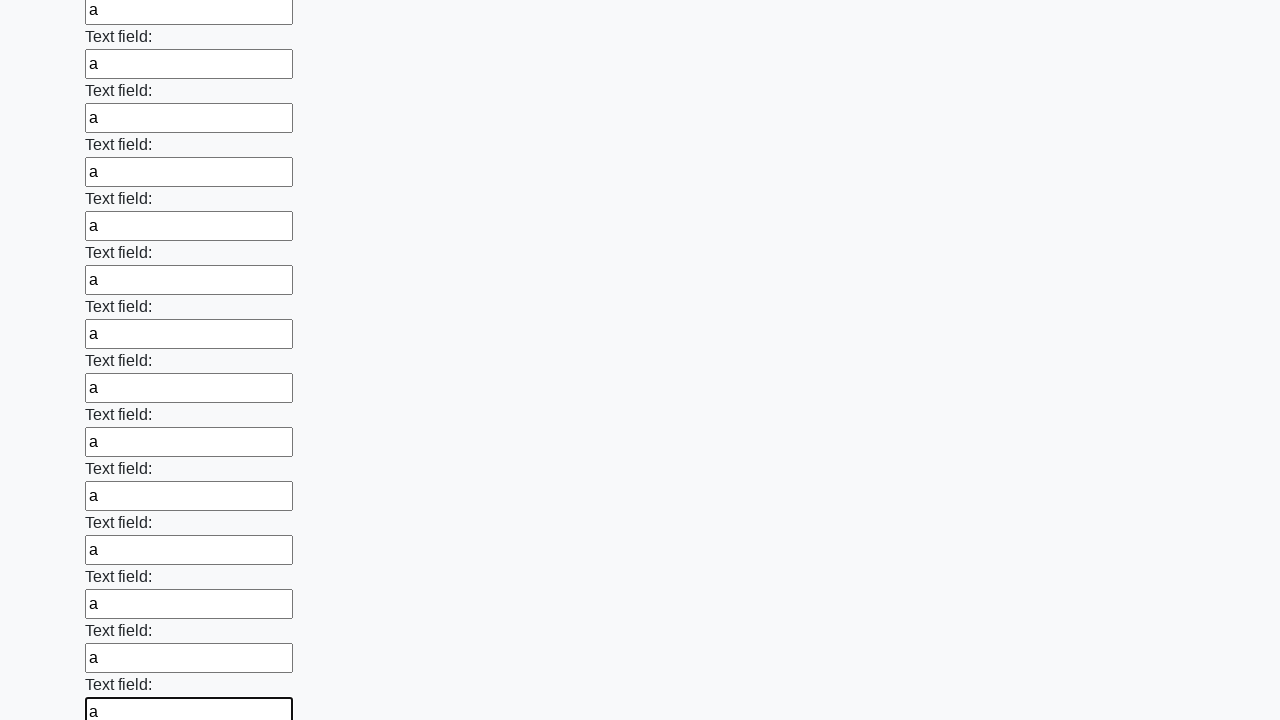

Filled input field with 'a' on input >> nth=48
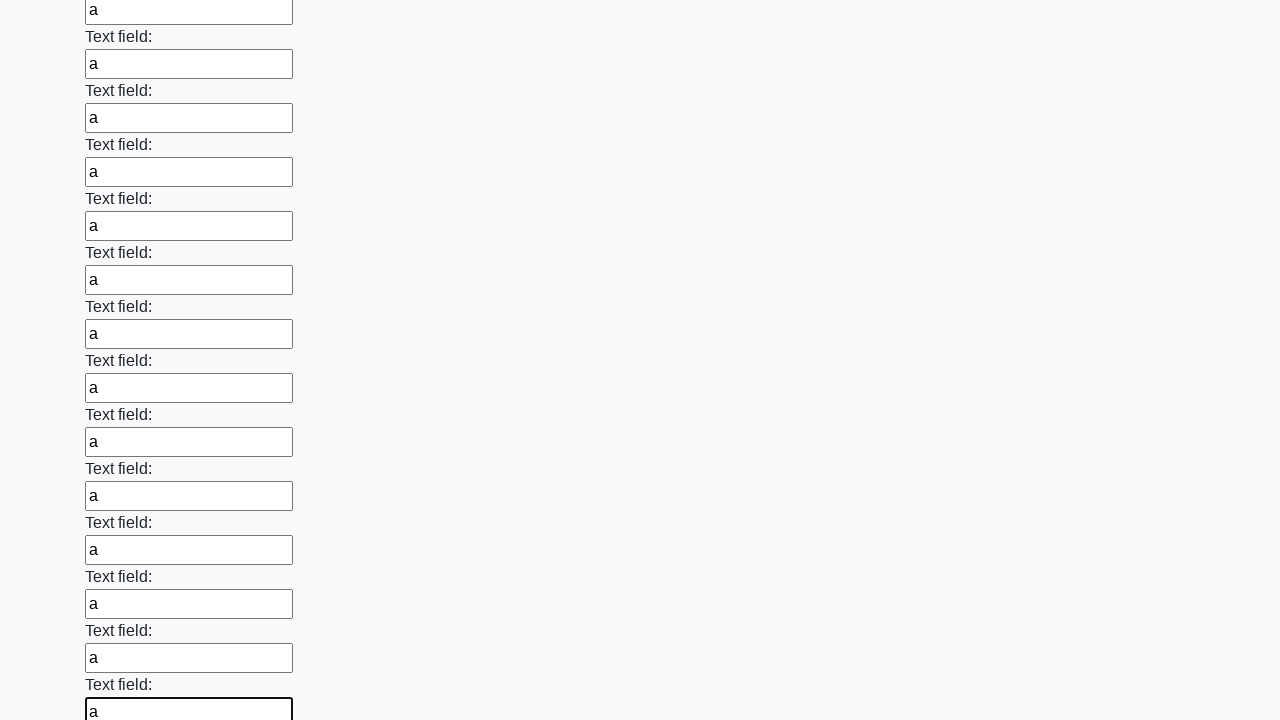

Filled input field with 'a' on input >> nth=49
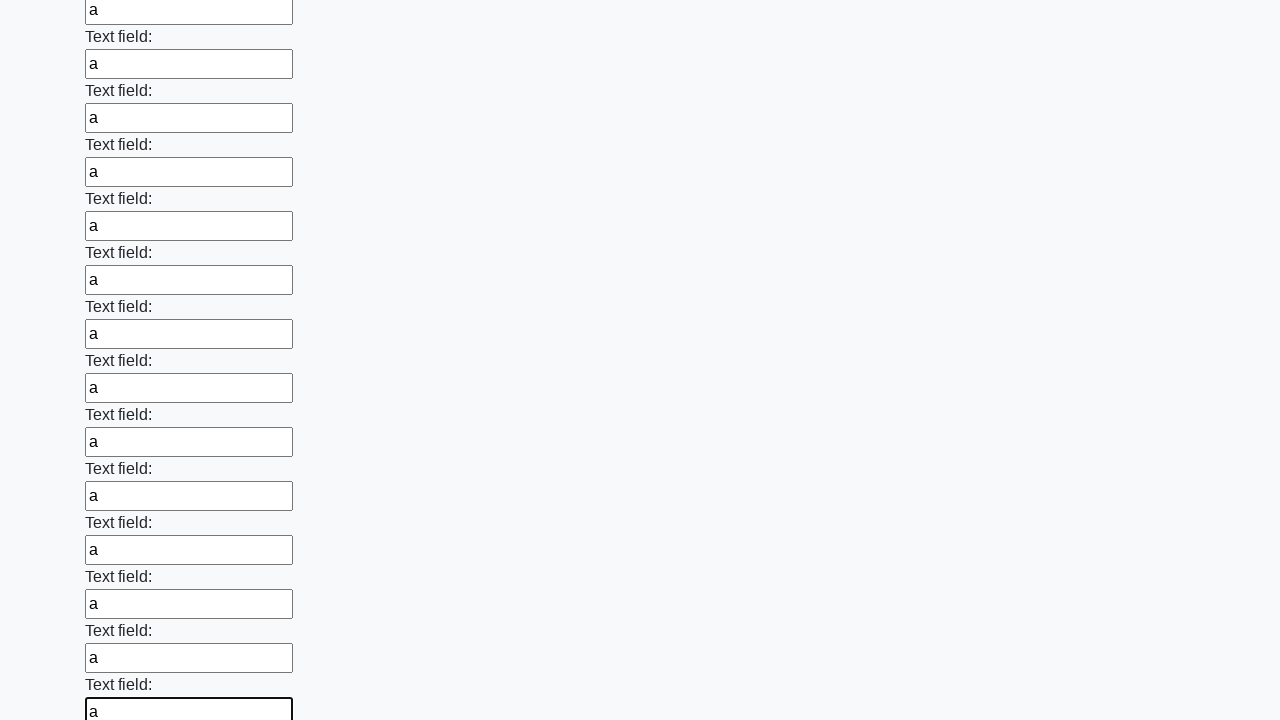

Filled input field with 'a' on input >> nth=50
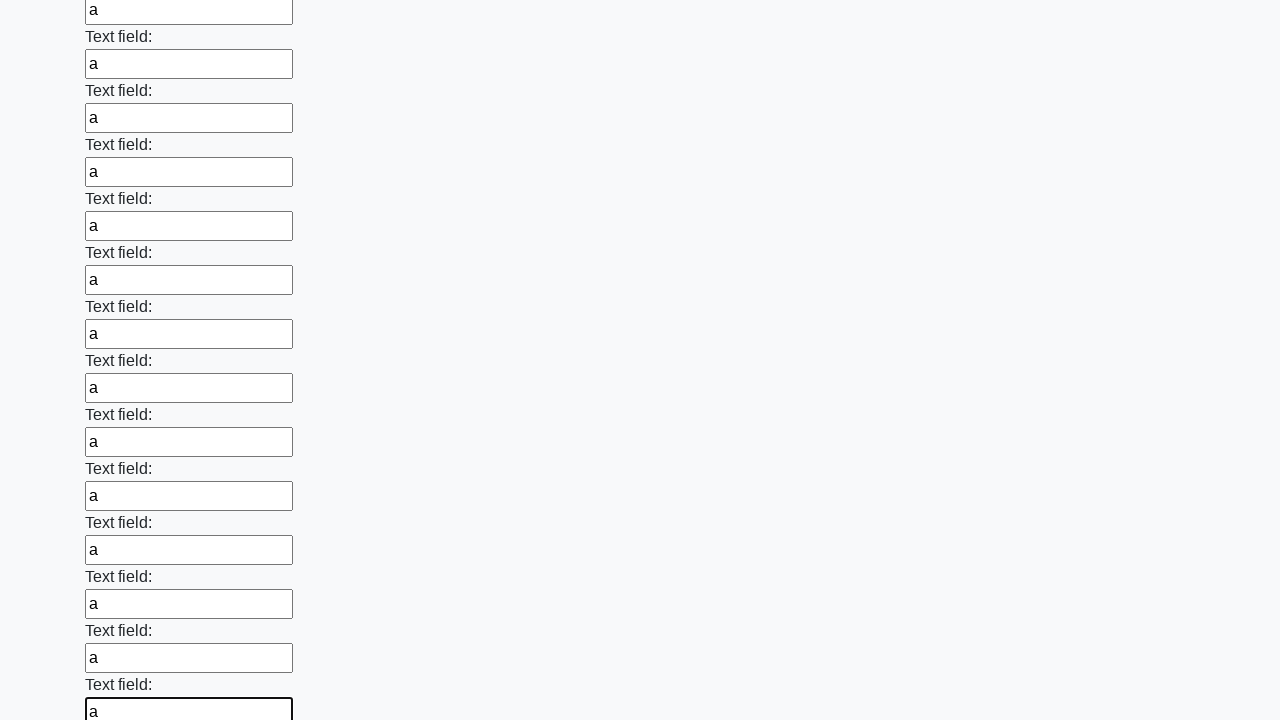

Filled input field with 'a' on input >> nth=51
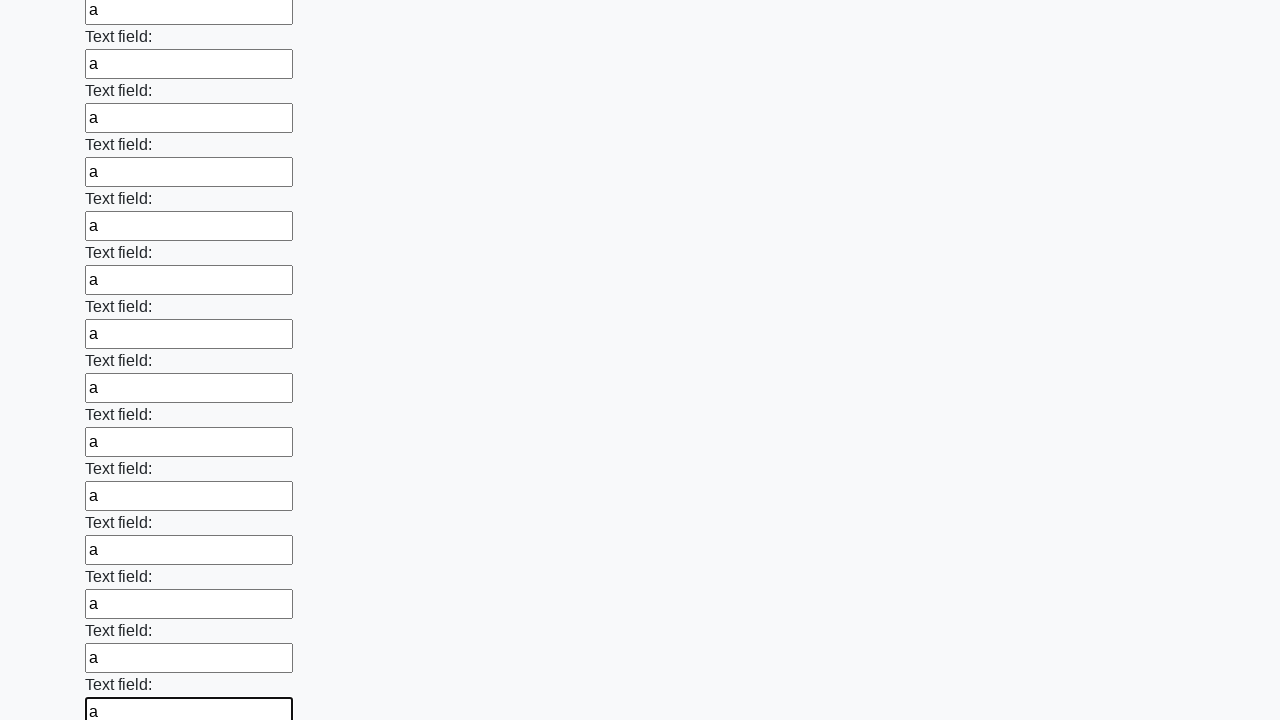

Filled input field with 'a' on input >> nth=52
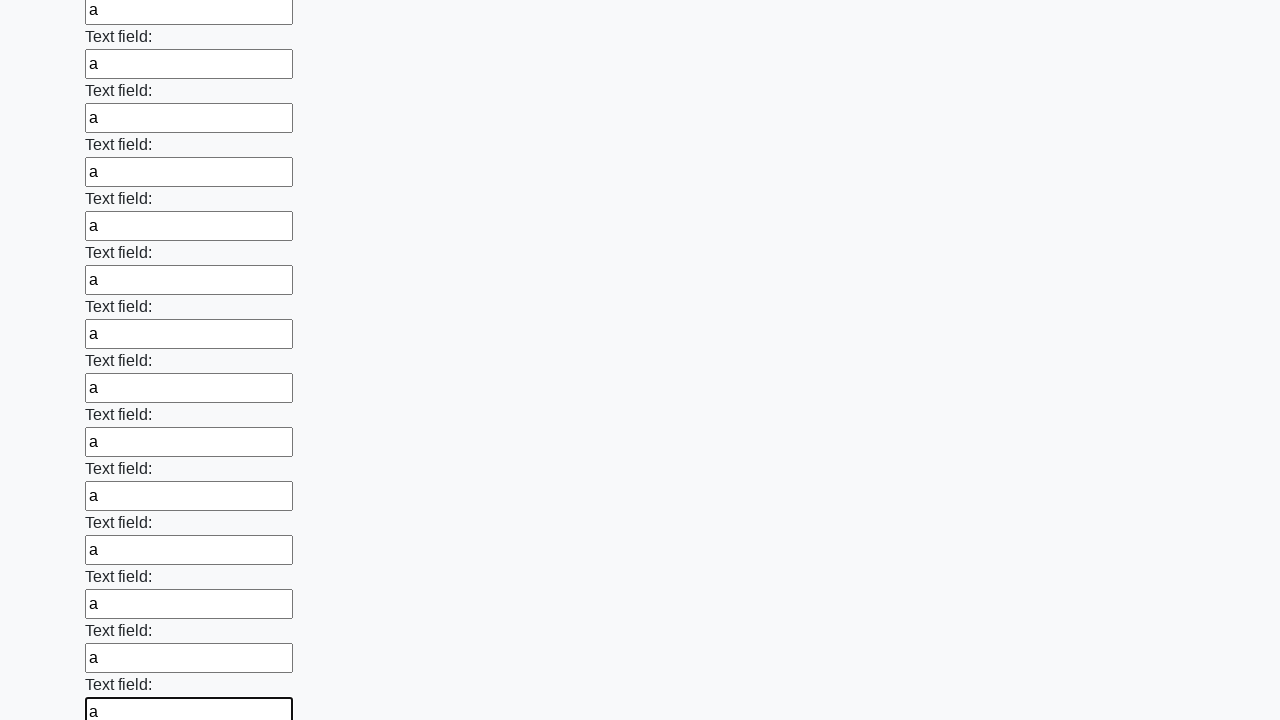

Filled input field with 'a' on input >> nth=53
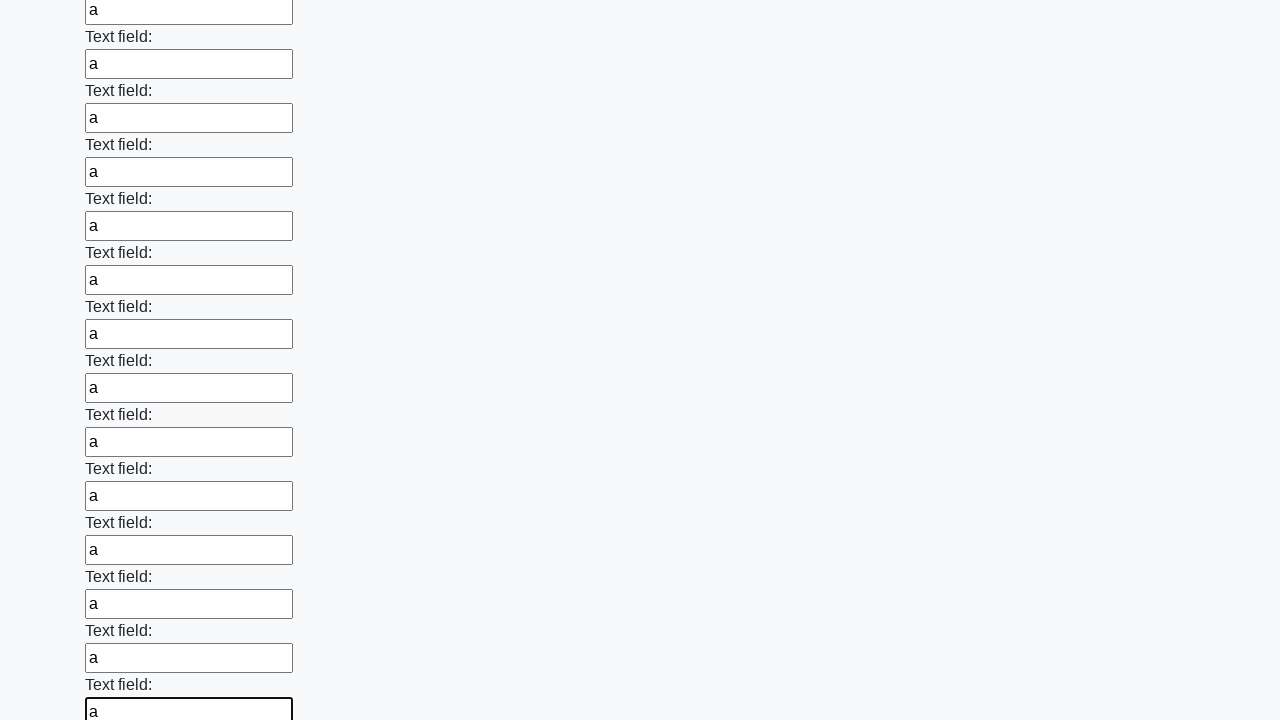

Filled input field with 'a' on input >> nth=54
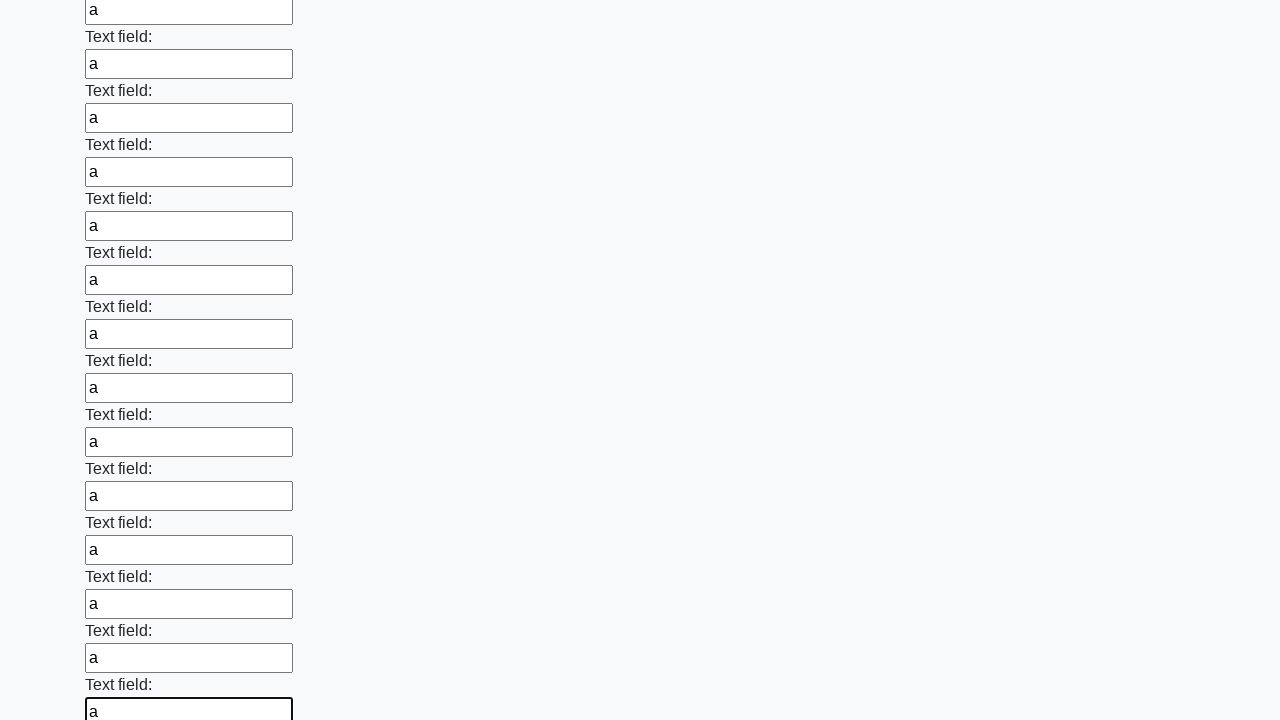

Filled input field with 'a' on input >> nth=55
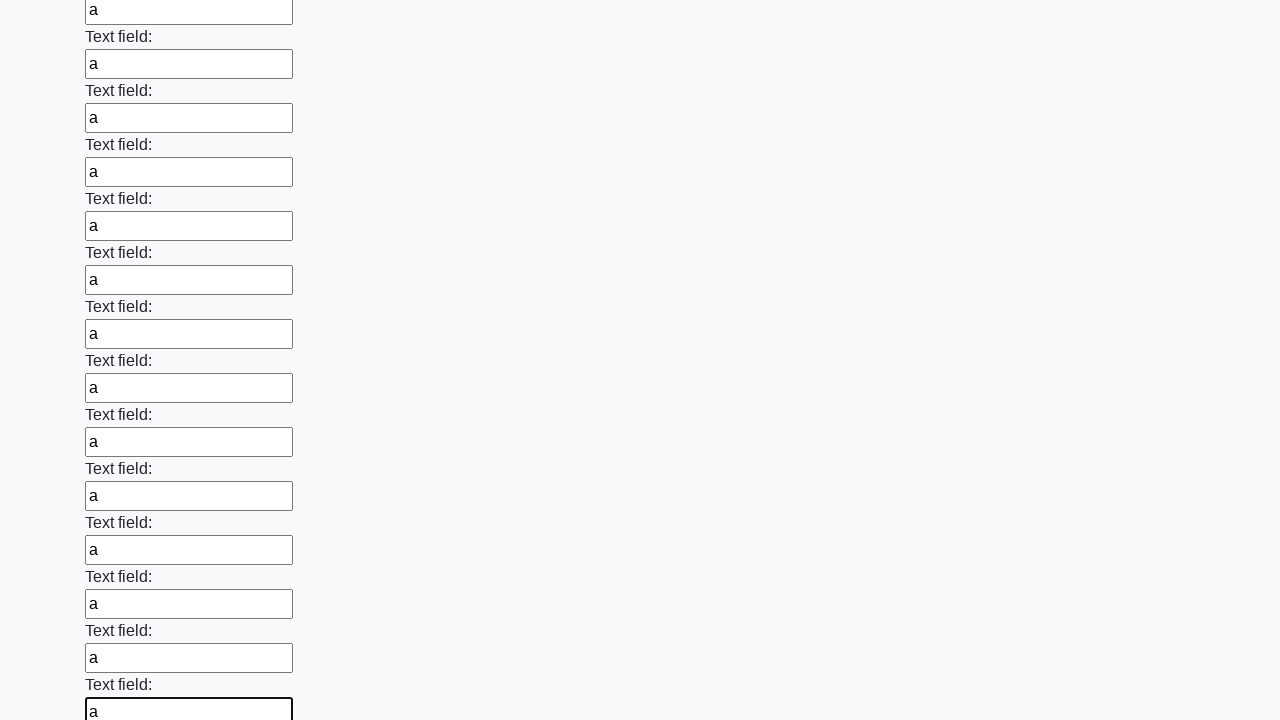

Filled input field with 'a' on input >> nth=56
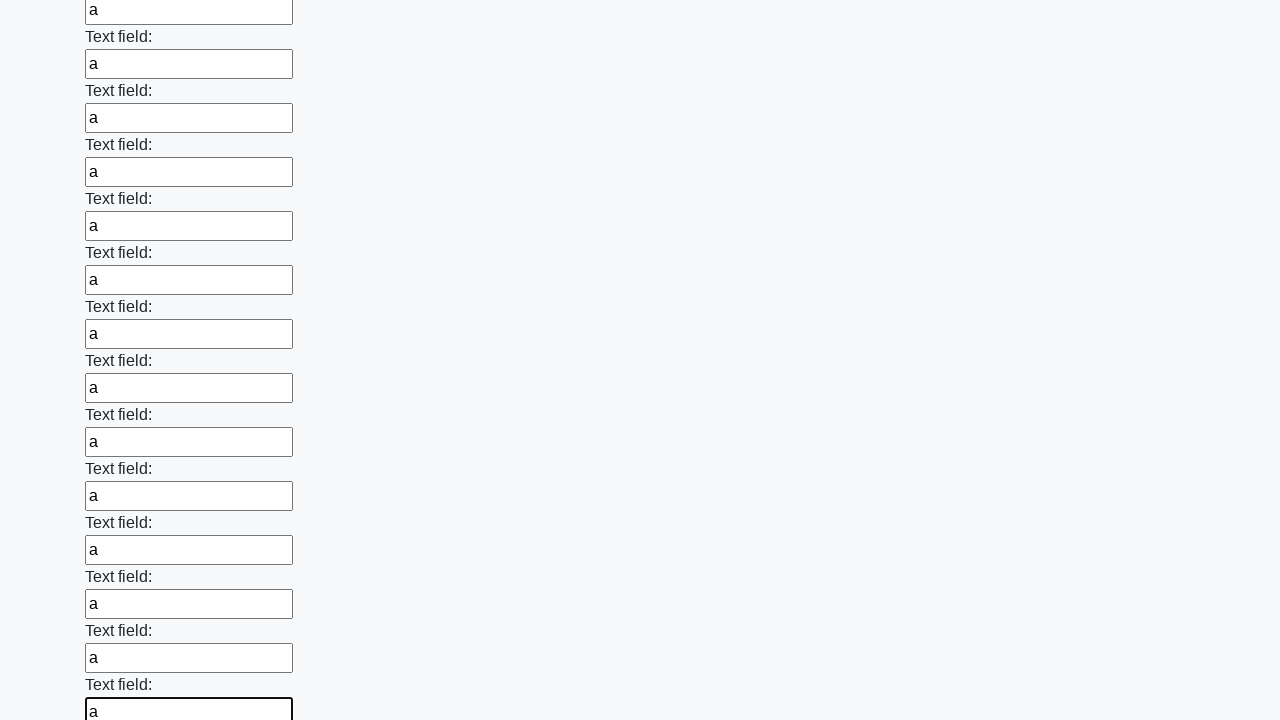

Filled input field with 'a' on input >> nth=57
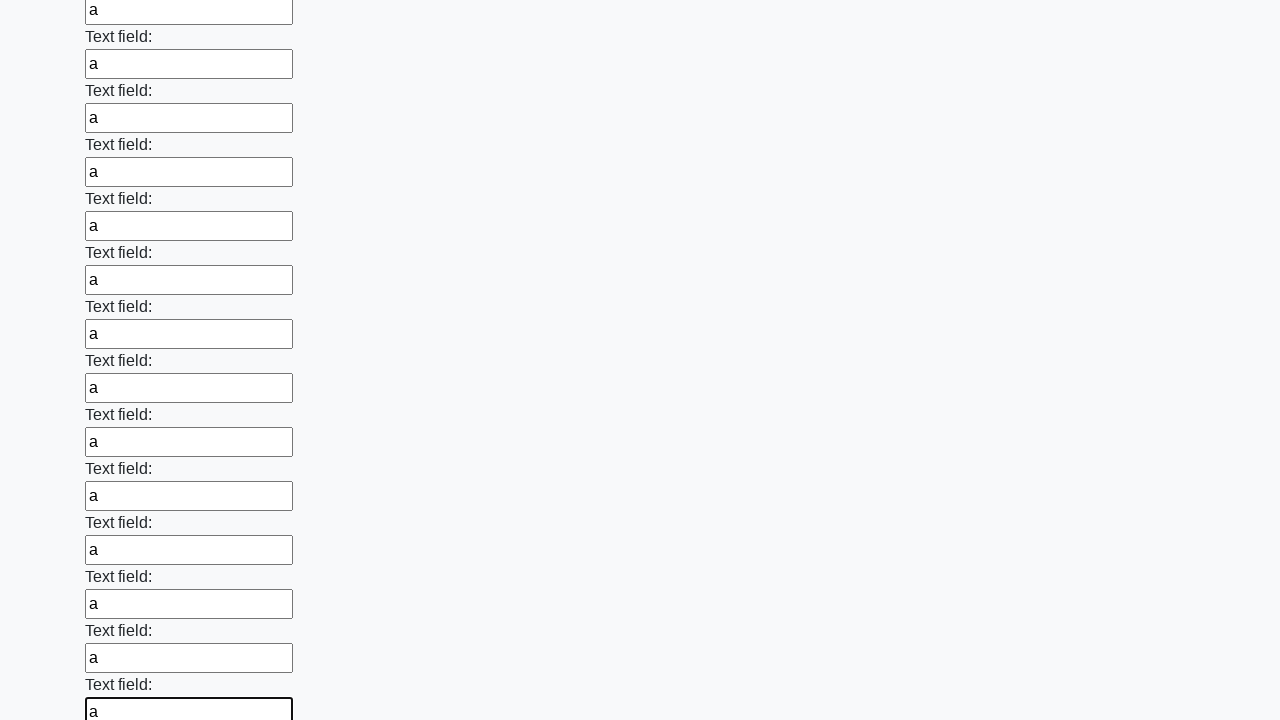

Filled input field with 'a' on input >> nth=58
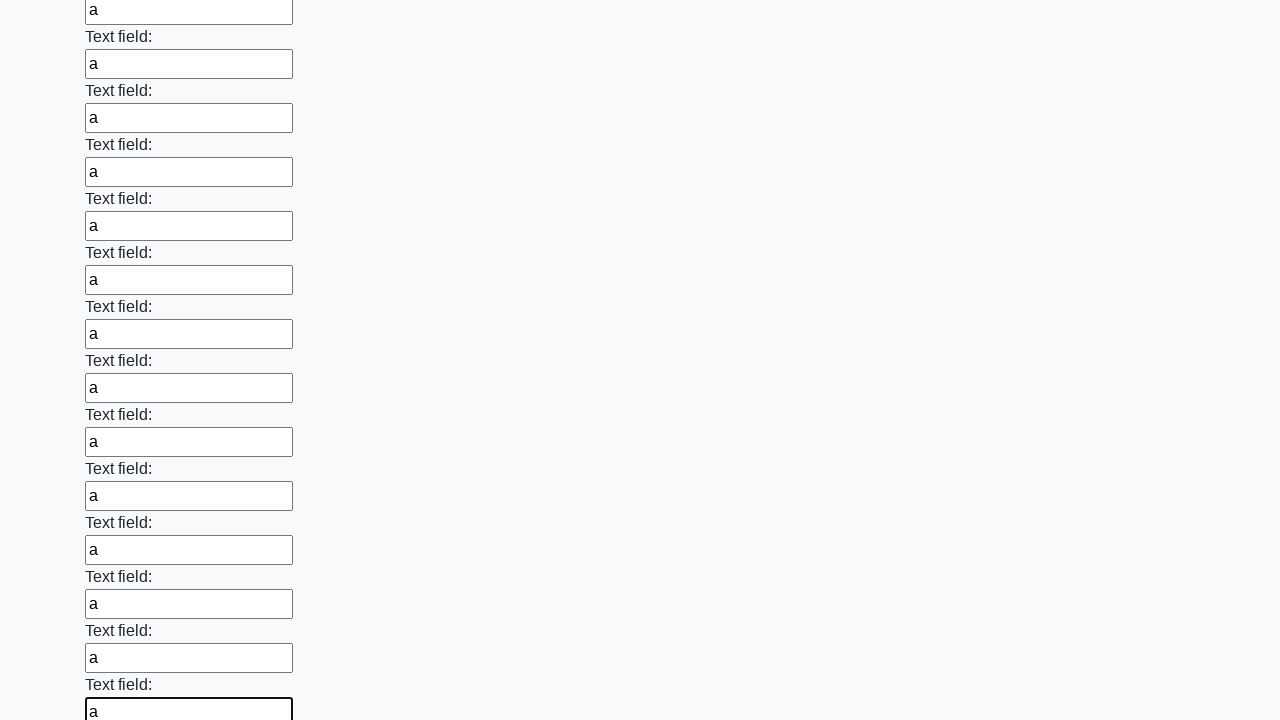

Filled input field with 'a' on input >> nth=59
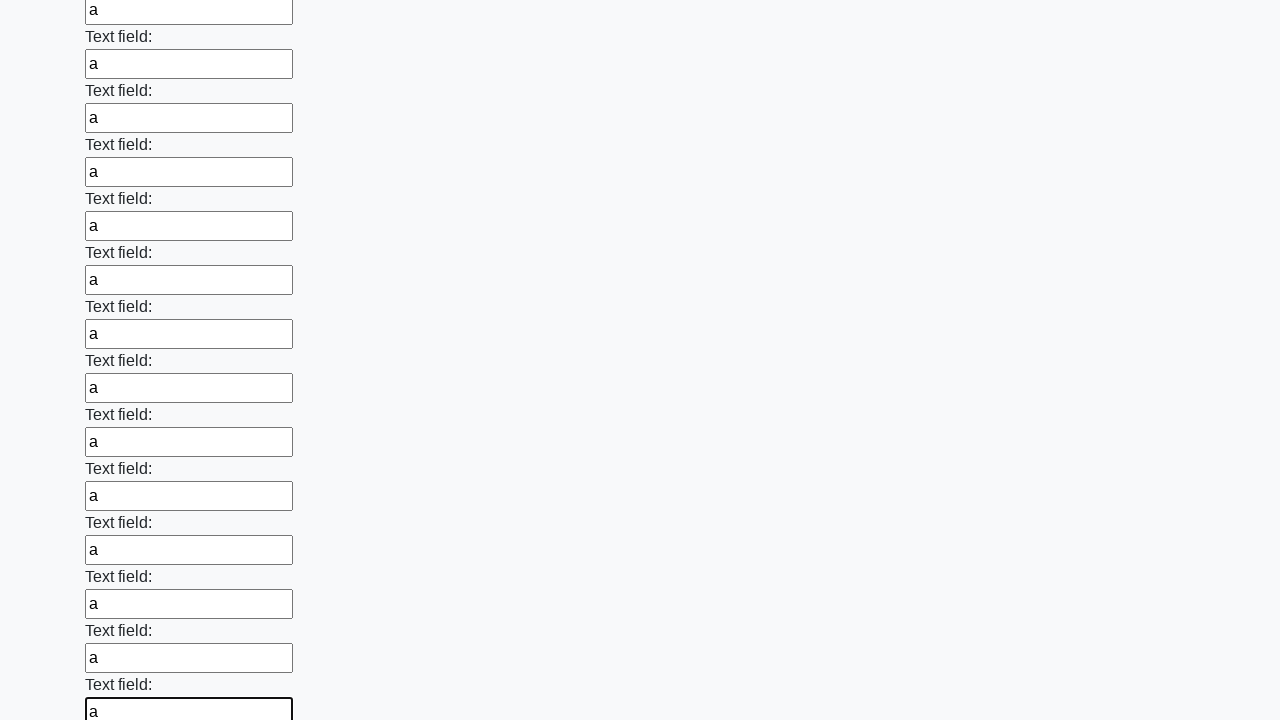

Filled input field with 'a' on input >> nth=60
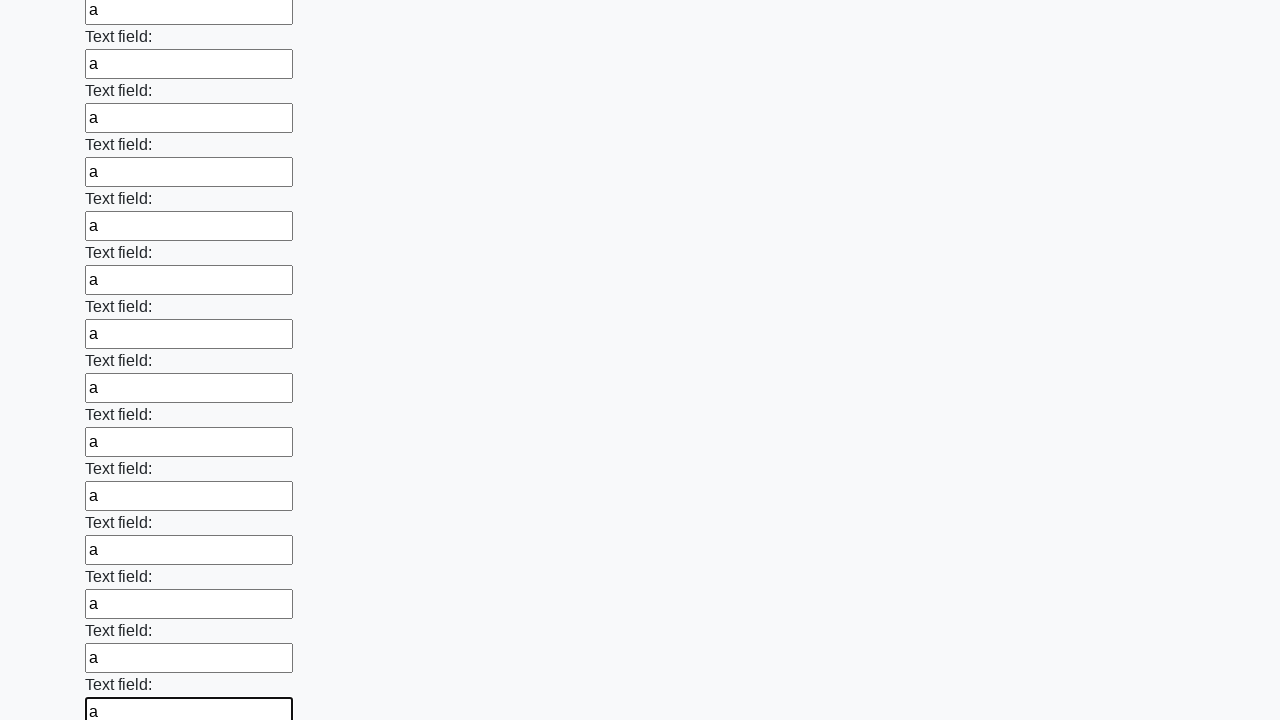

Filled input field with 'a' on input >> nth=61
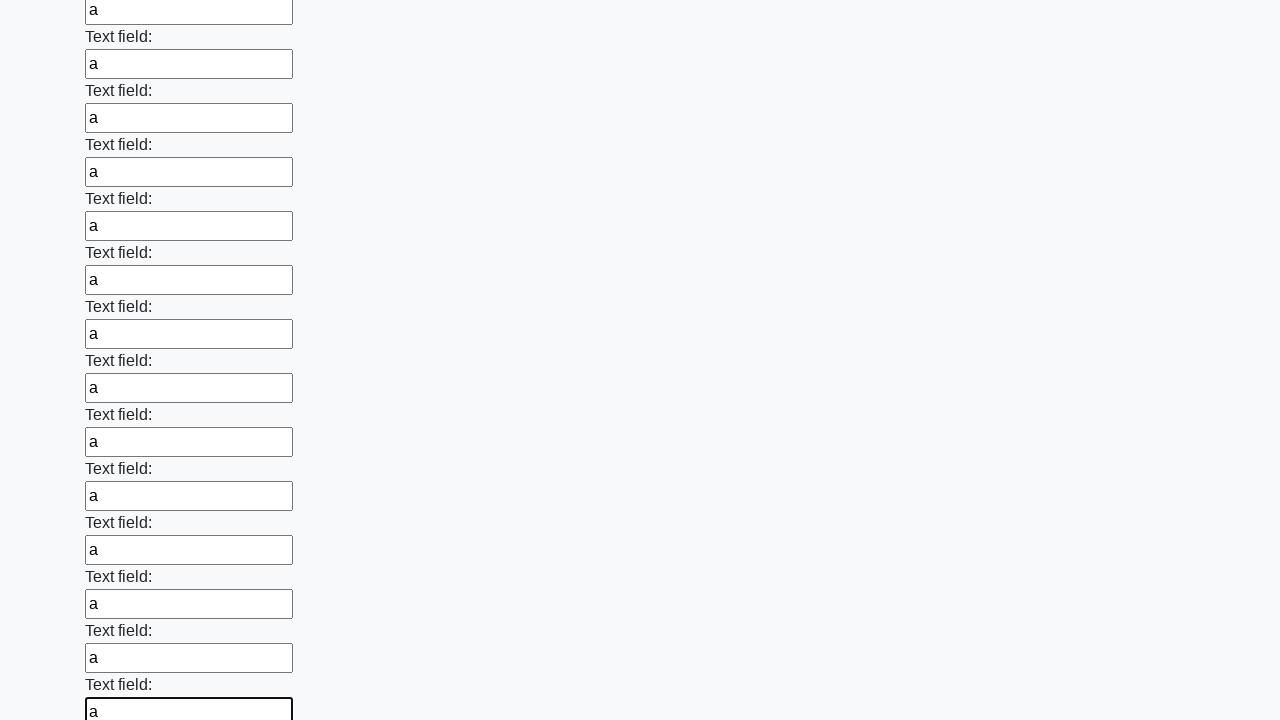

Filled input field with 'a' on input >> nth=62
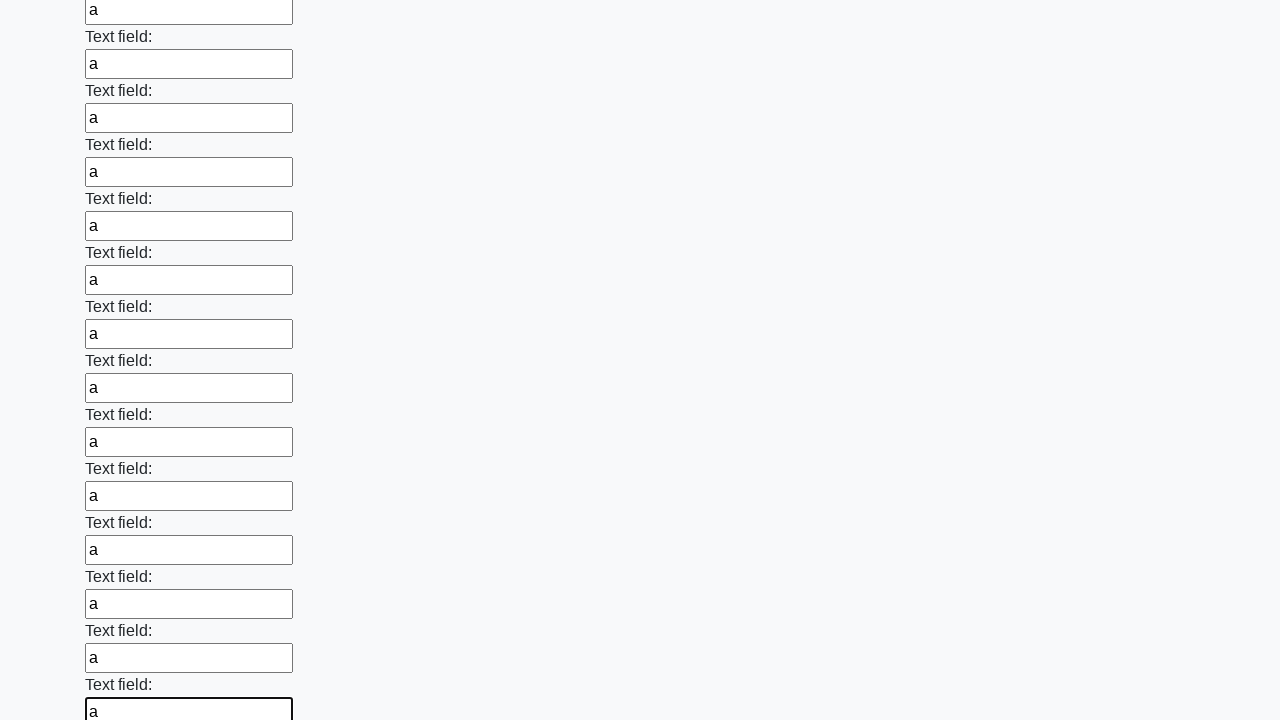

Filled input field with 'a' on input >> nth=63
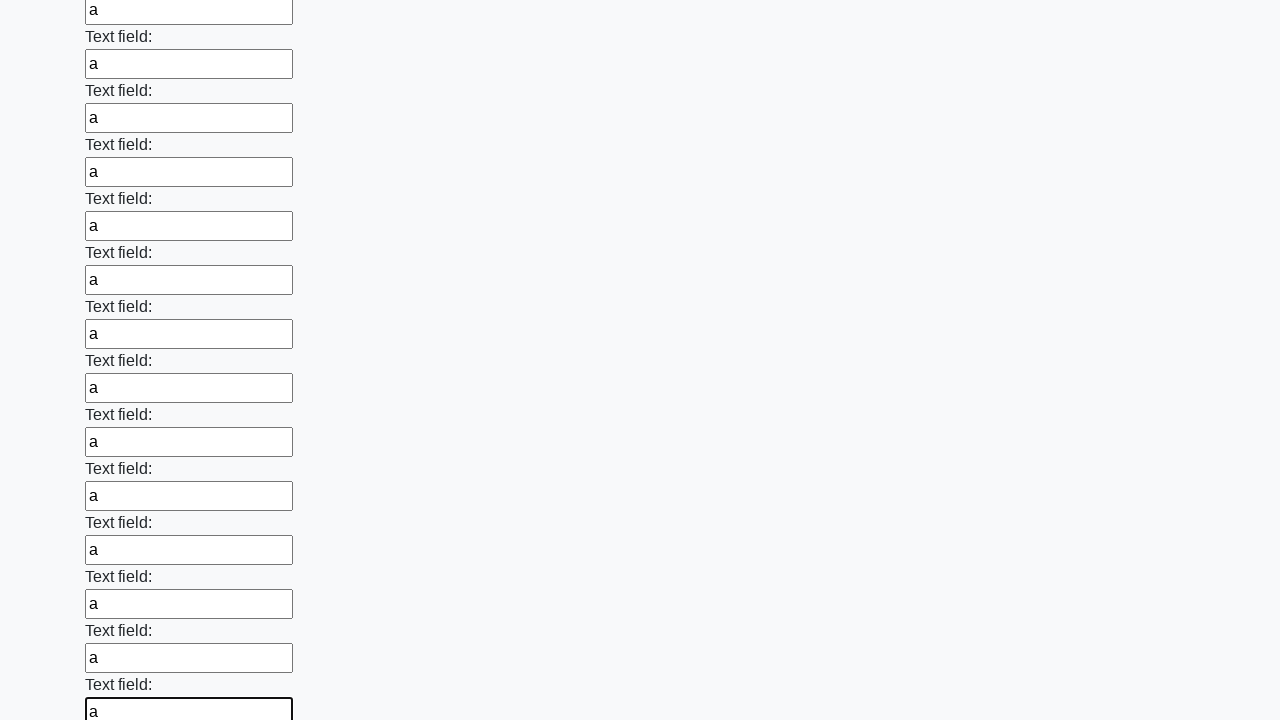

Filled input field with 'a' on input >> nth=64
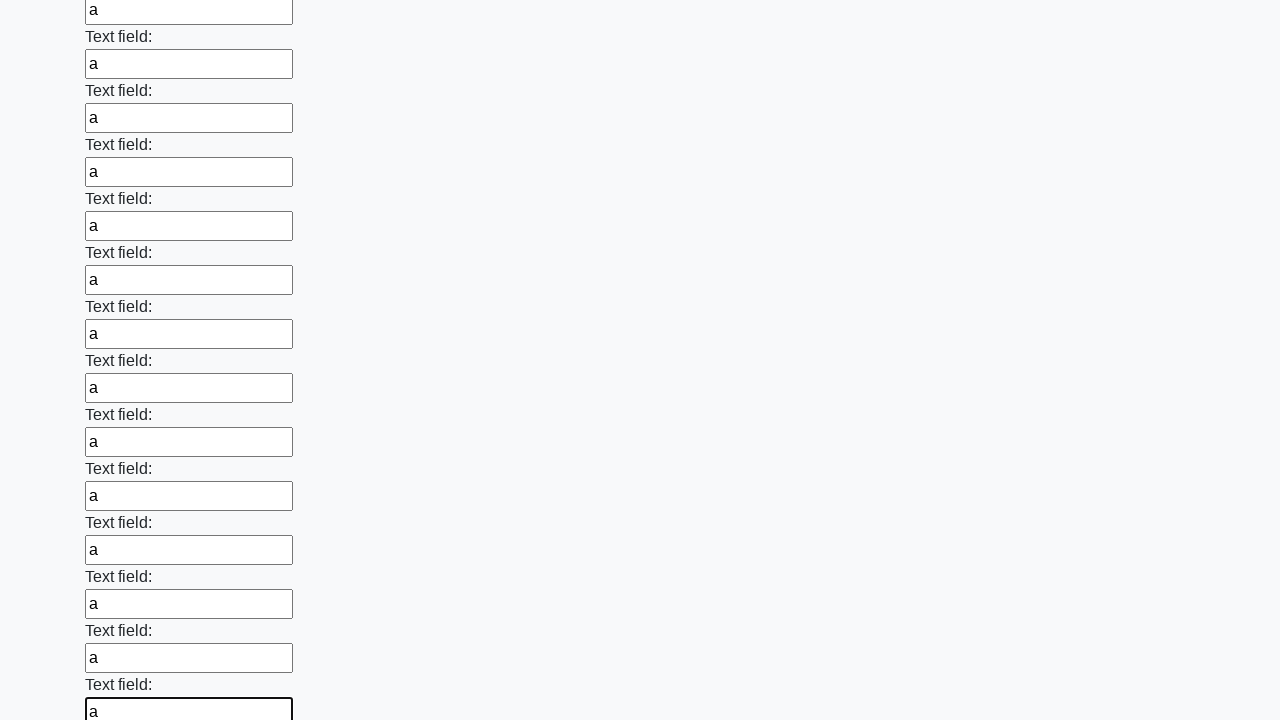

Filled input field with 'a' on input >> nth=65
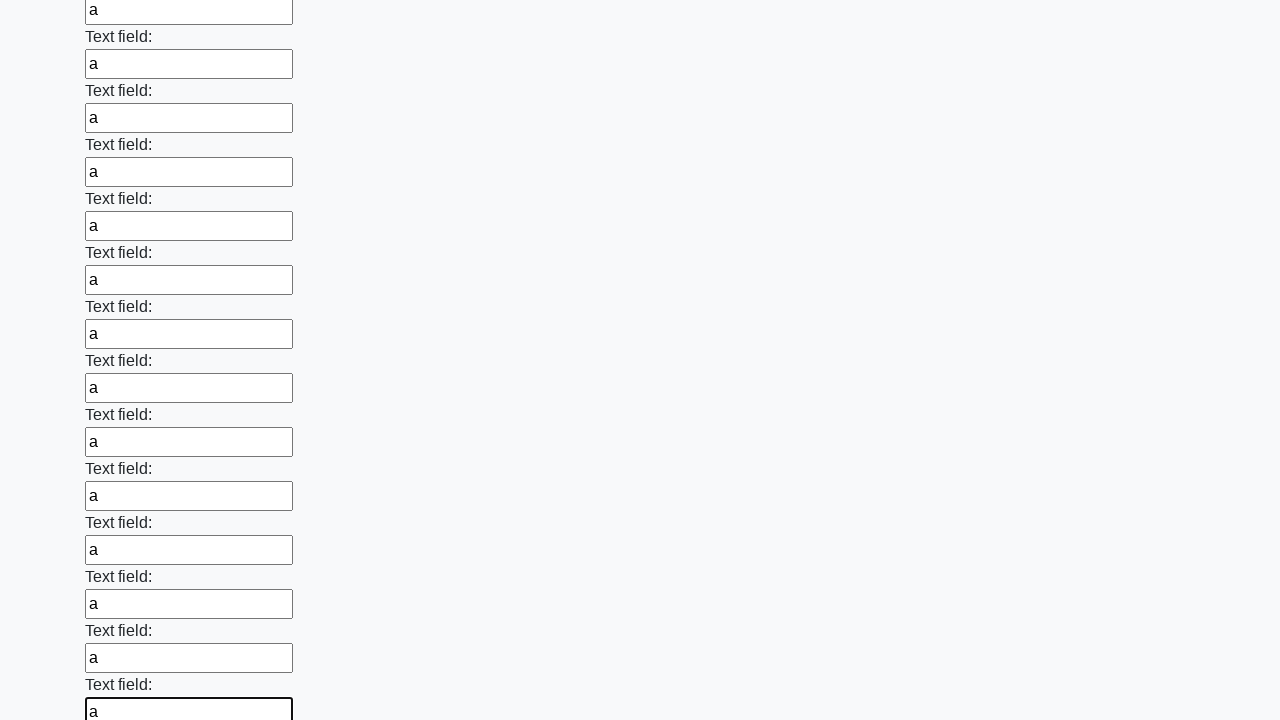

Filled input field with 'a' on input >> nth=66
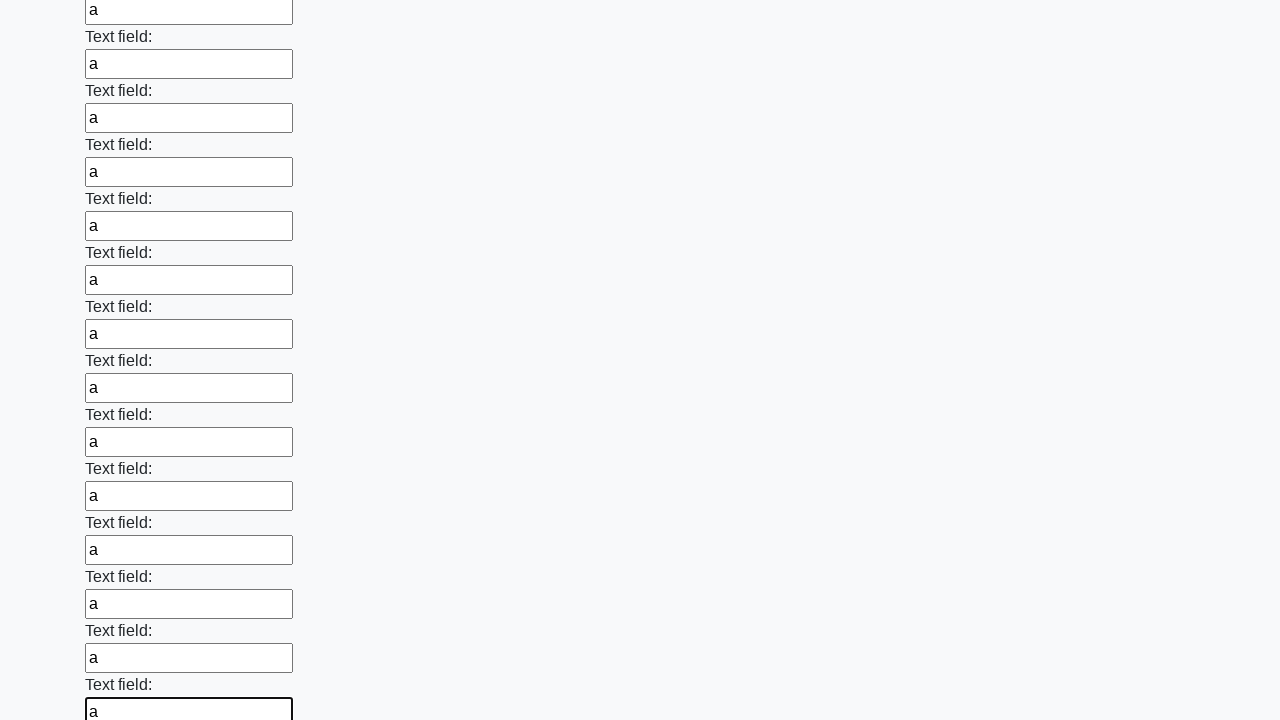

Filled input field with 'a' on input >> nth=67
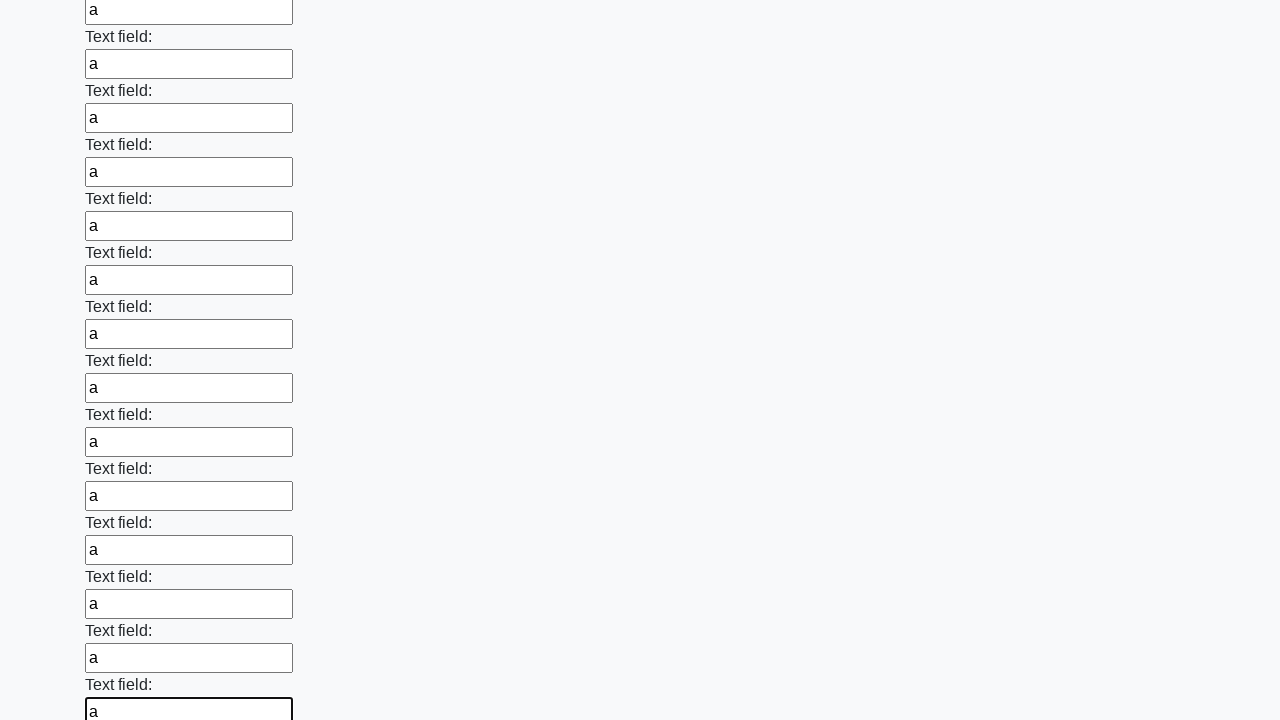

Filled input field with 'a' on input >> nth=68
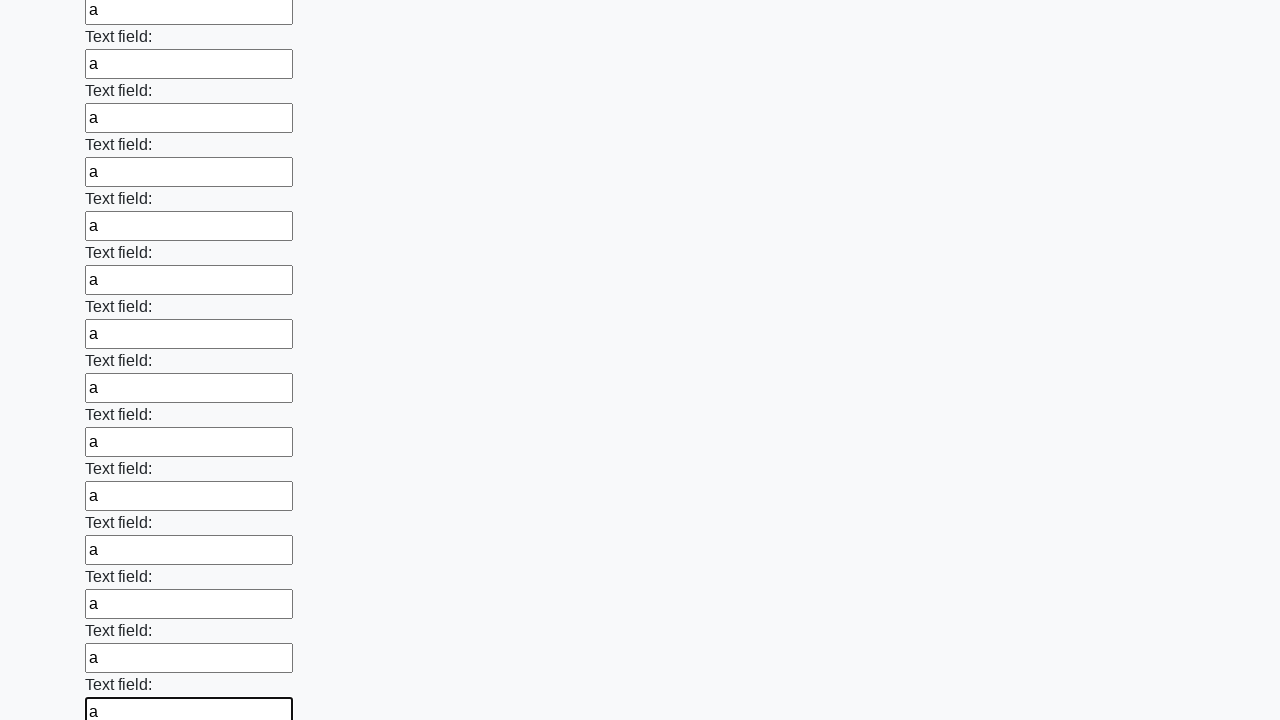

Filled input field with 'a' on input >> nth=69
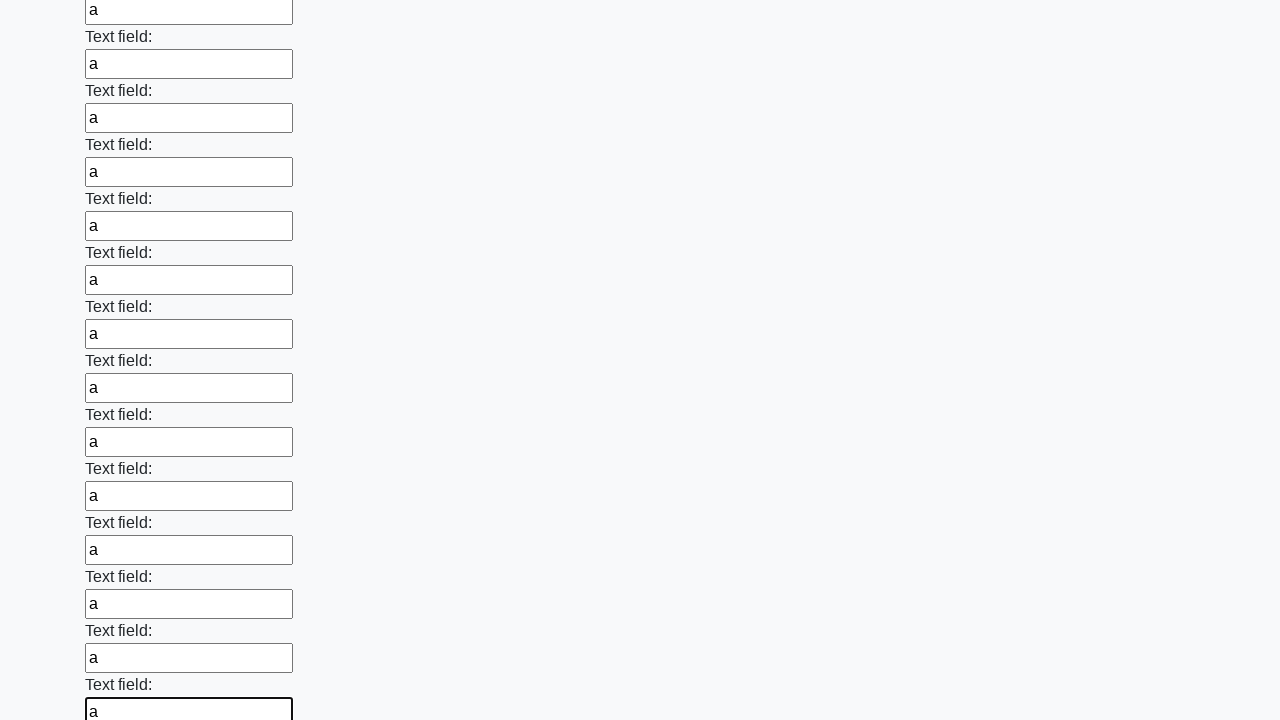

Filled input field with 'a' on input >> nth=70
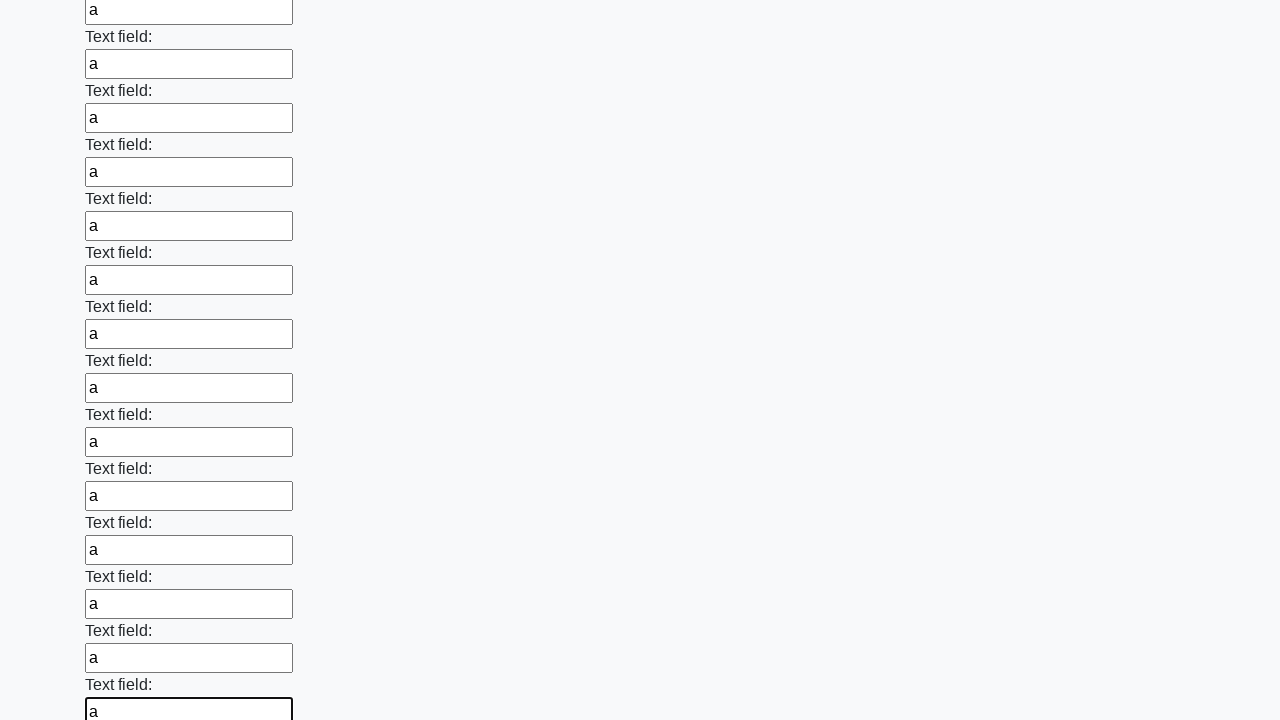

Filled input field with 'a' on input >> nth=71
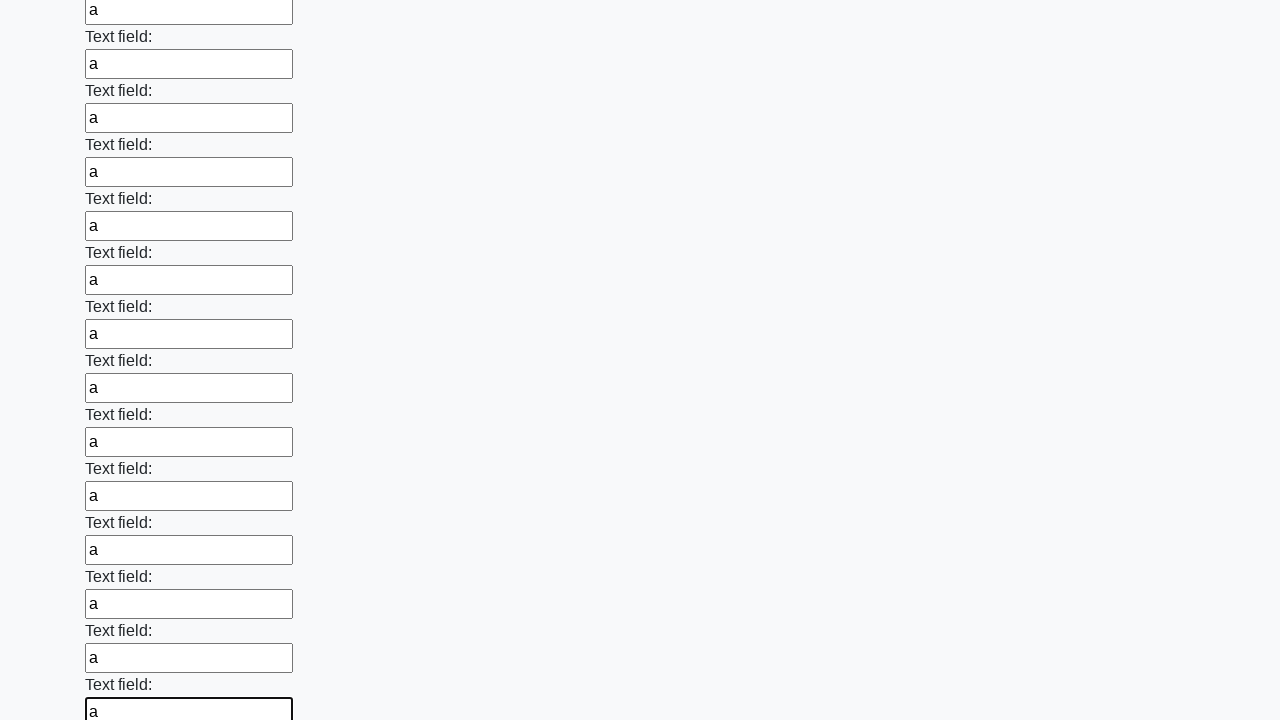

Filled input field with 'a' on input >> nth=72
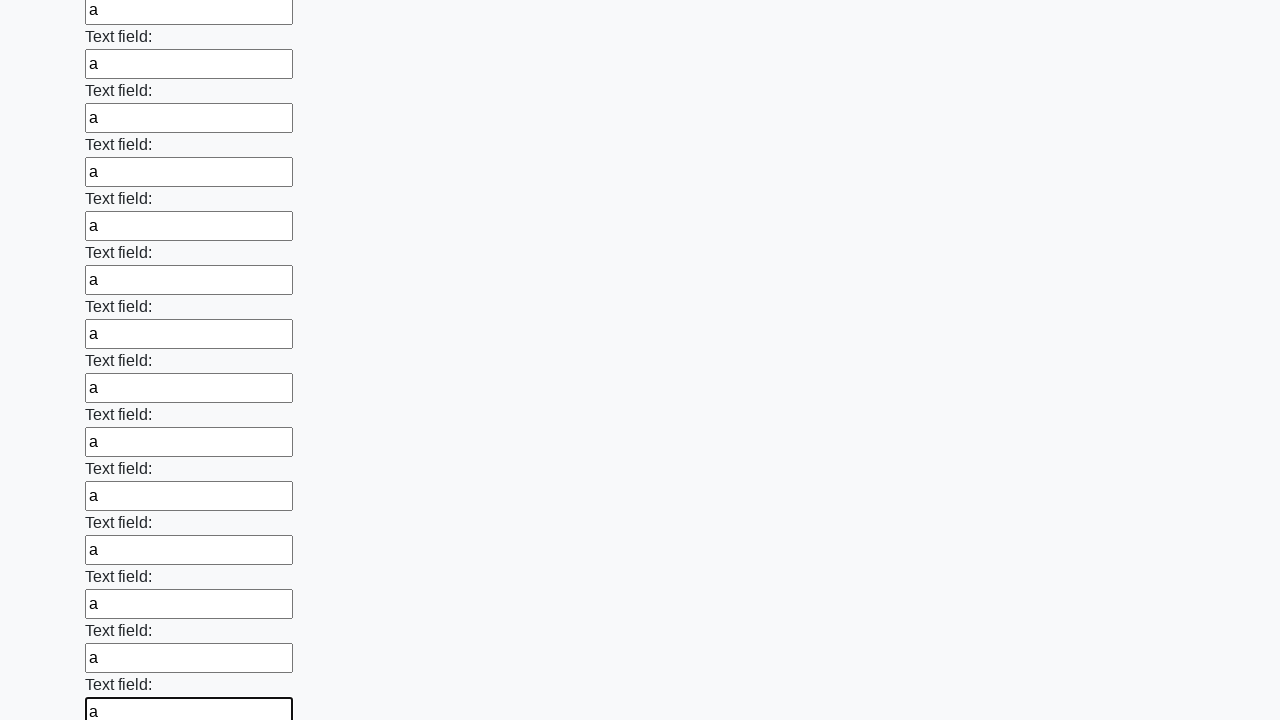

Filled input field with 'a' on input >> nth=73
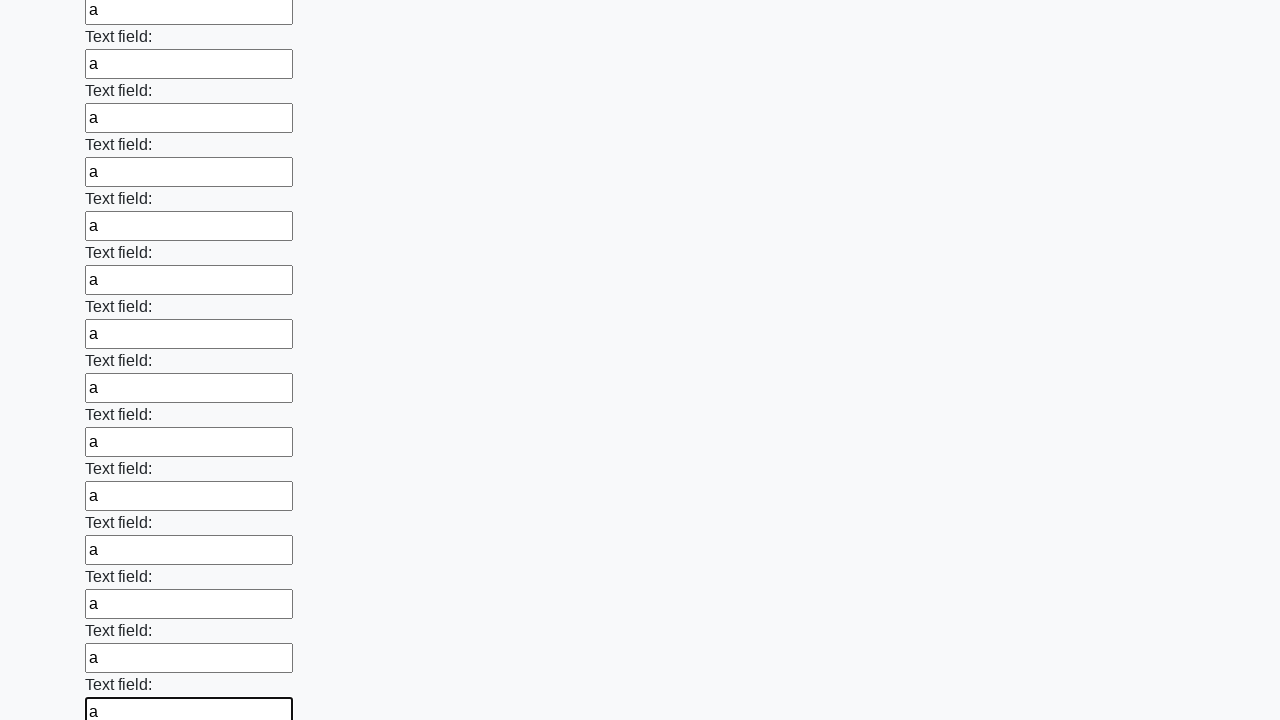

Filled input field with 'a' on input >> nth=74
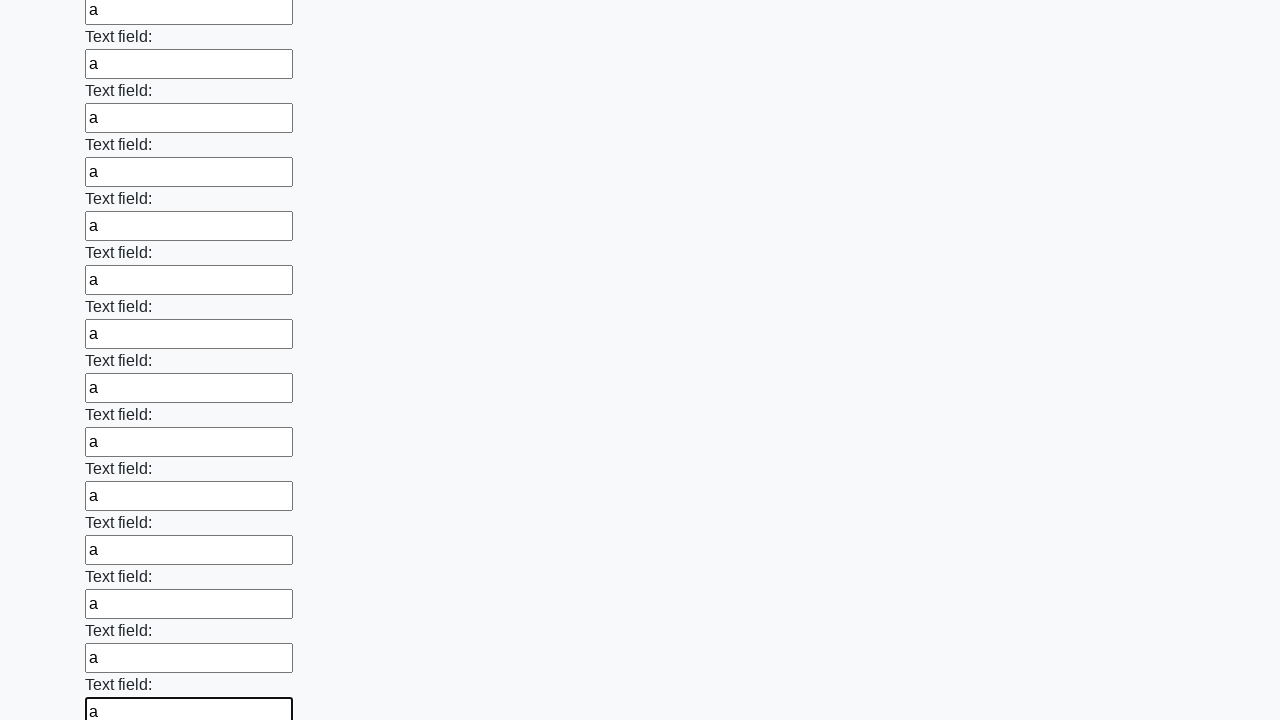

Filled input field with 'a' on input >> nth=75
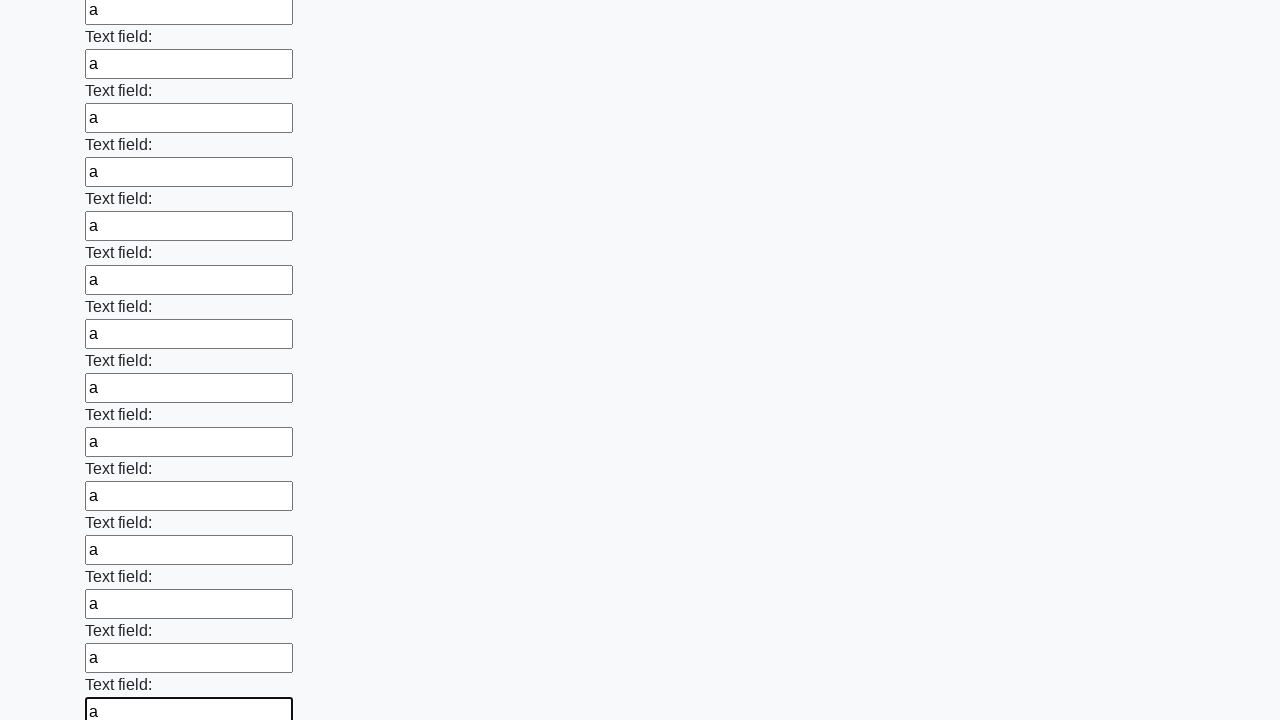

Filled input field with 'a' on input >> nth=76
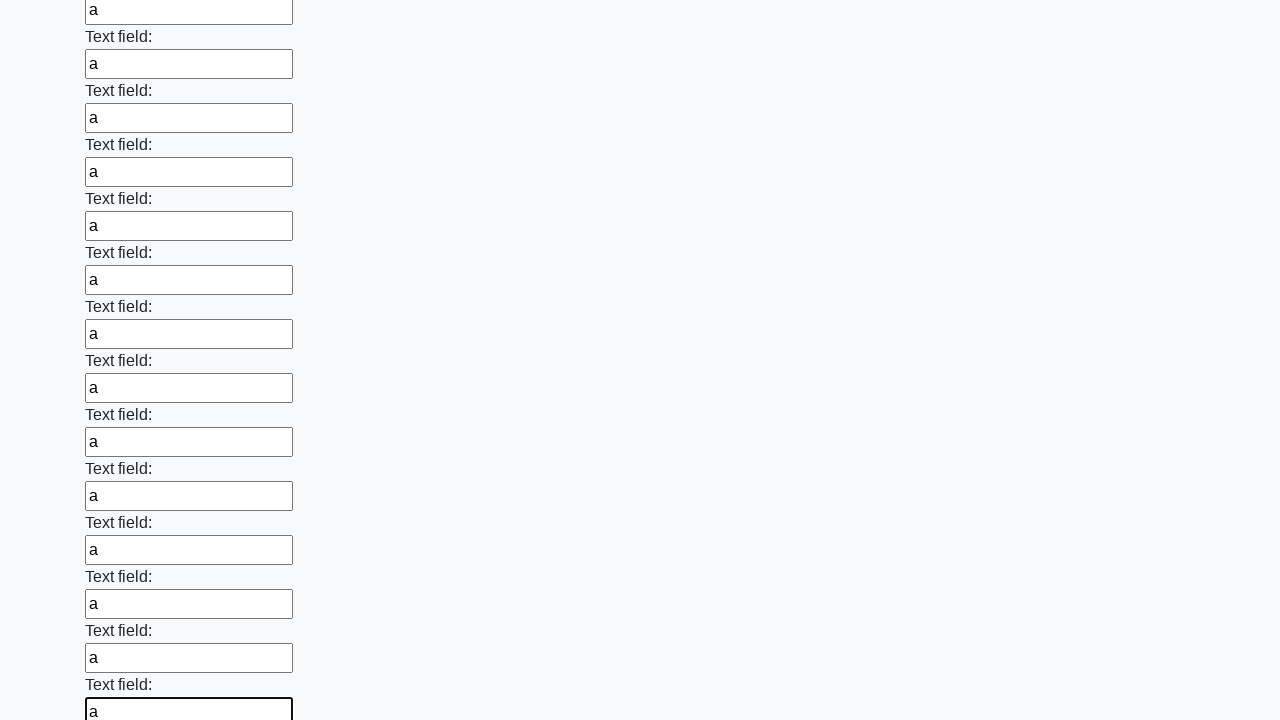

Filled input field with 'a' on input >> nth=77
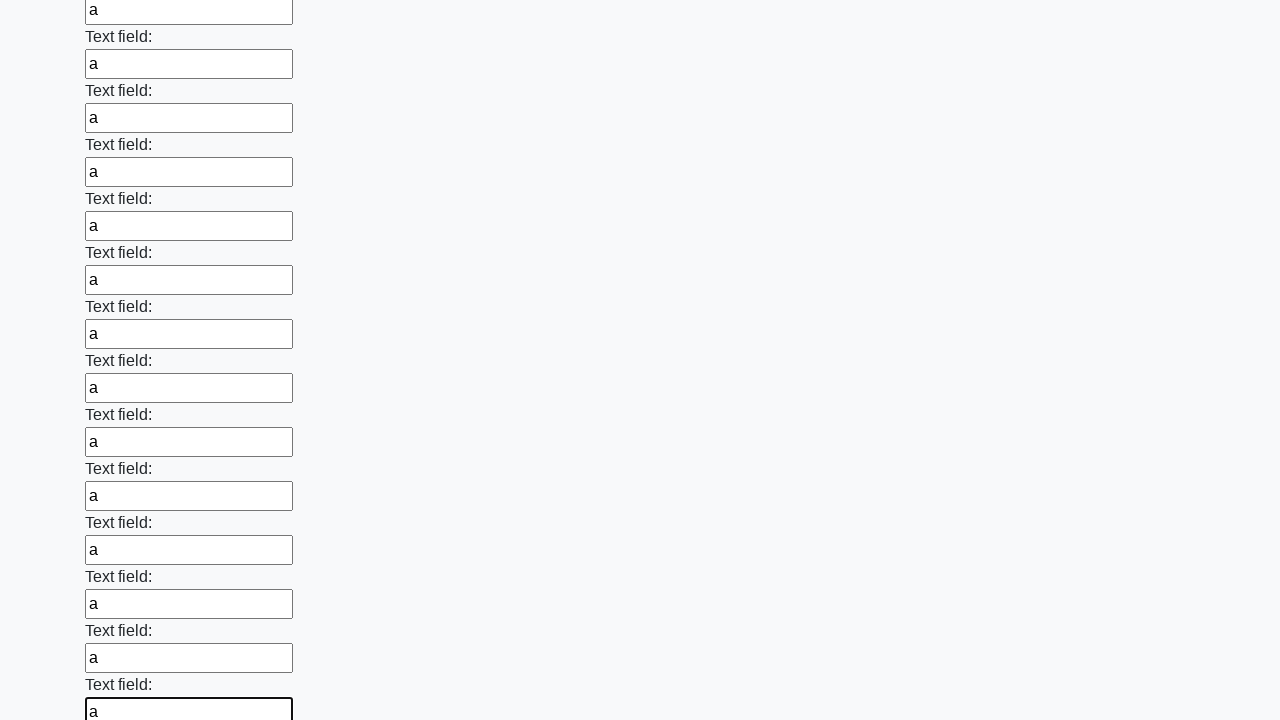

Filled input field with 'a' on input >> nth=78
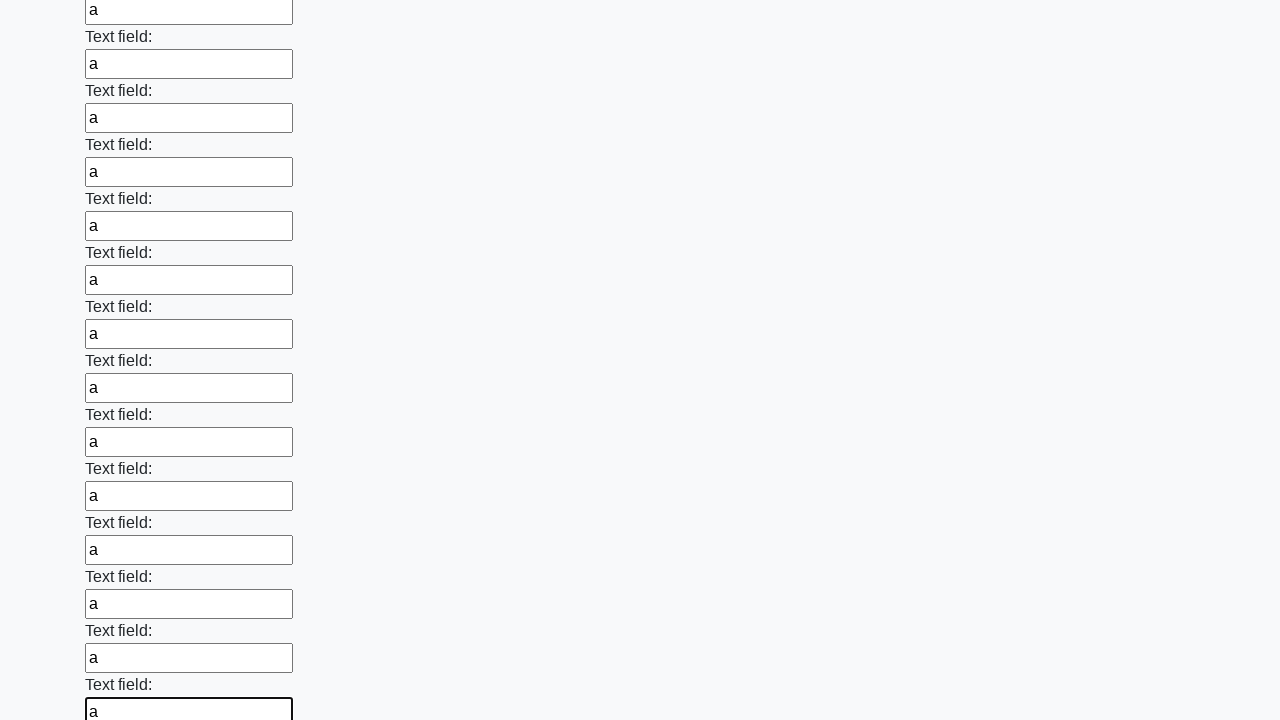

Filled input field with 'a' on input >> nth=79
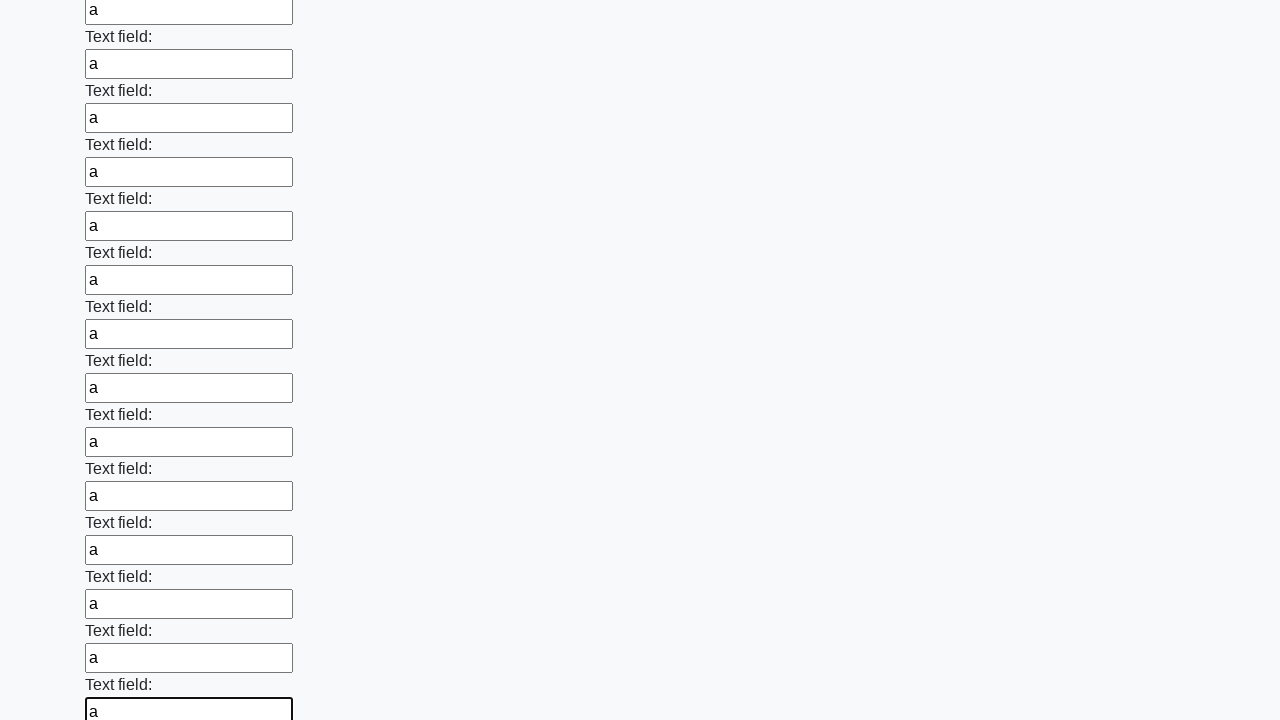

Filled input field with 'a' on input >> nth=80
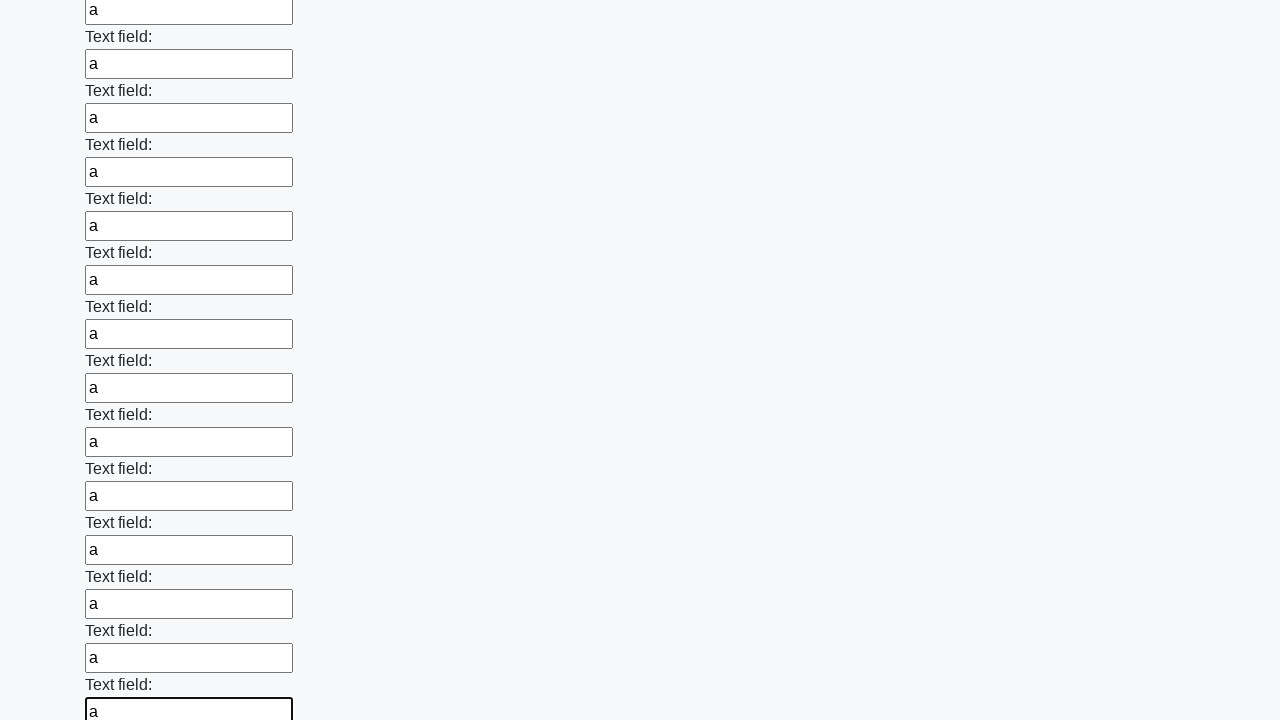

Filled input field with 'a' on input >> nth=81
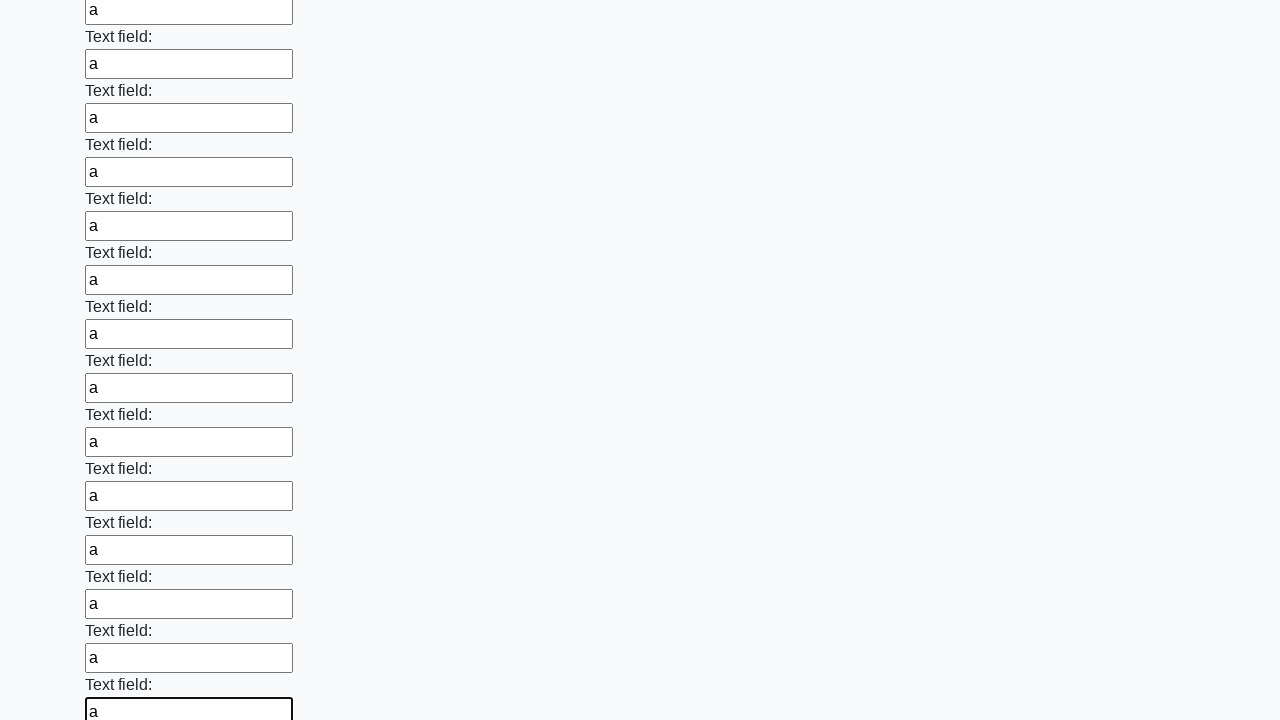

Filled input field with 'a' on input >> nth=82
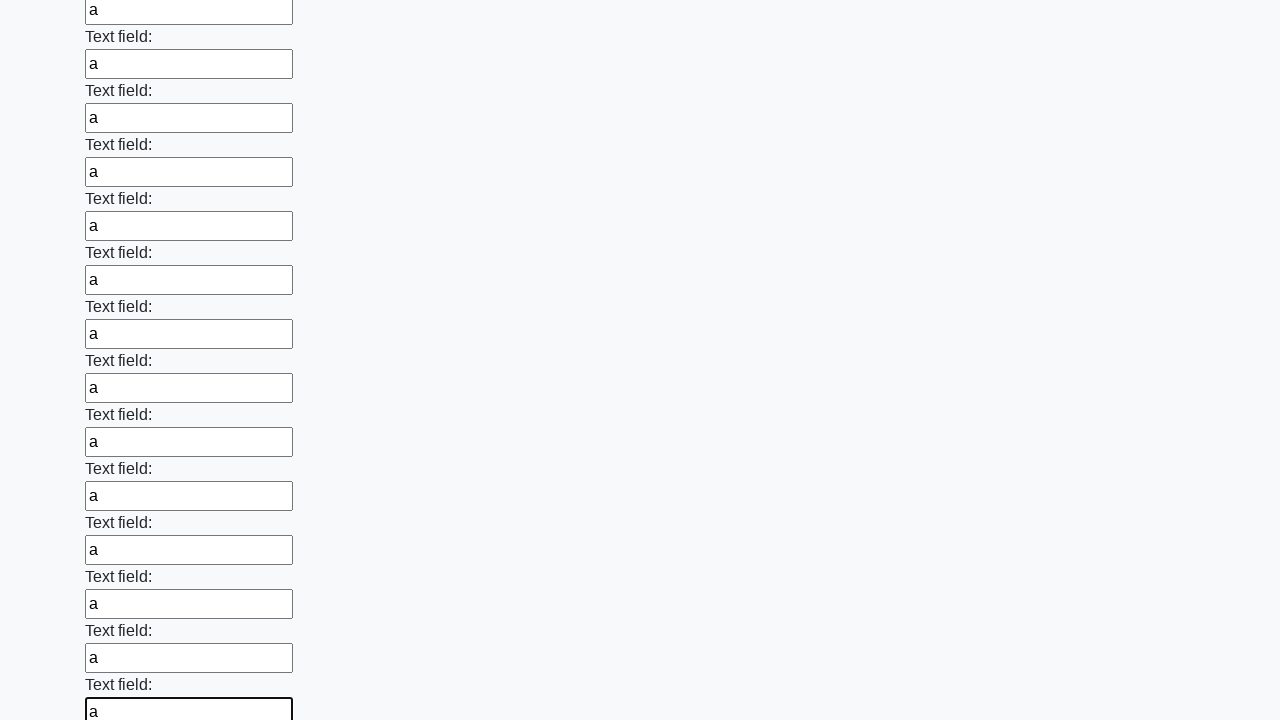

Filled input field with 'a' on input >> nth=83
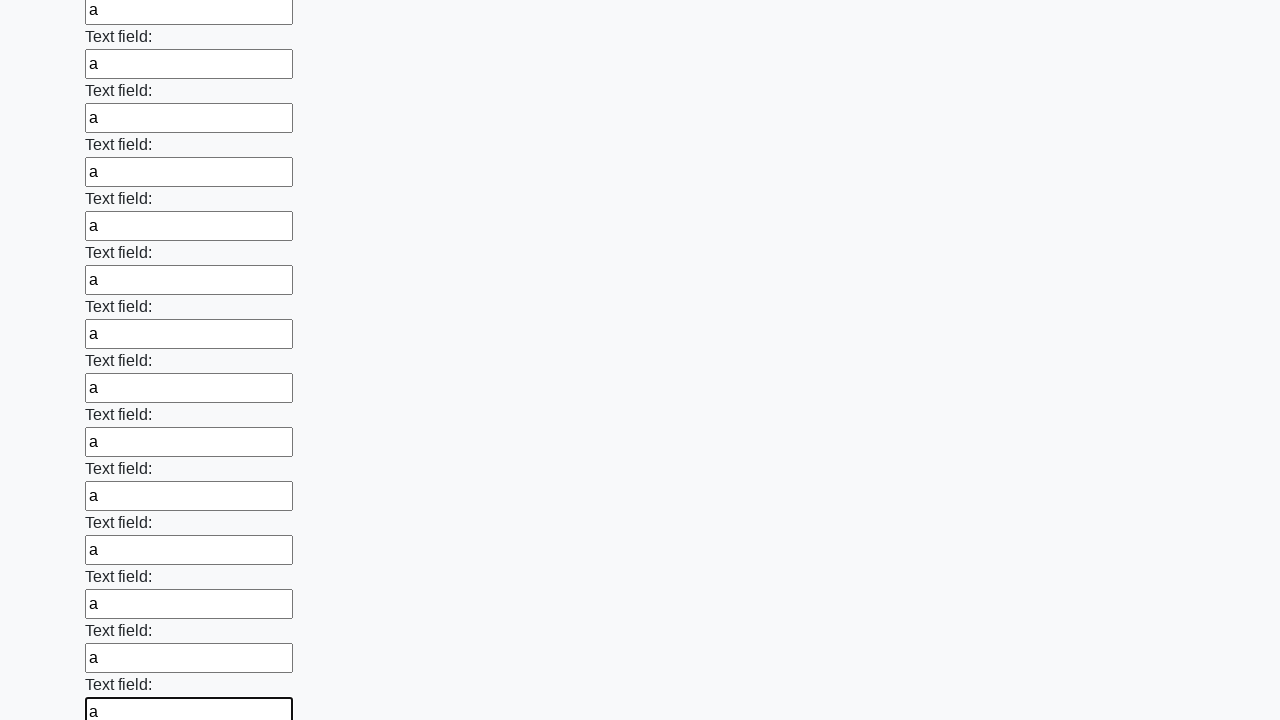

Filled input field with 'a' on input >> nth=84
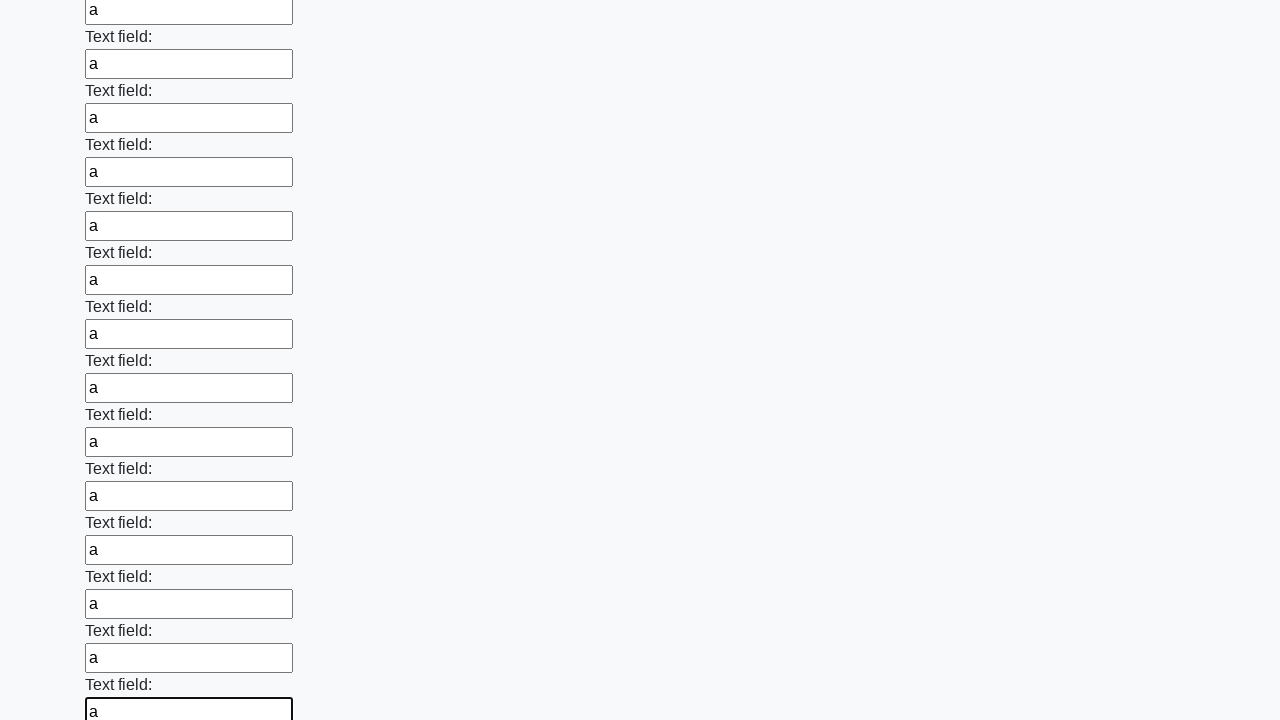

Filled input field with 'a' on input >> nth=85
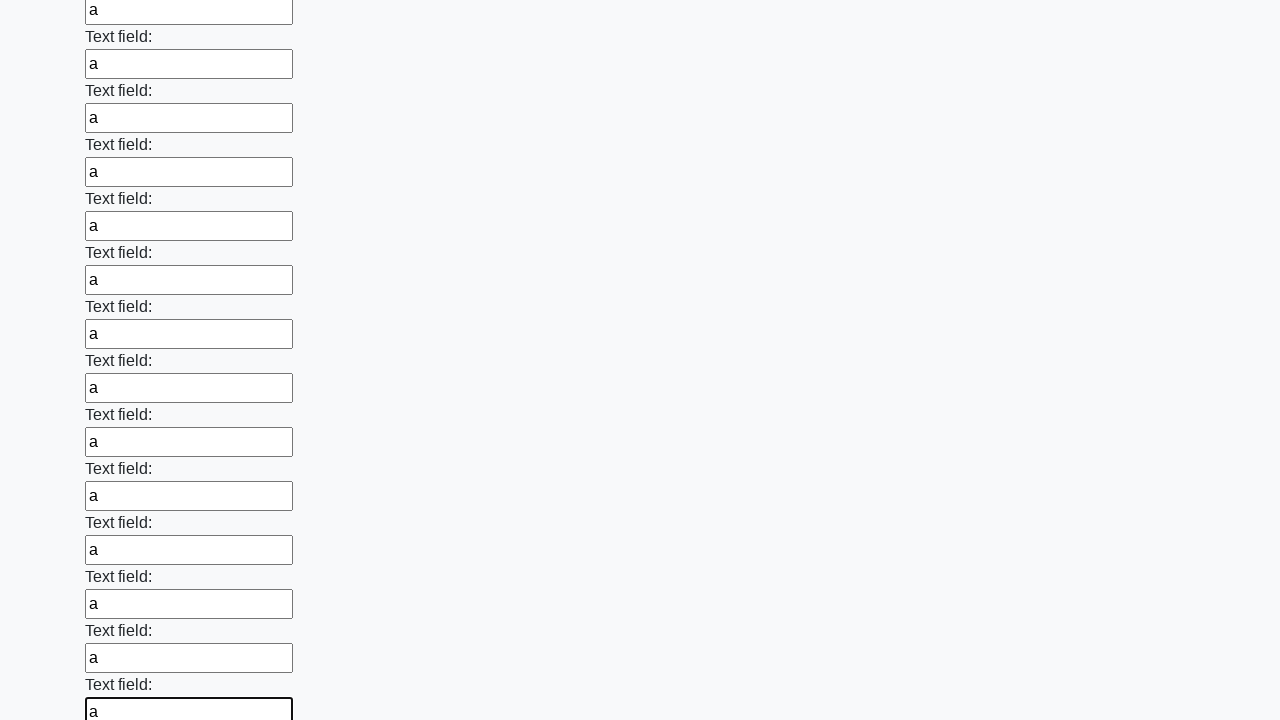

Filled input field with 'a' on input >> nth=86
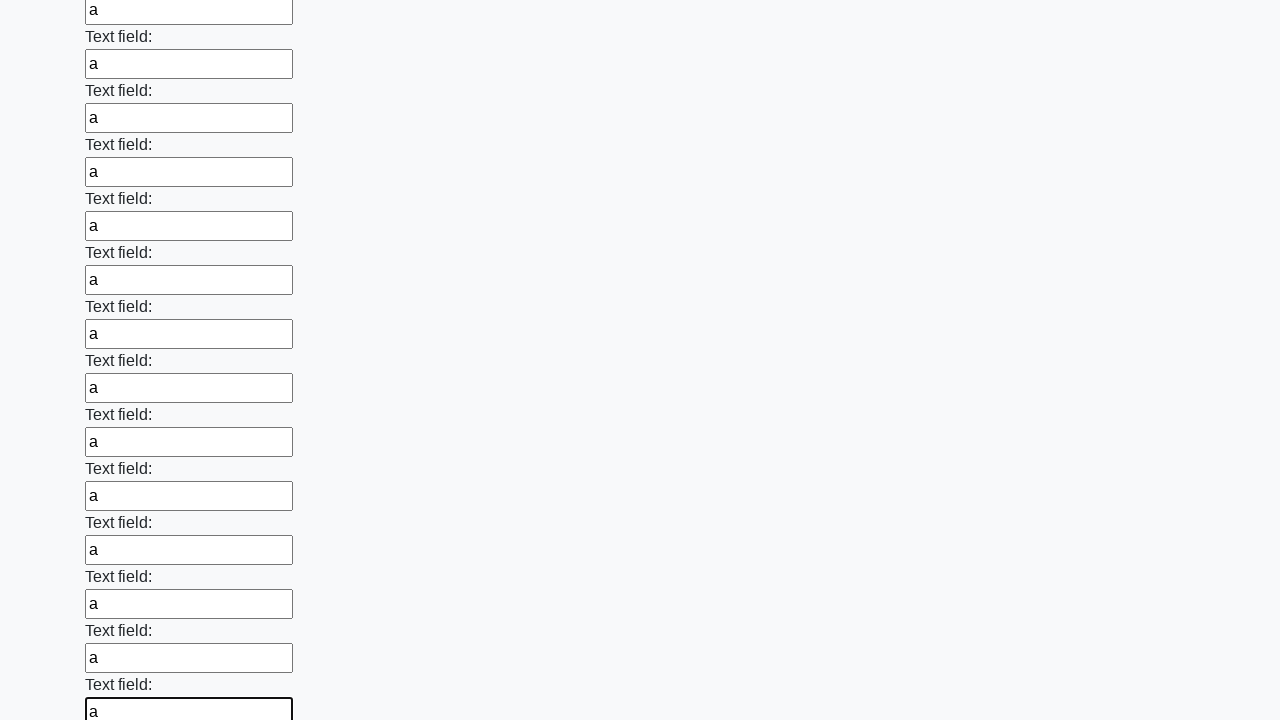

Filled input field with 'a' on input >> nth=87
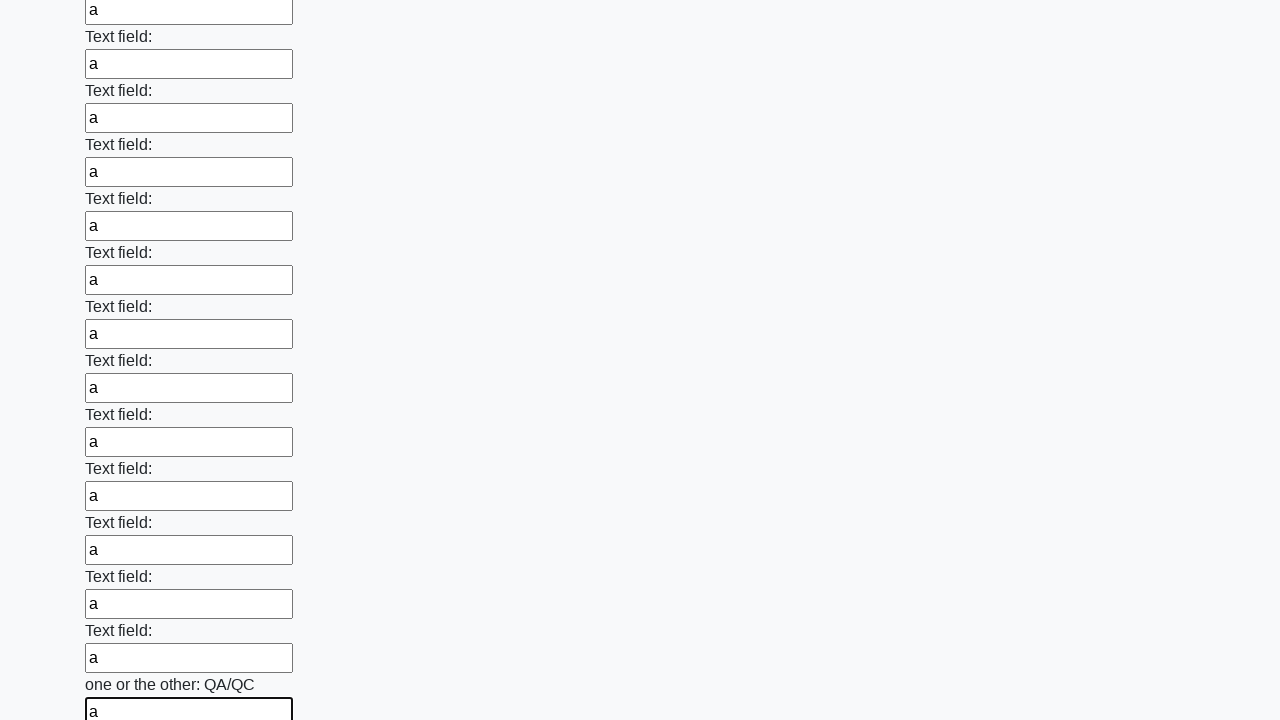

Filled input field with 'a' on input >> nth=88
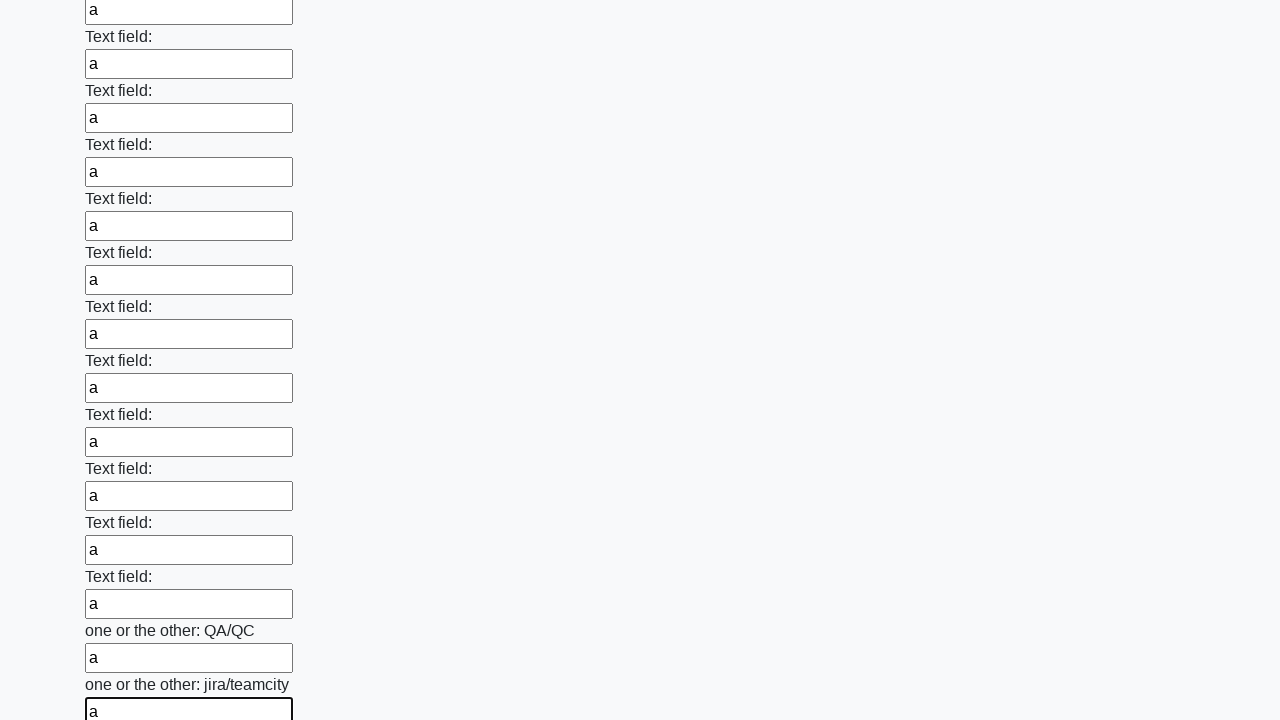

Filled input field with 'a' on input >> nth=89
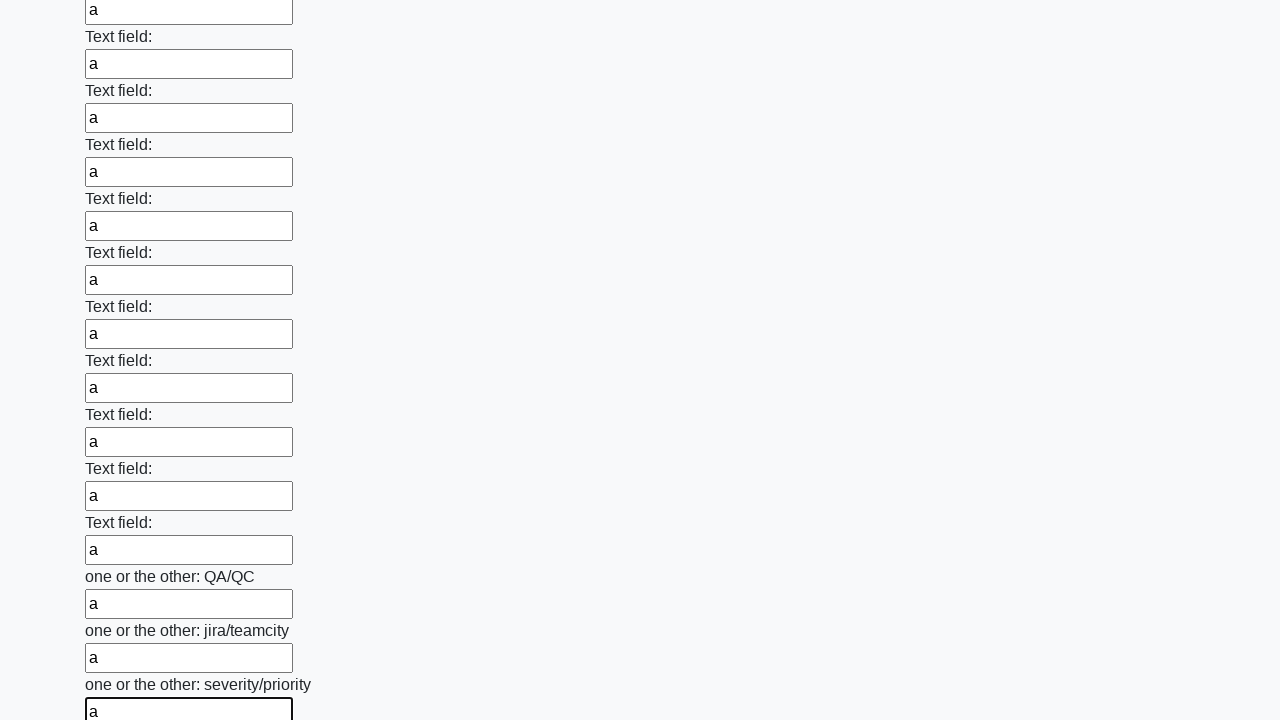

Filled input field with 'a' on input >> nth=90
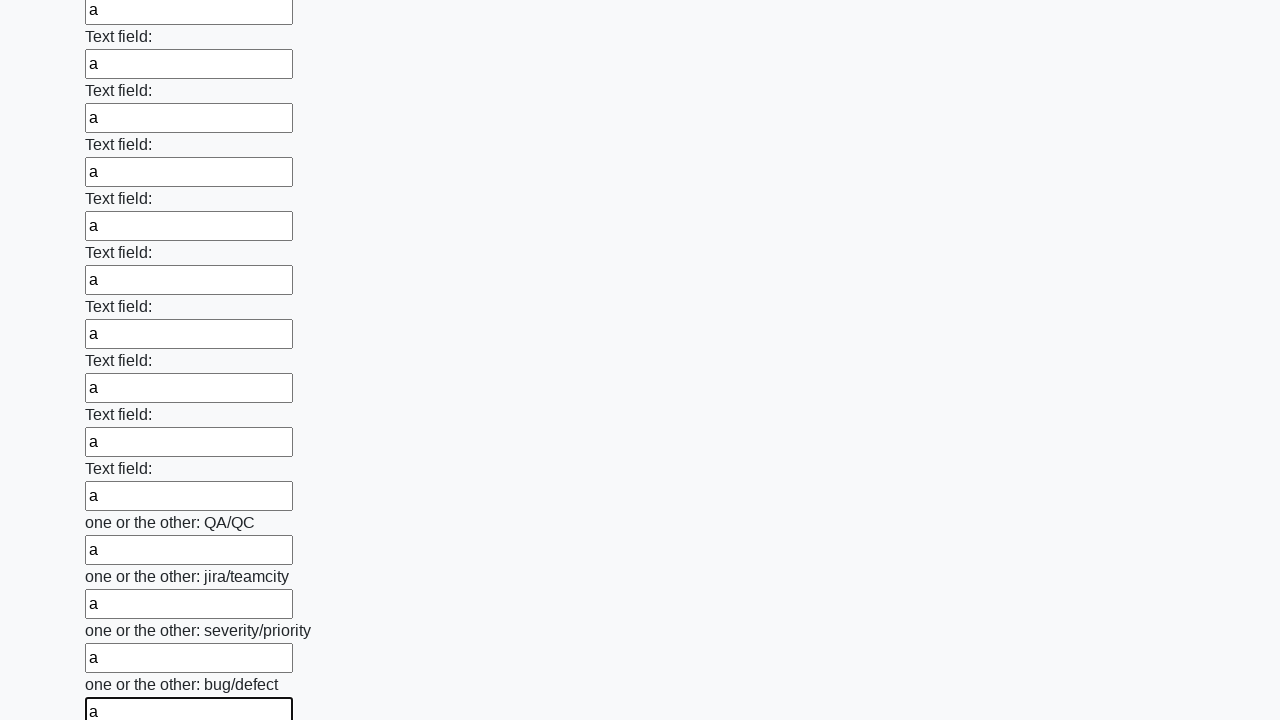

Filled input field with 'a' on input >> nth=91
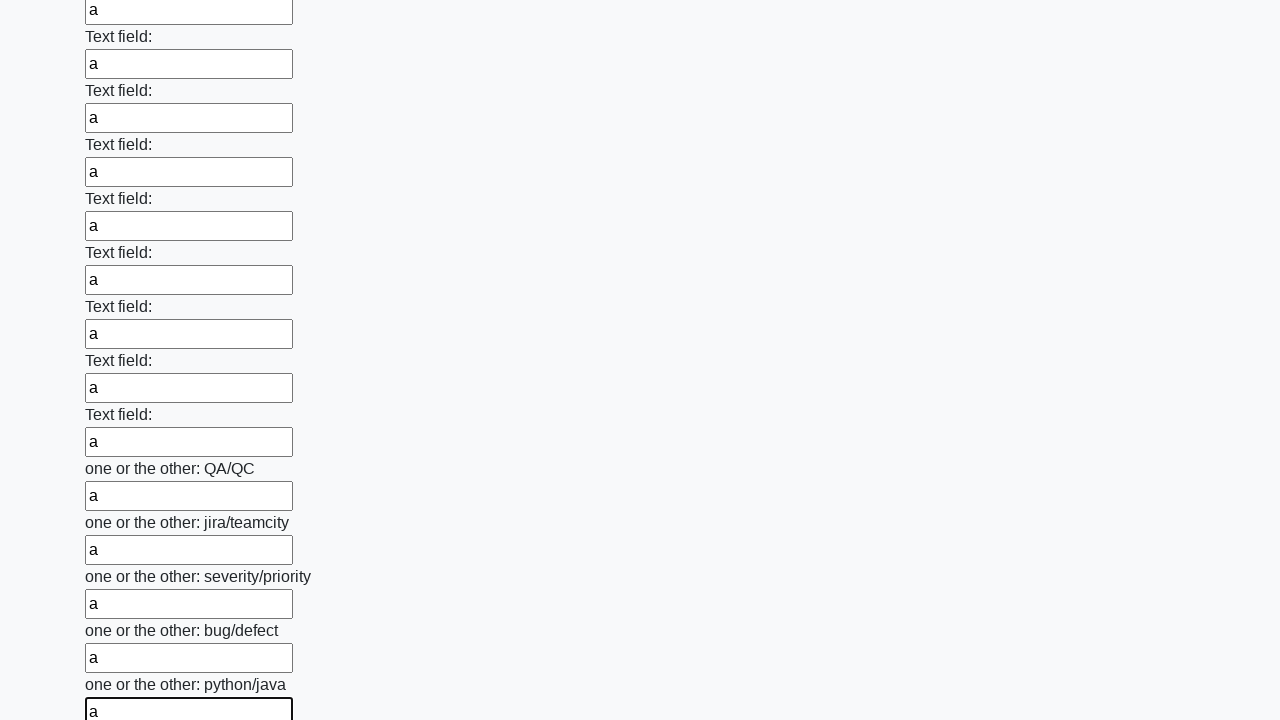

Filled input field with 'a' on input >> nth=92
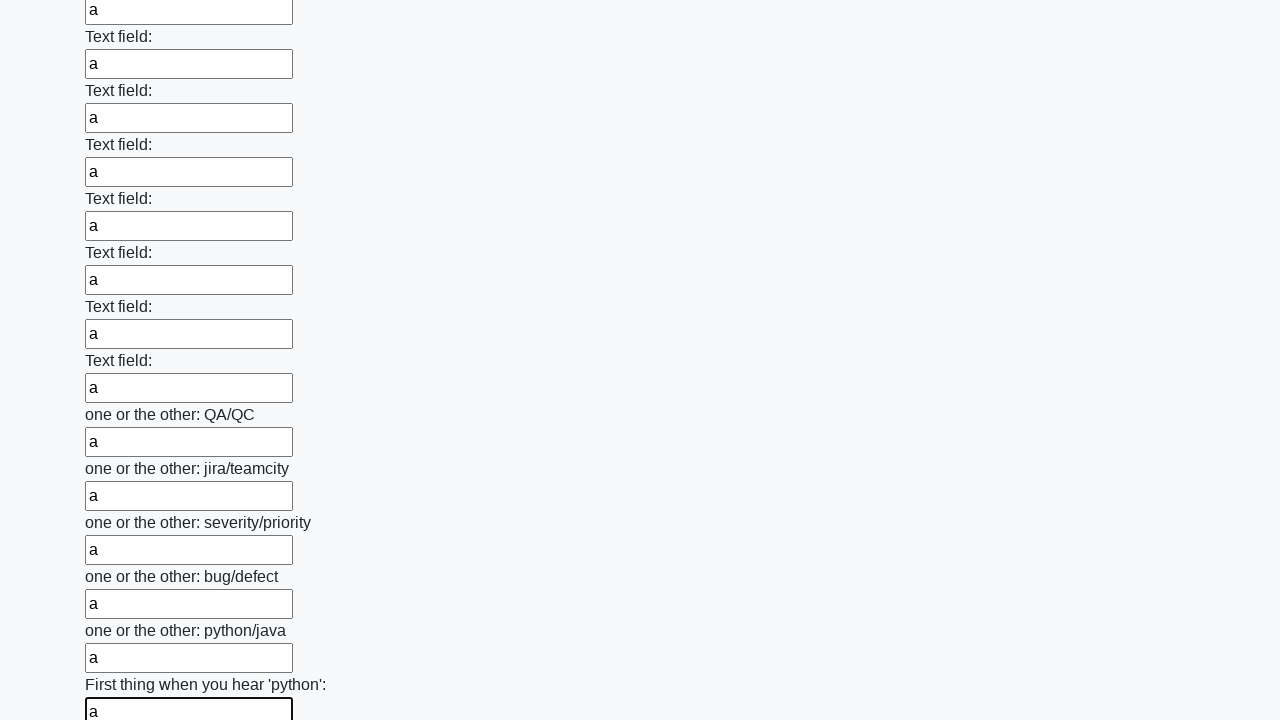

Filled input field with 'a' on input >> nth=93
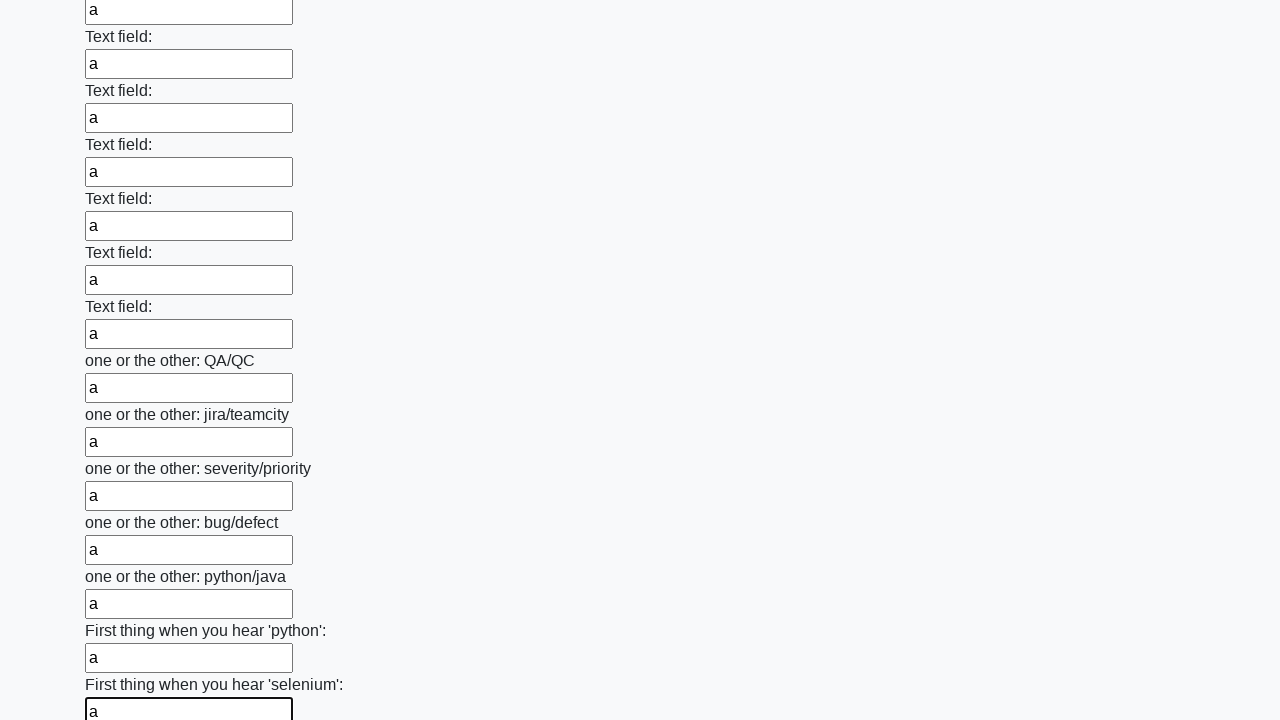

Filled input field with 'a' on input >> nth=94
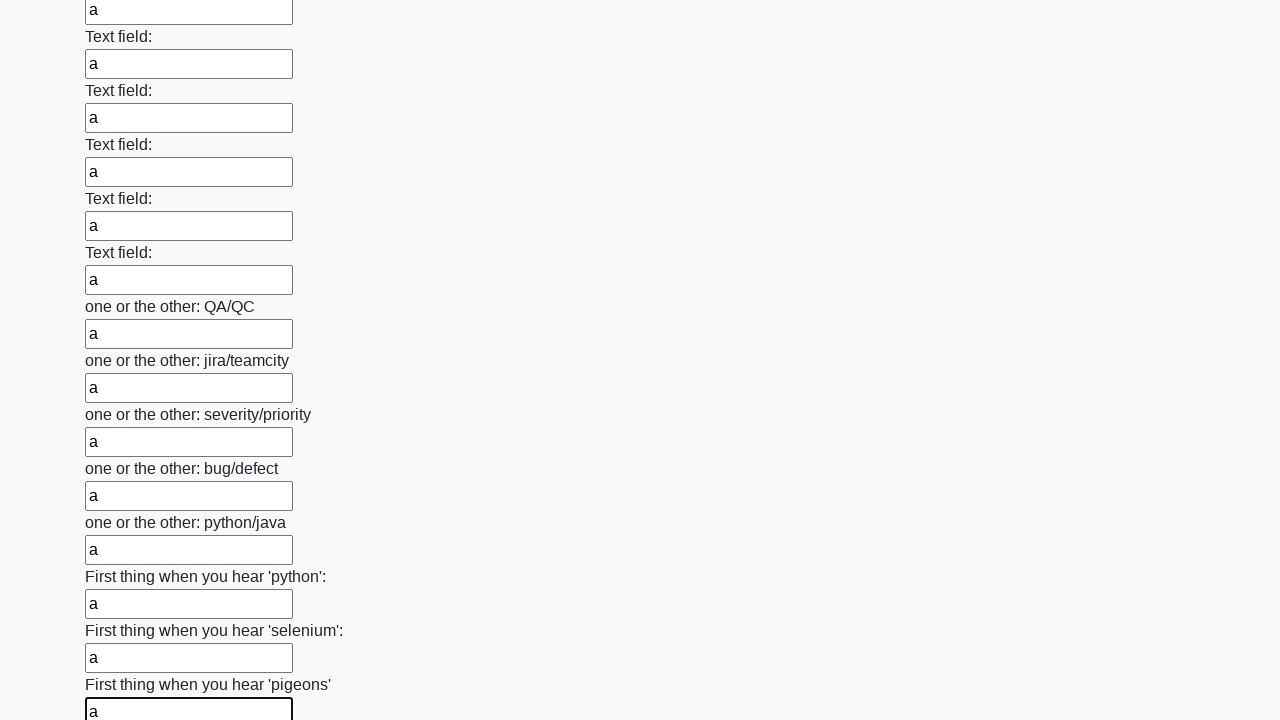

Filled input field with 'a' on input >> nth=95
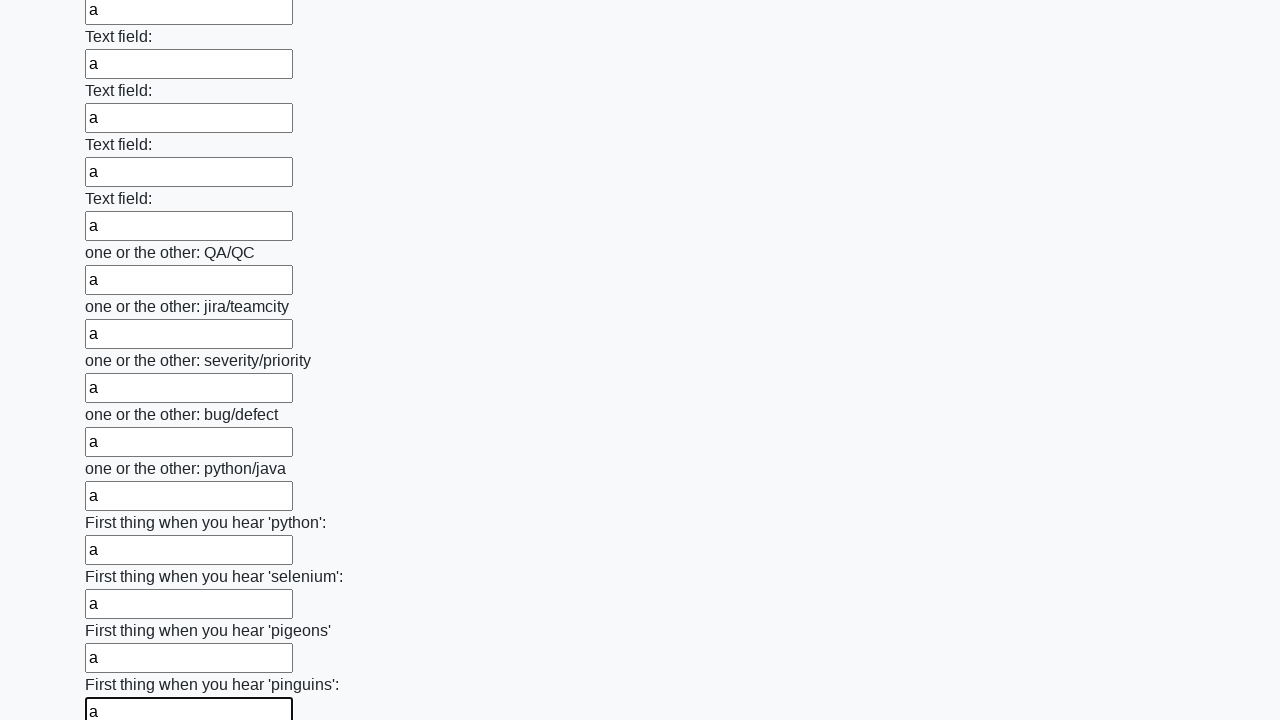

Filled input field with 'a' on input >> nth=96
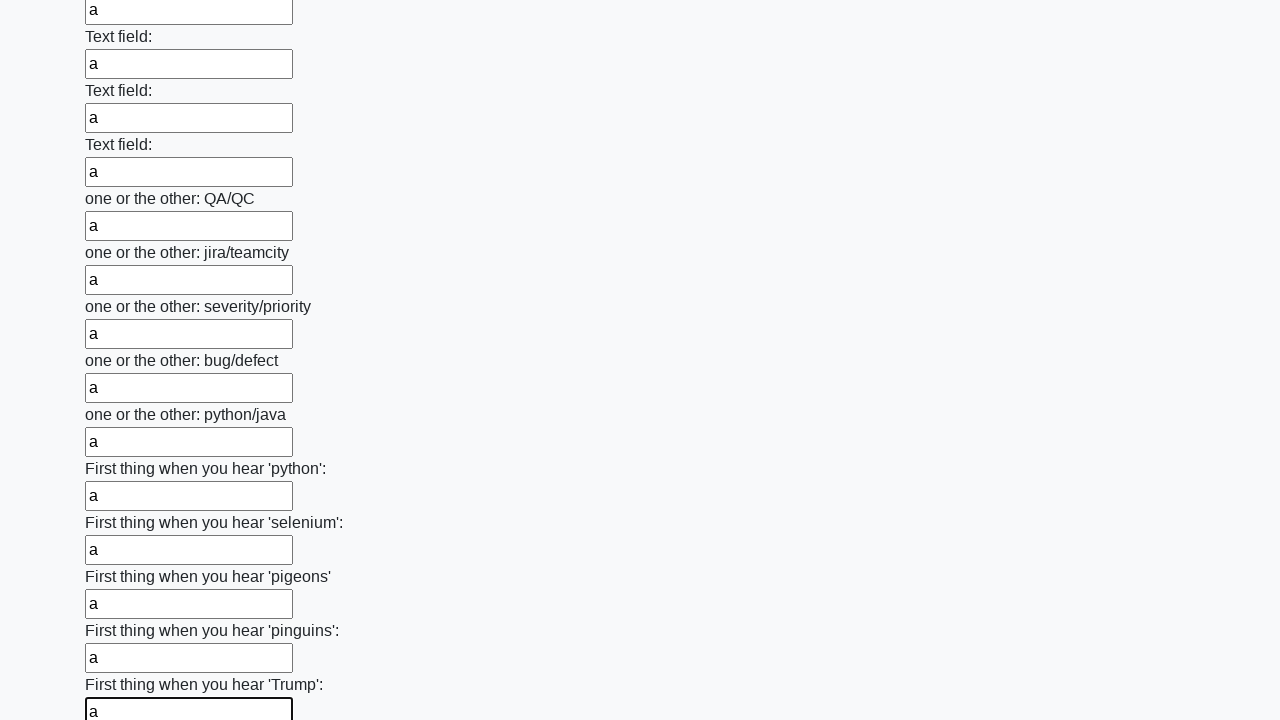

Filled input field with 'a' on input >> nth=97
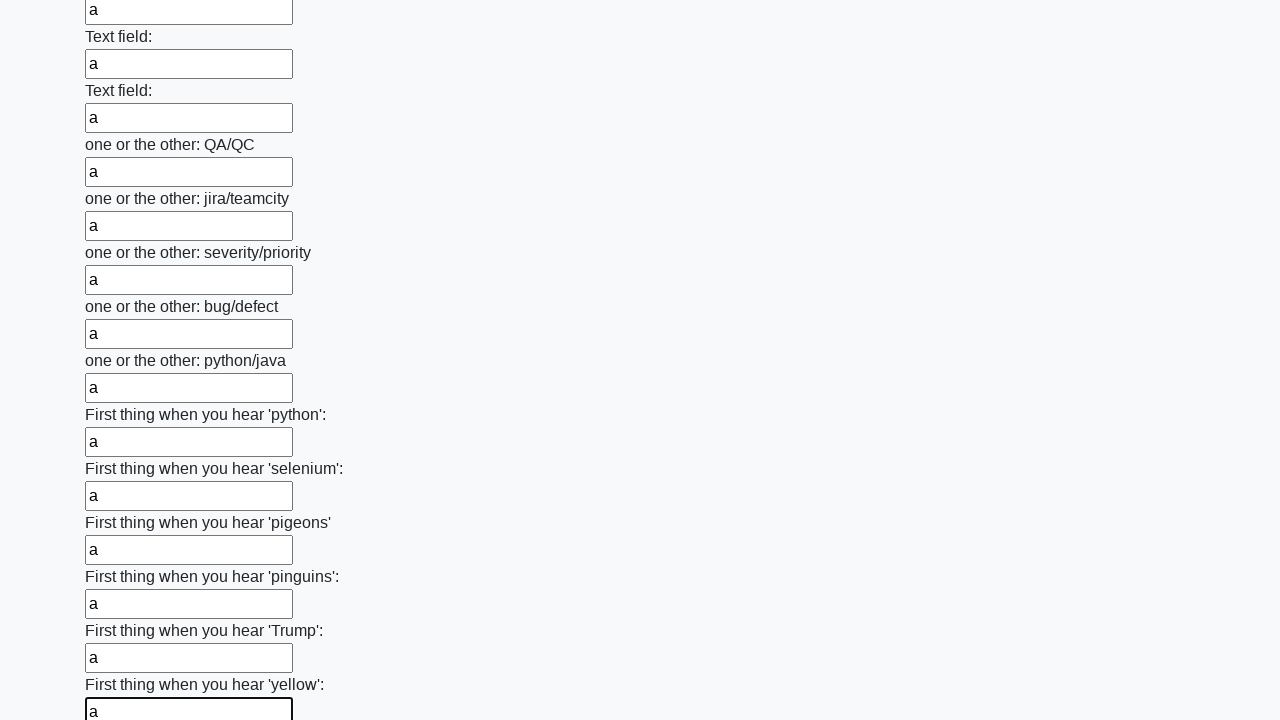

Filled input field with 'a' on input >> nth=98
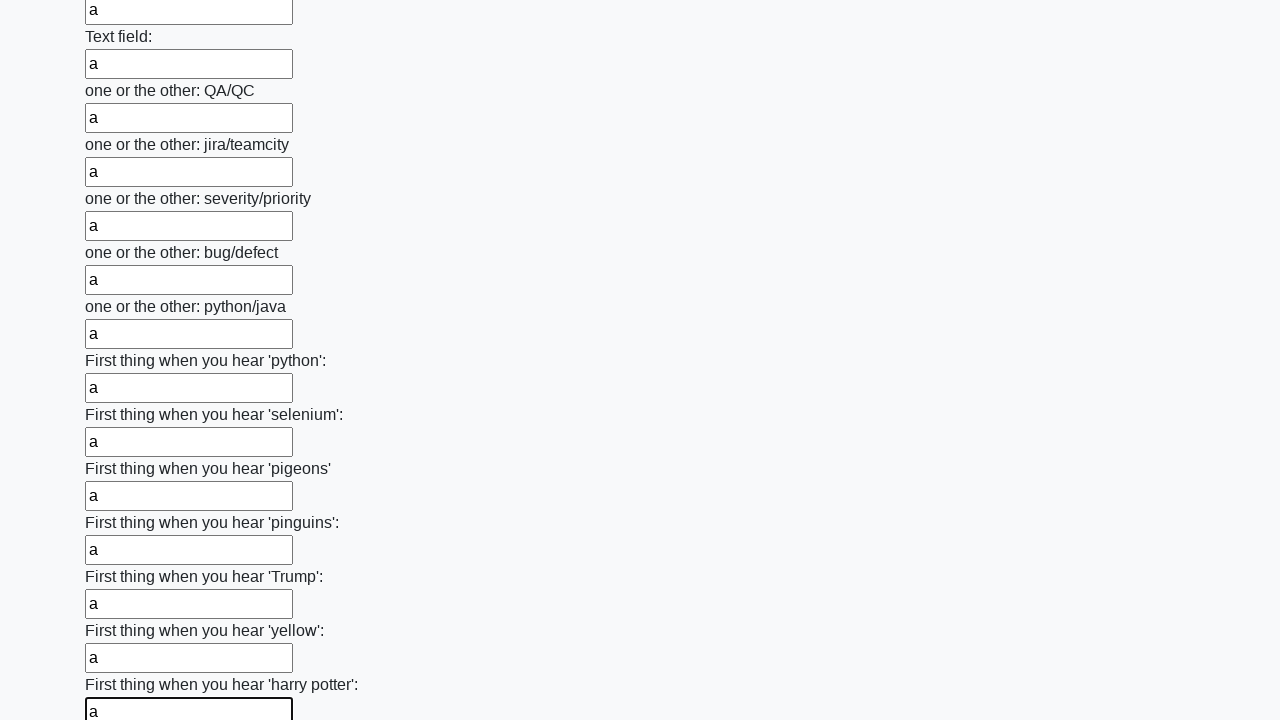

Filled input field with 'a' on input >> nth=99
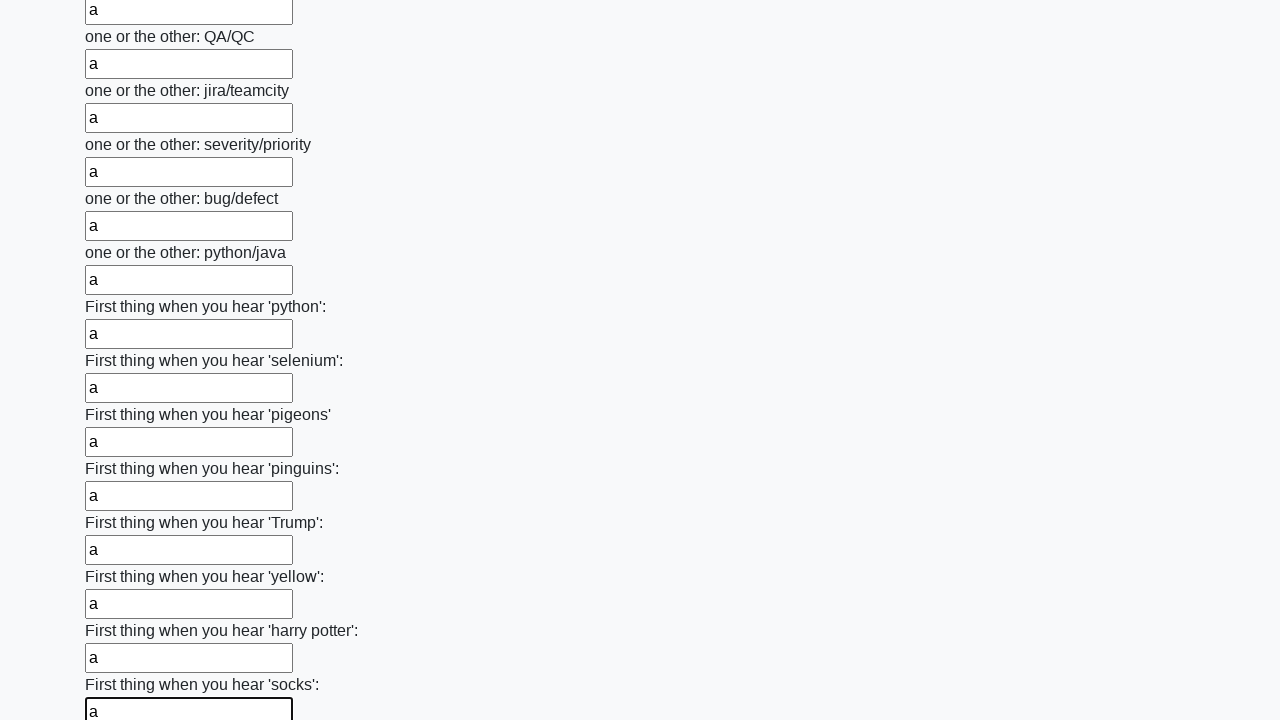

Clicked submit button to submit the form at (123, 611) on button.btn
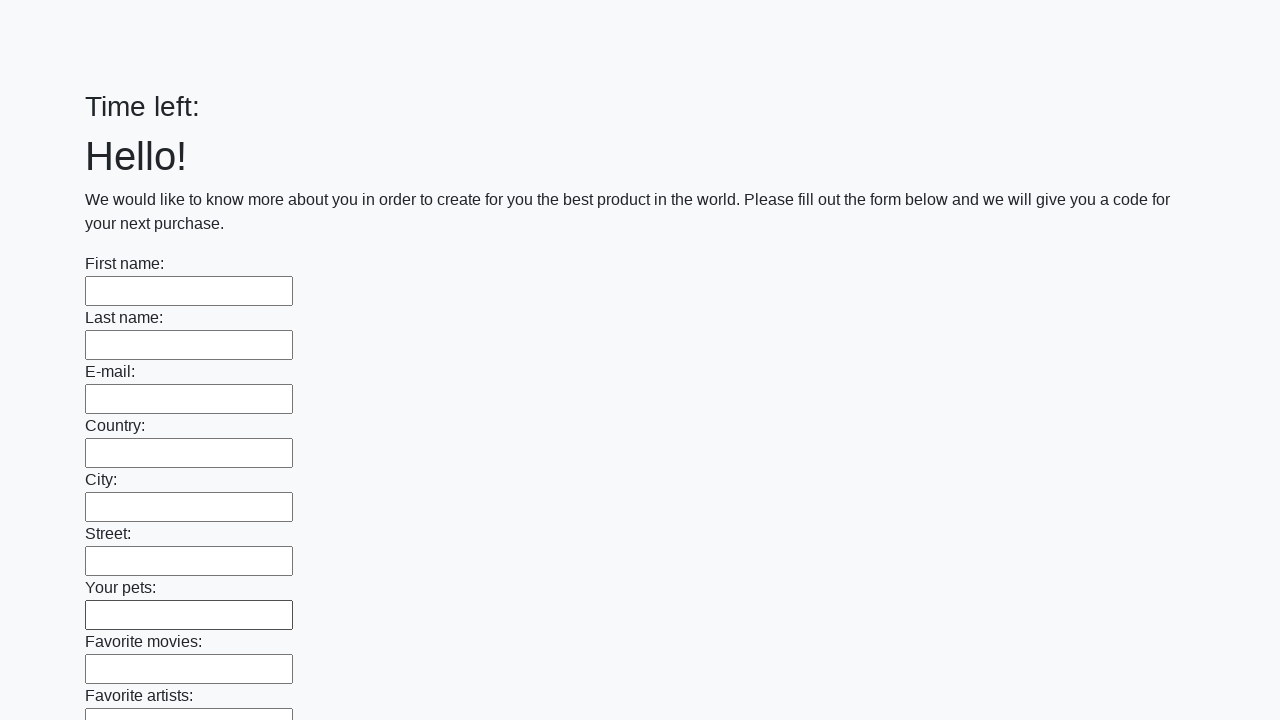

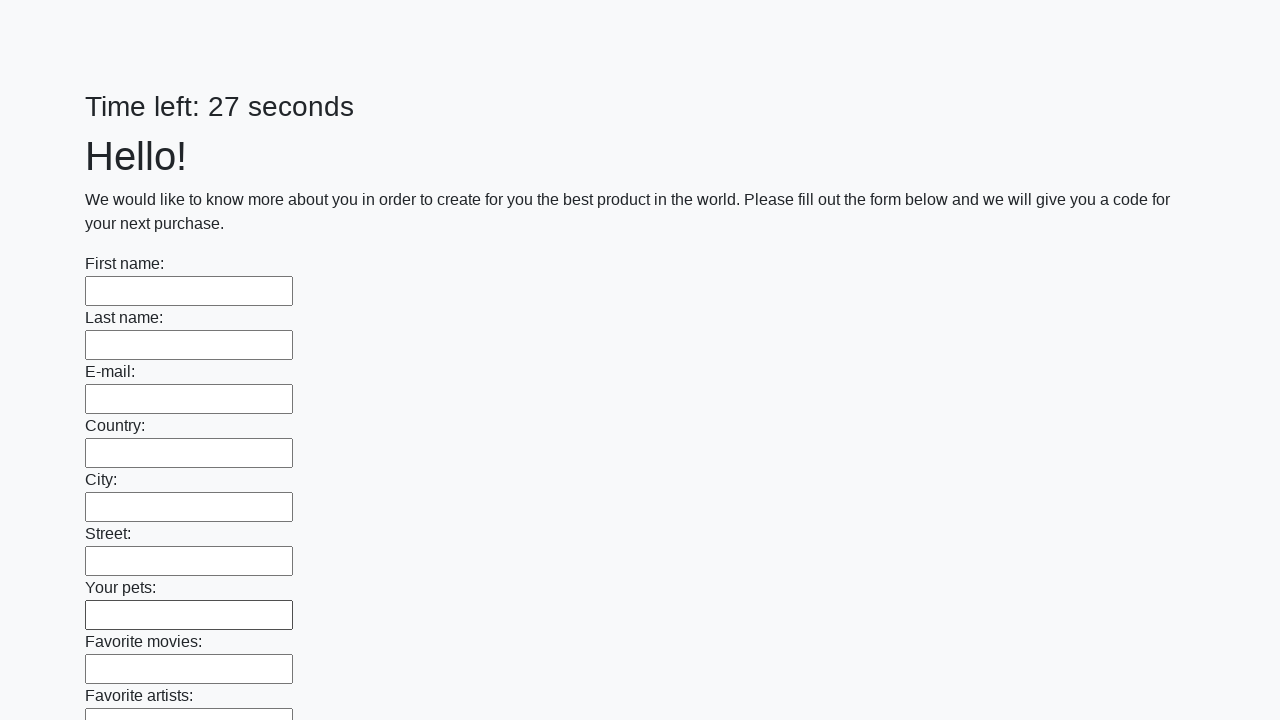